Fills out a form with many input fields using randomly generated text values and submits it

Starting URL: http://suninjuly.github.io/huge_form.html

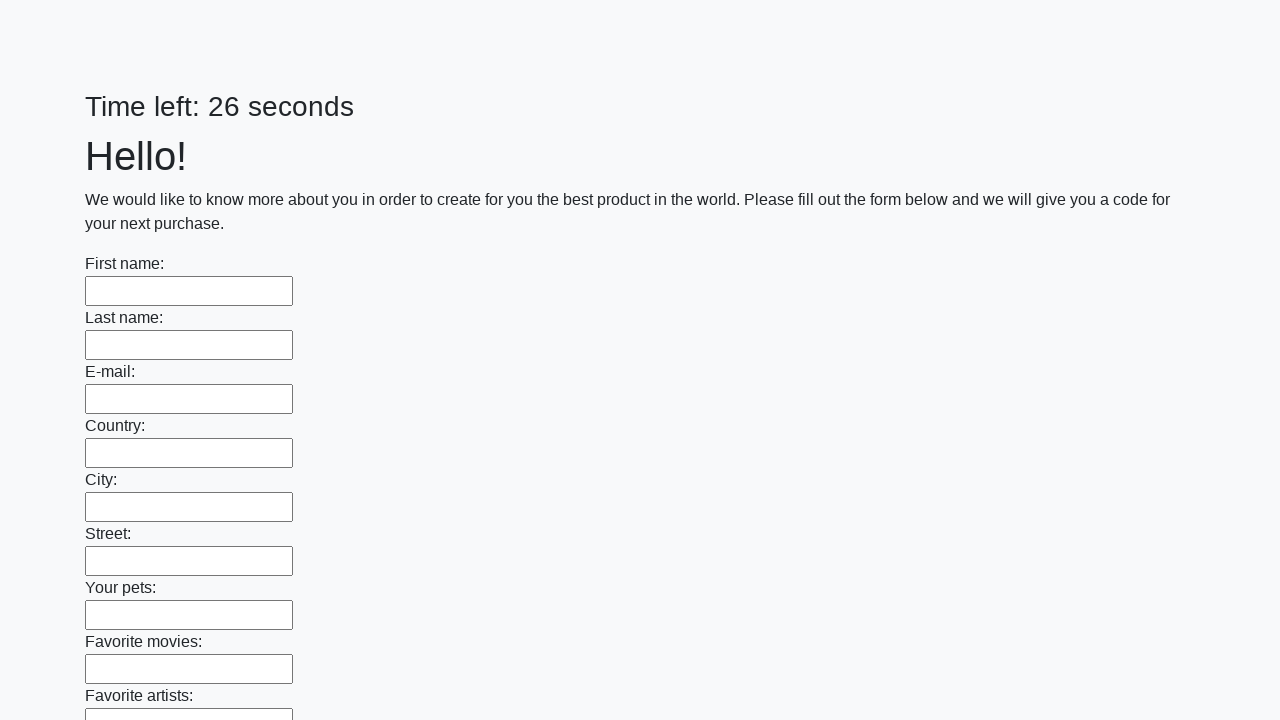

Located all input fields on the form
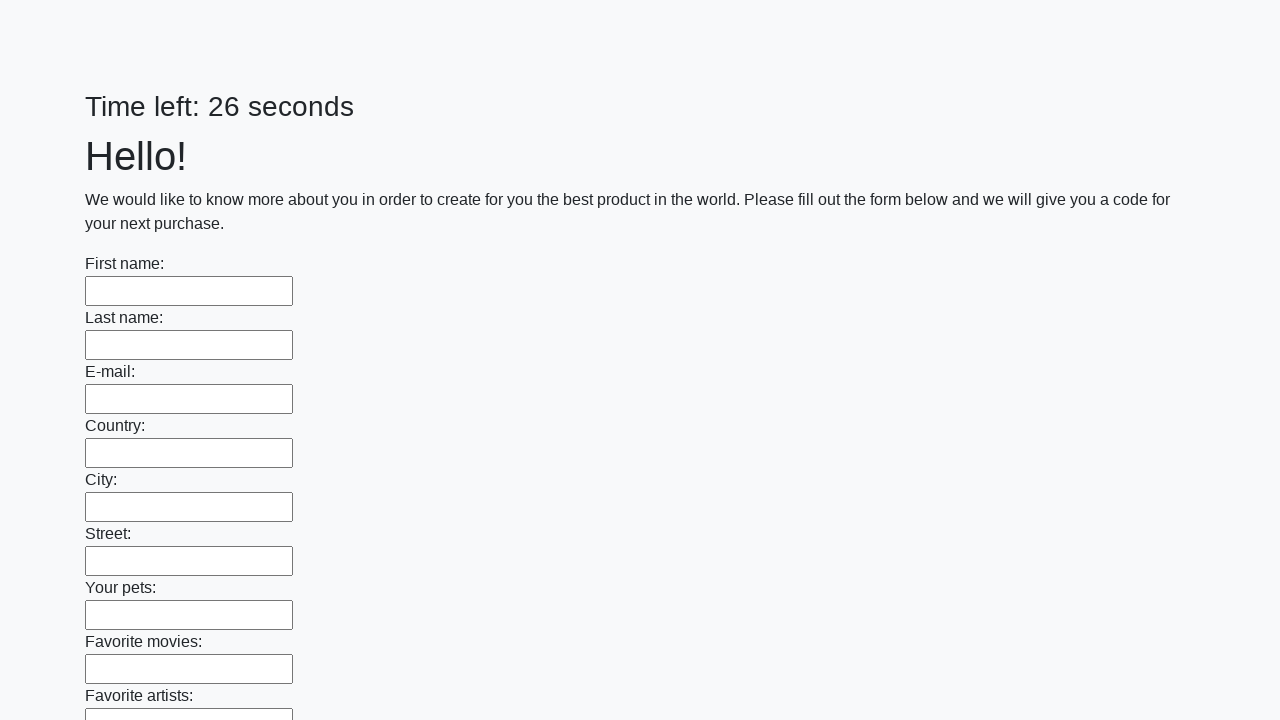

Filled input field with randomly generated text: 'Xvihoaf'
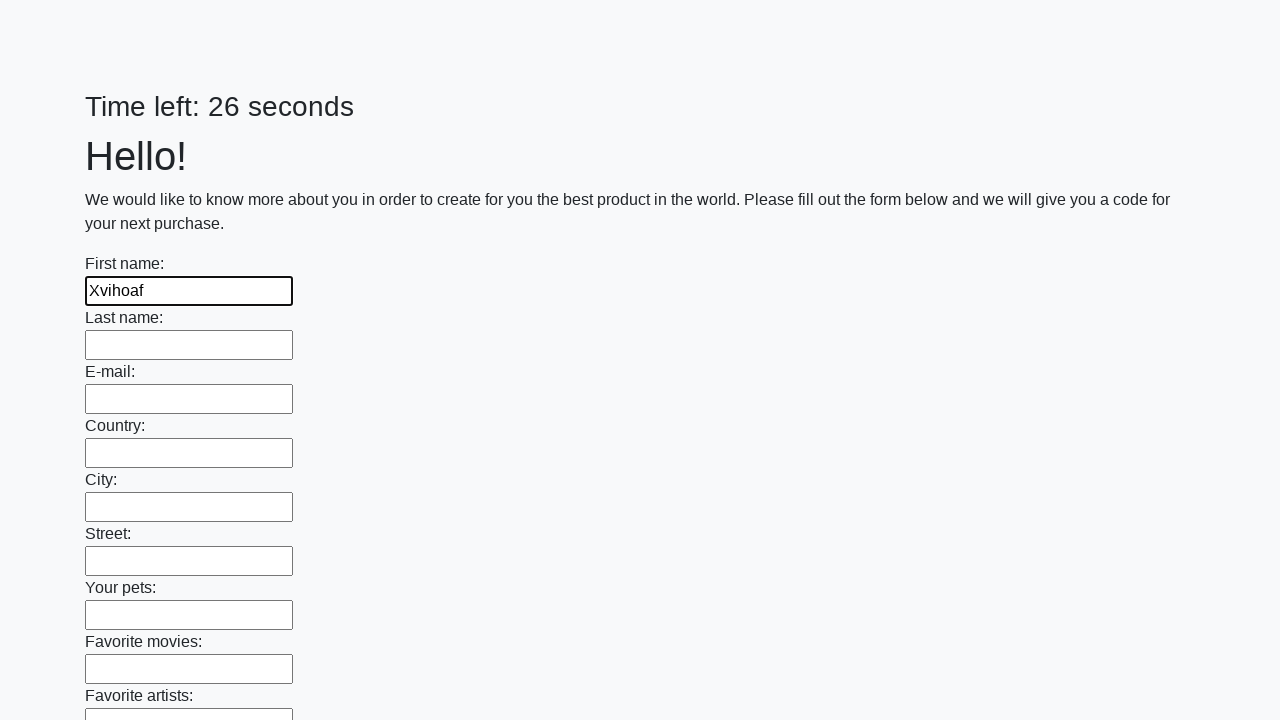

Filled input field with randomly generated text: 'Mbqksuojldapz'
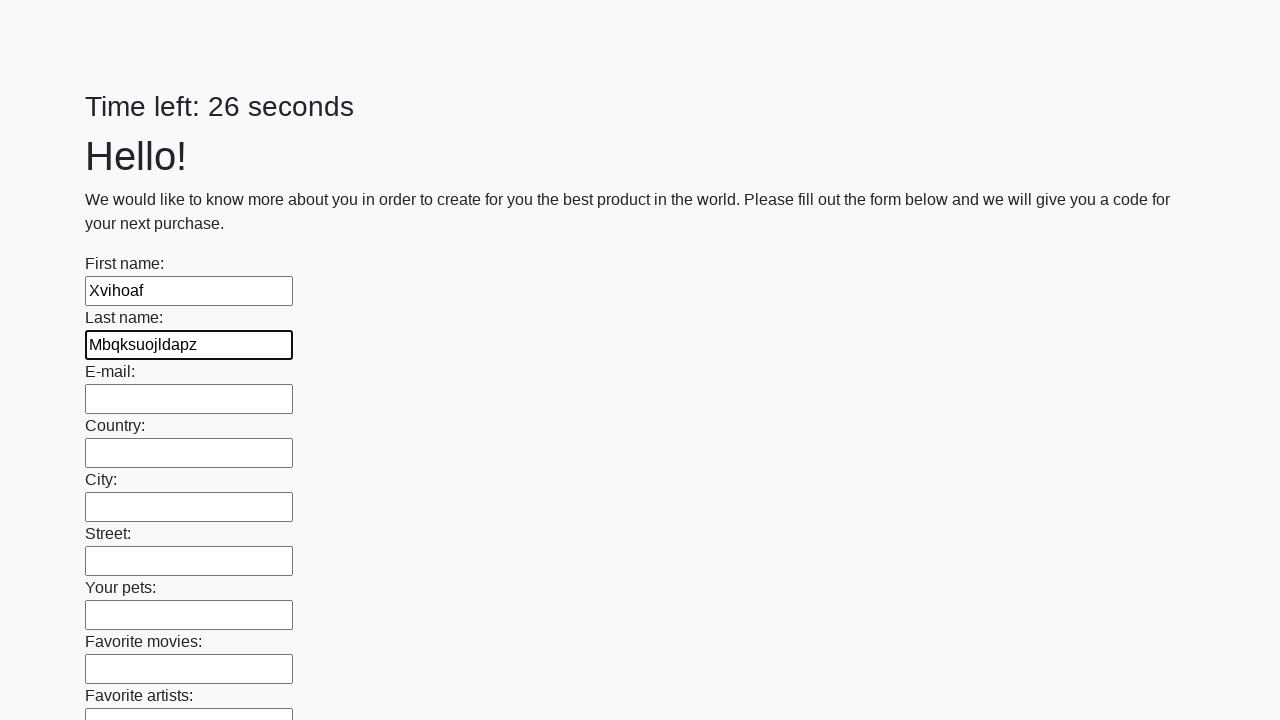

Filled input field with randomly generated text: 'Nxwzt'
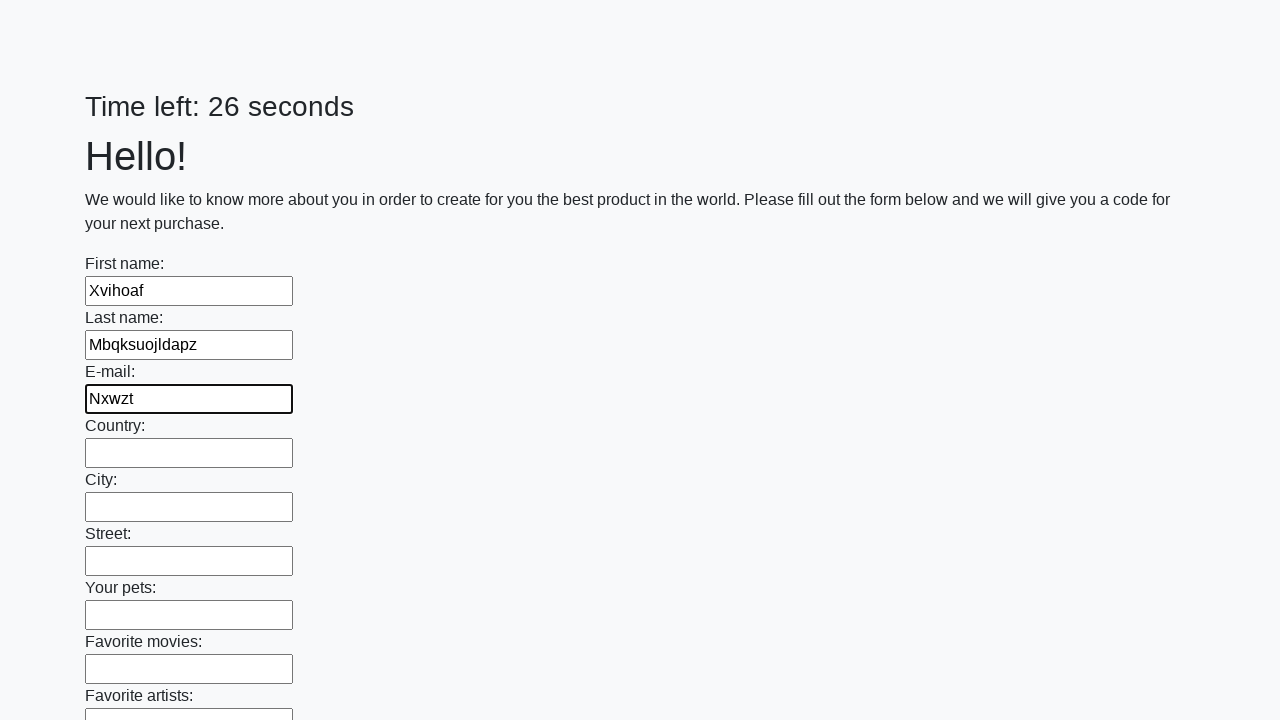

Filled input field with randomly generated text: 'Vwkfguet'
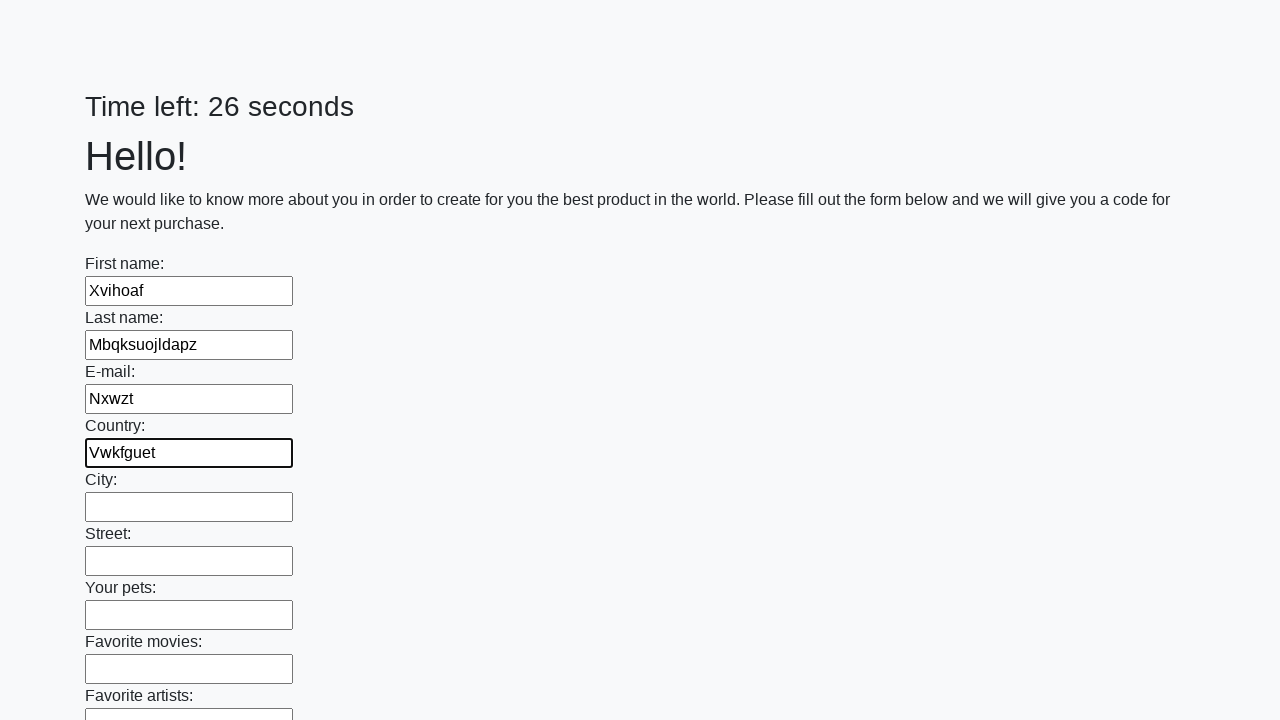

Filled input field with randomly generated text: 'Eyvsjfu'
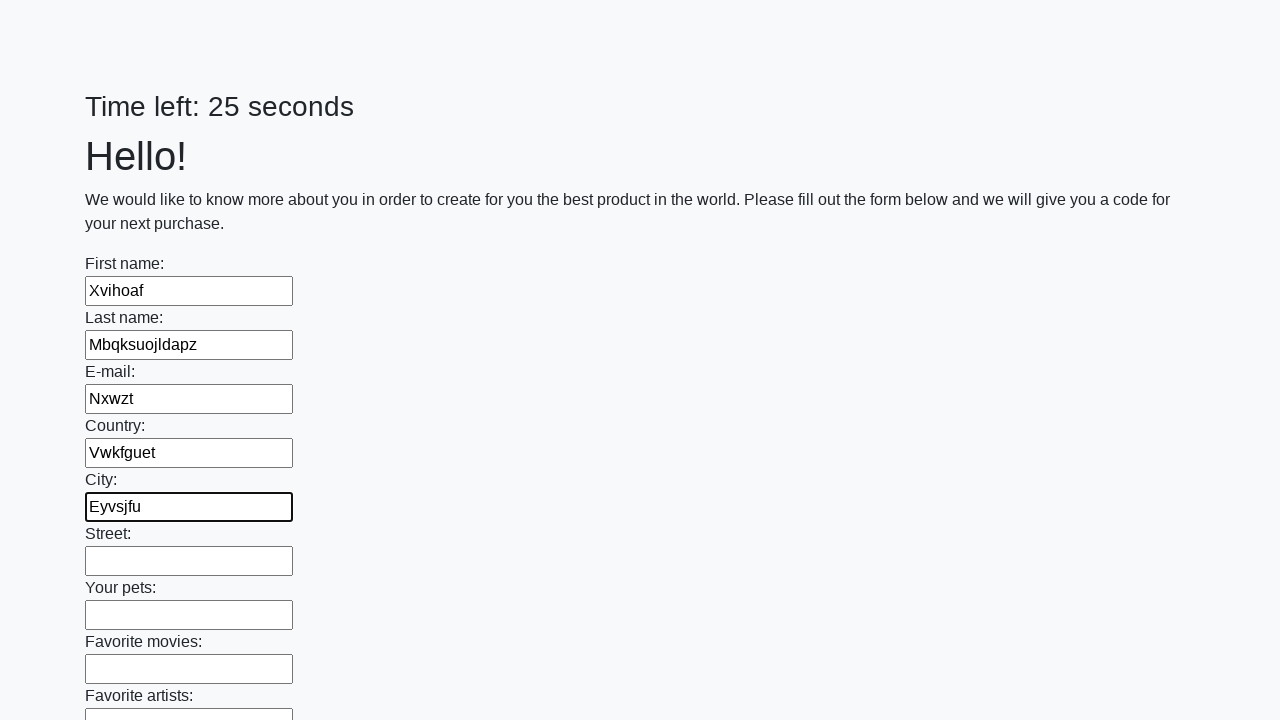

Filled input field with randomly generated text: 'Tqpiarkzyjnmwl'
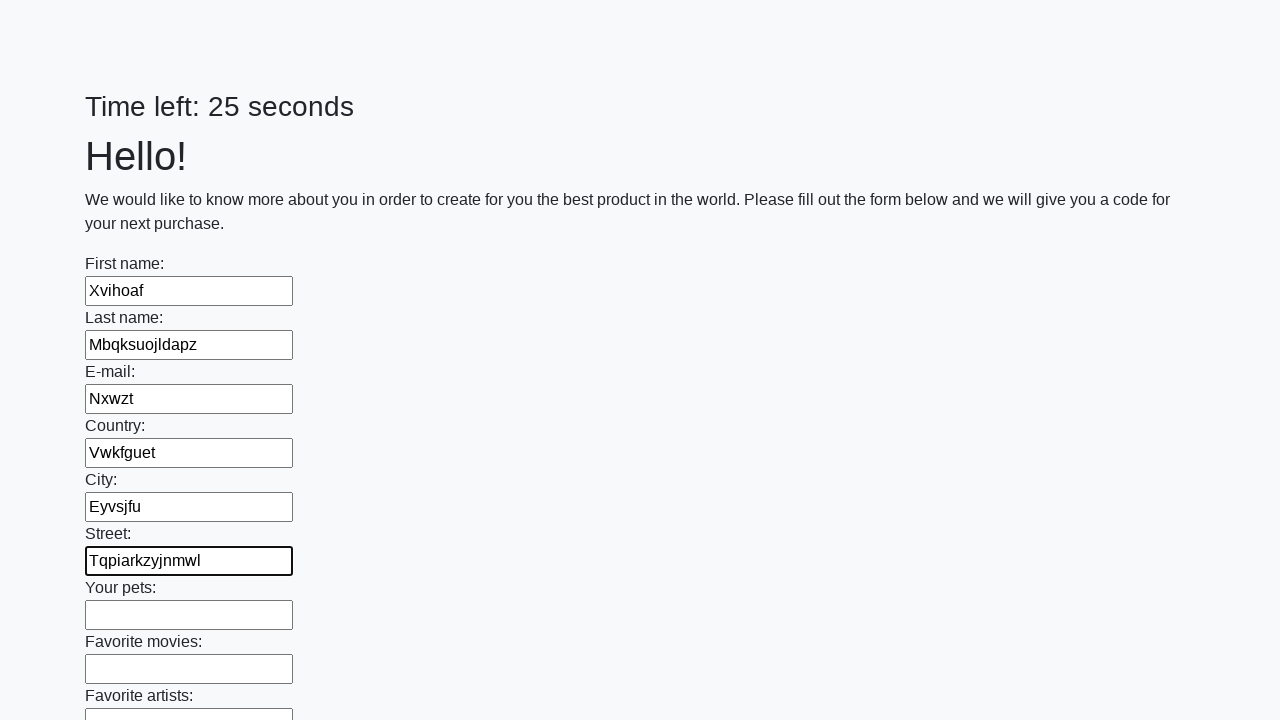

Filled input field with randomly generated text: 'Wepzv'
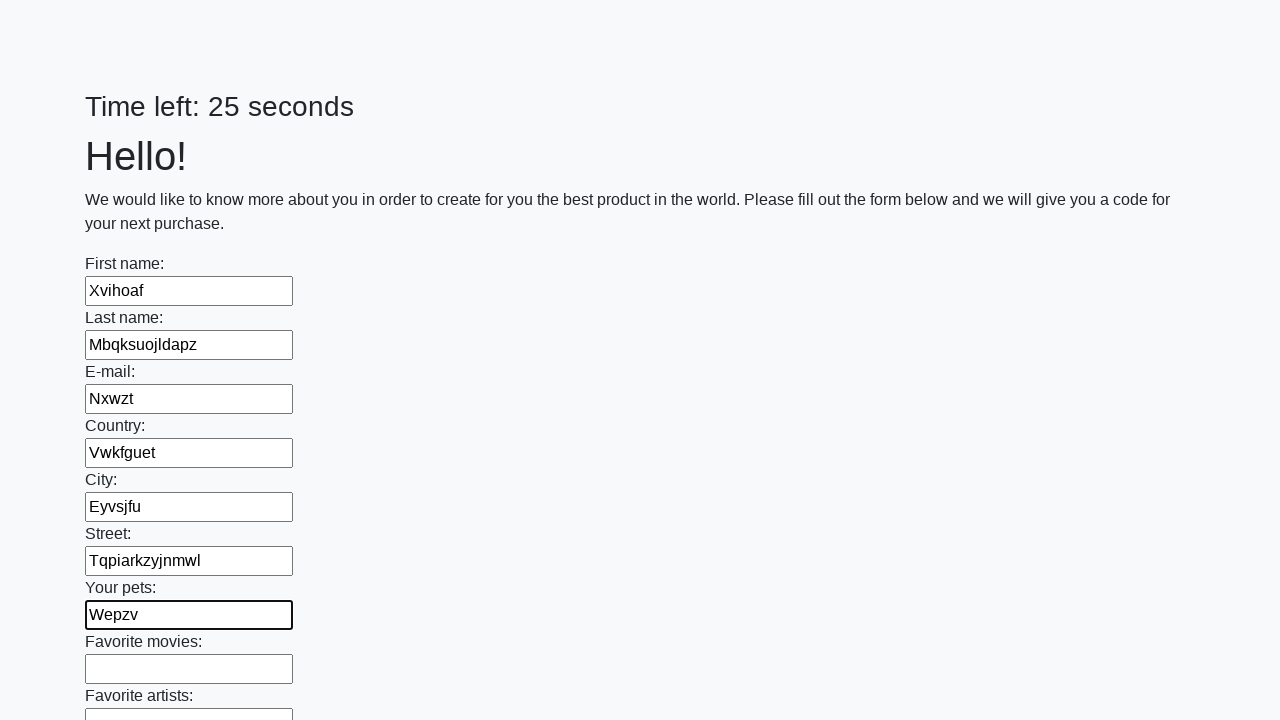

Filled input field with randomly generated text: 'Tqwhvioflmug'
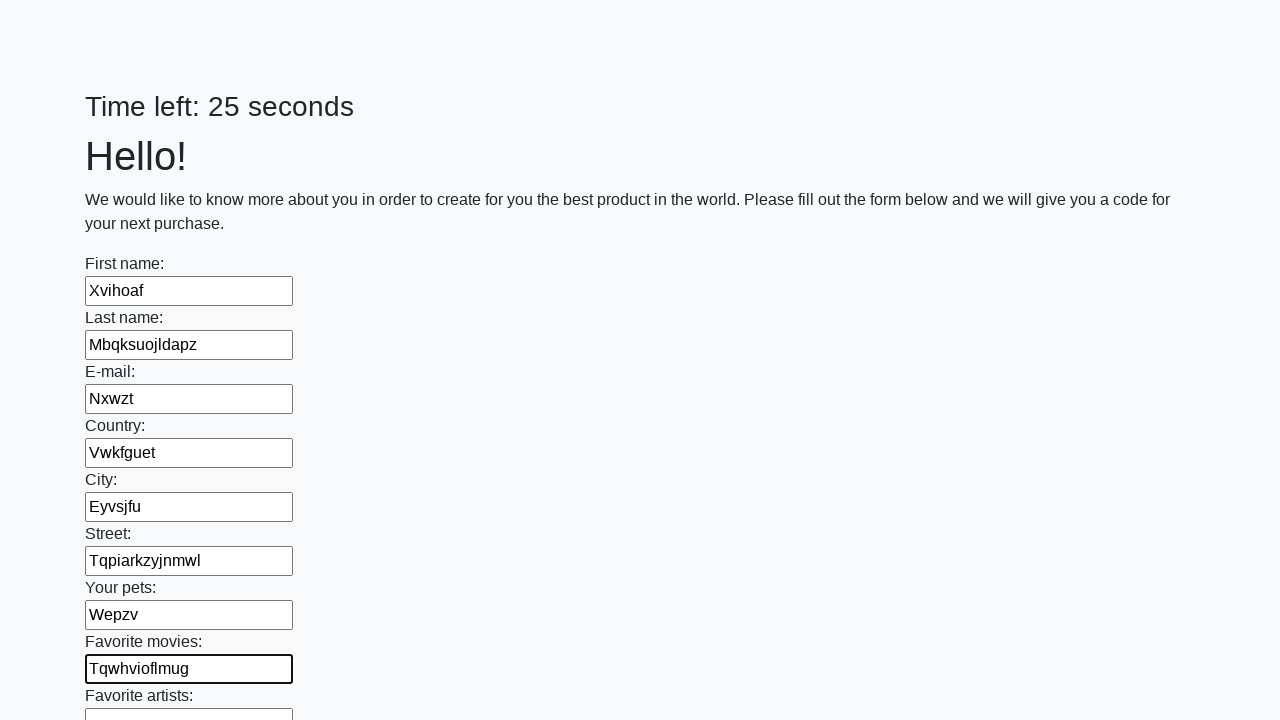

Filled input field with randomly generated text: 'Ehdfjg'
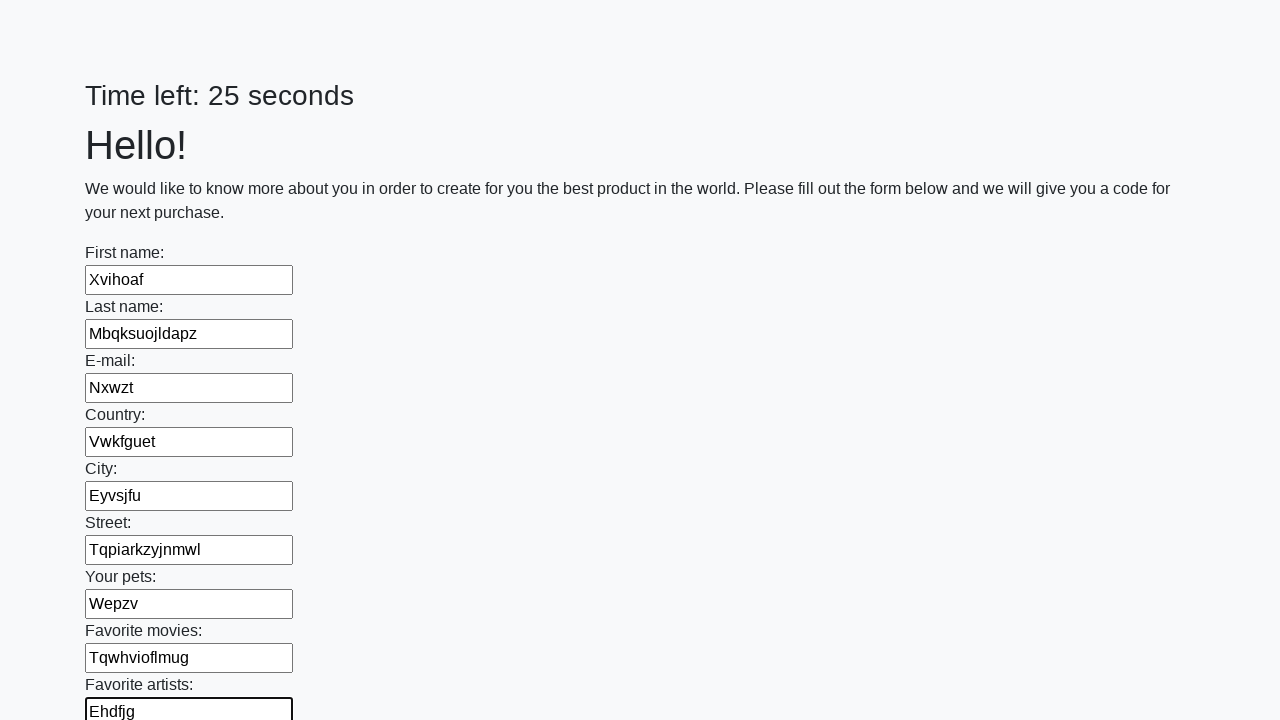

Filled input field with randomly generated text: 'Ydsfka'
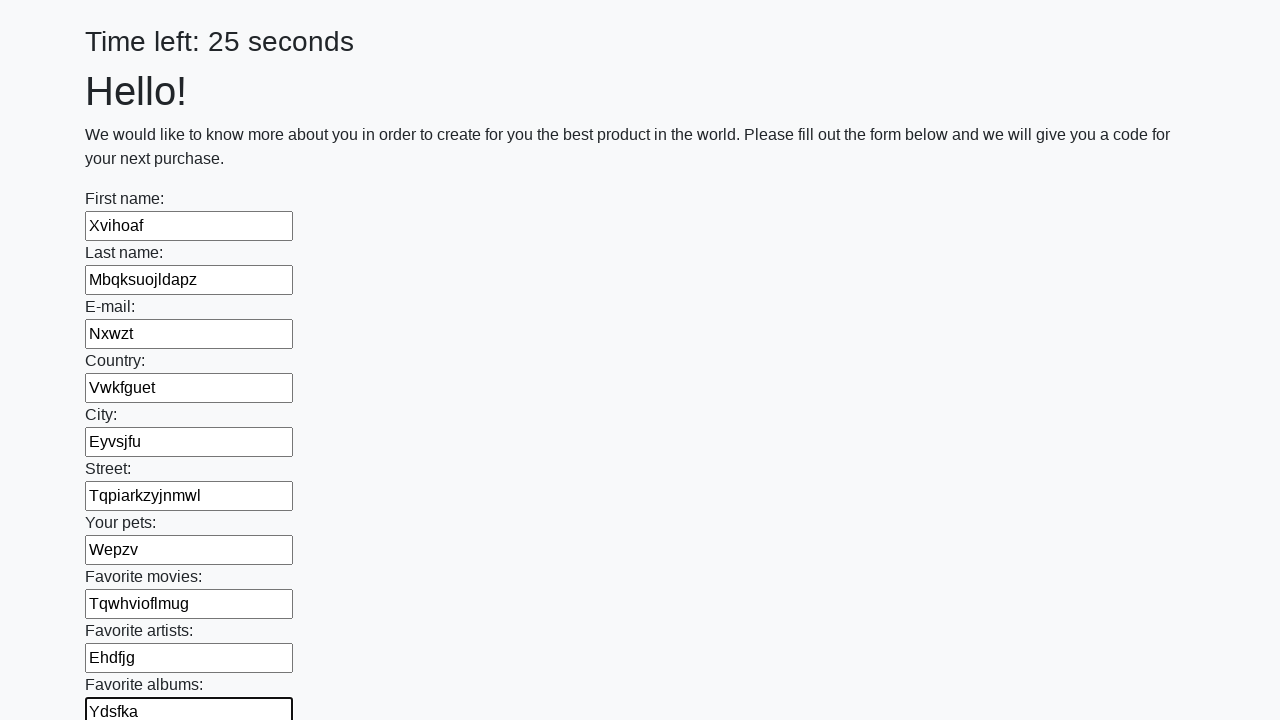

Filled input field with randomly generated text: 'Zbx'
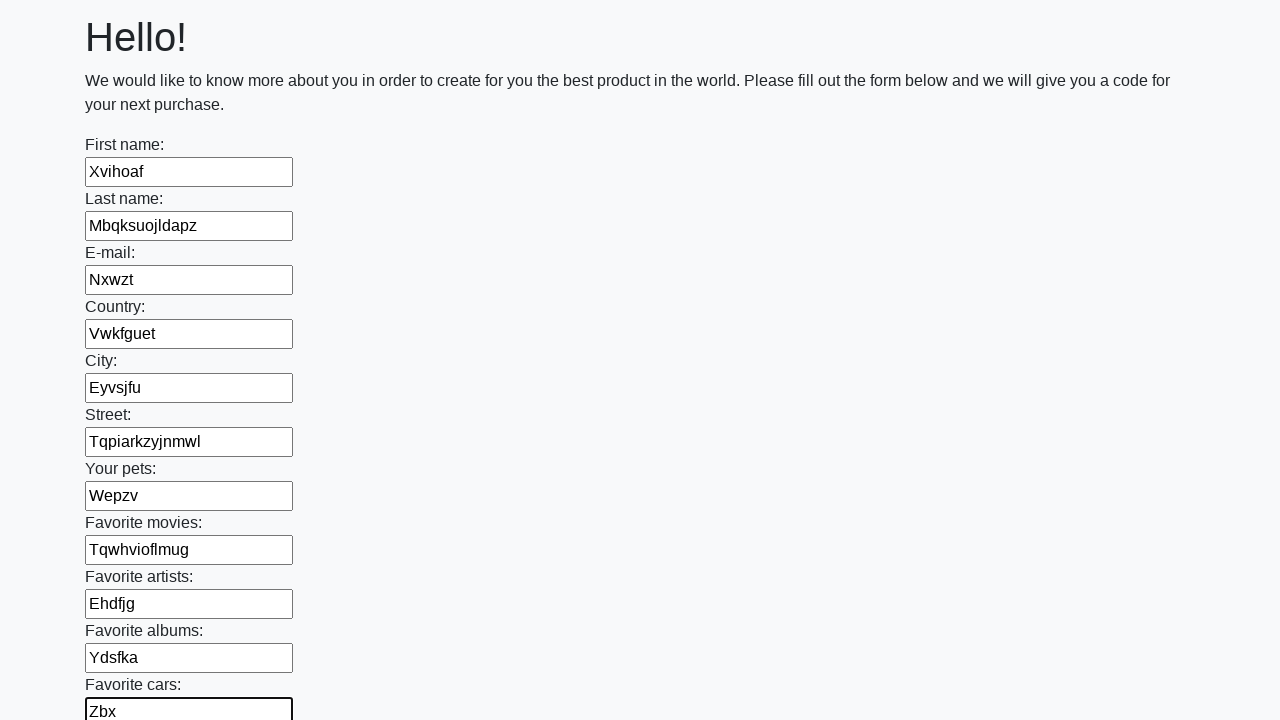

Filled input field with randomly generated text: 'Sod'
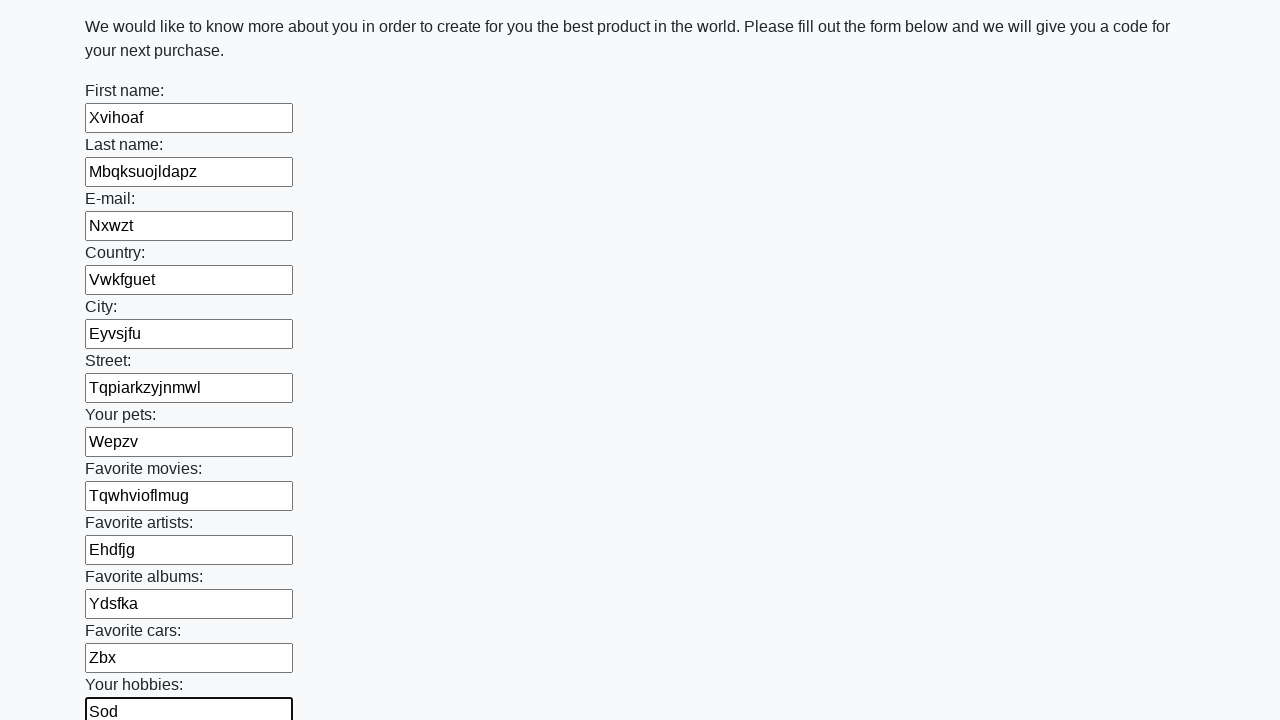

Filled input field with randomly generated text: 'Ewclsbjq'
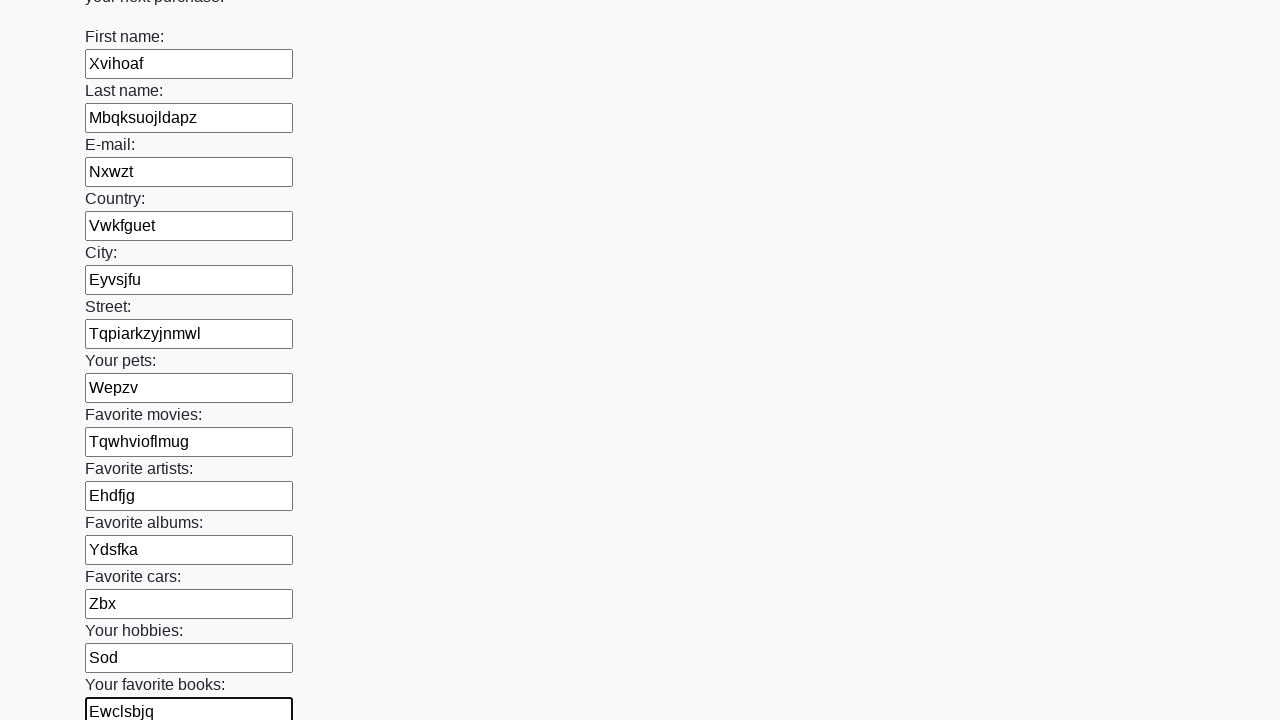

Filled input field with randomly generated text: 'Hmkclqbrozenu'
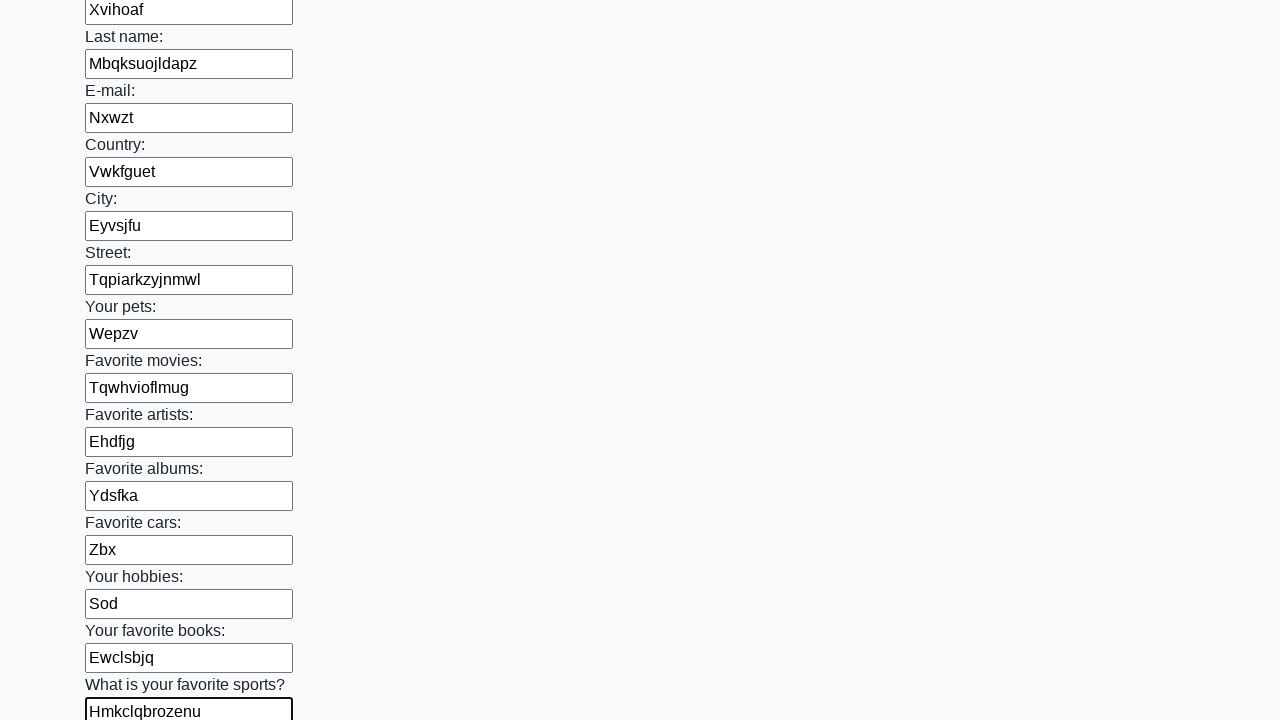

Filled input field with randomly generated text: 'Yzlxnsr'
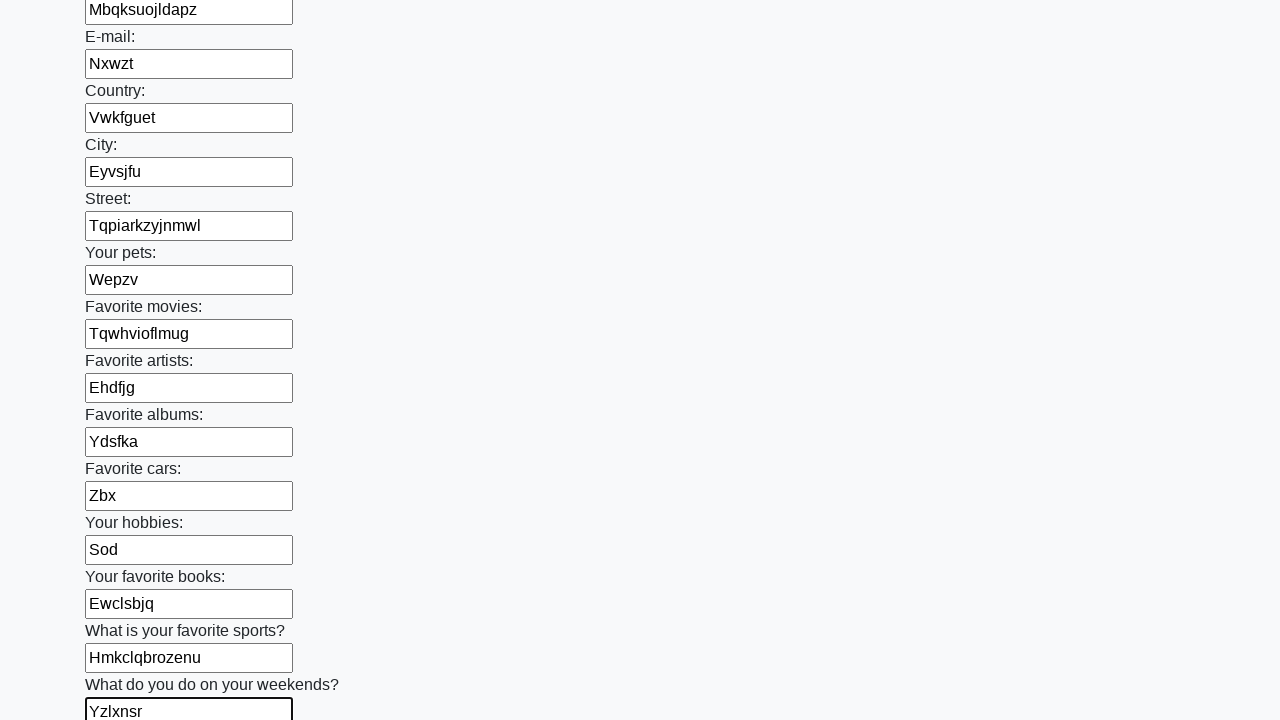

Filled input field with randomly generated text: 'Qadhrnfbwjc'
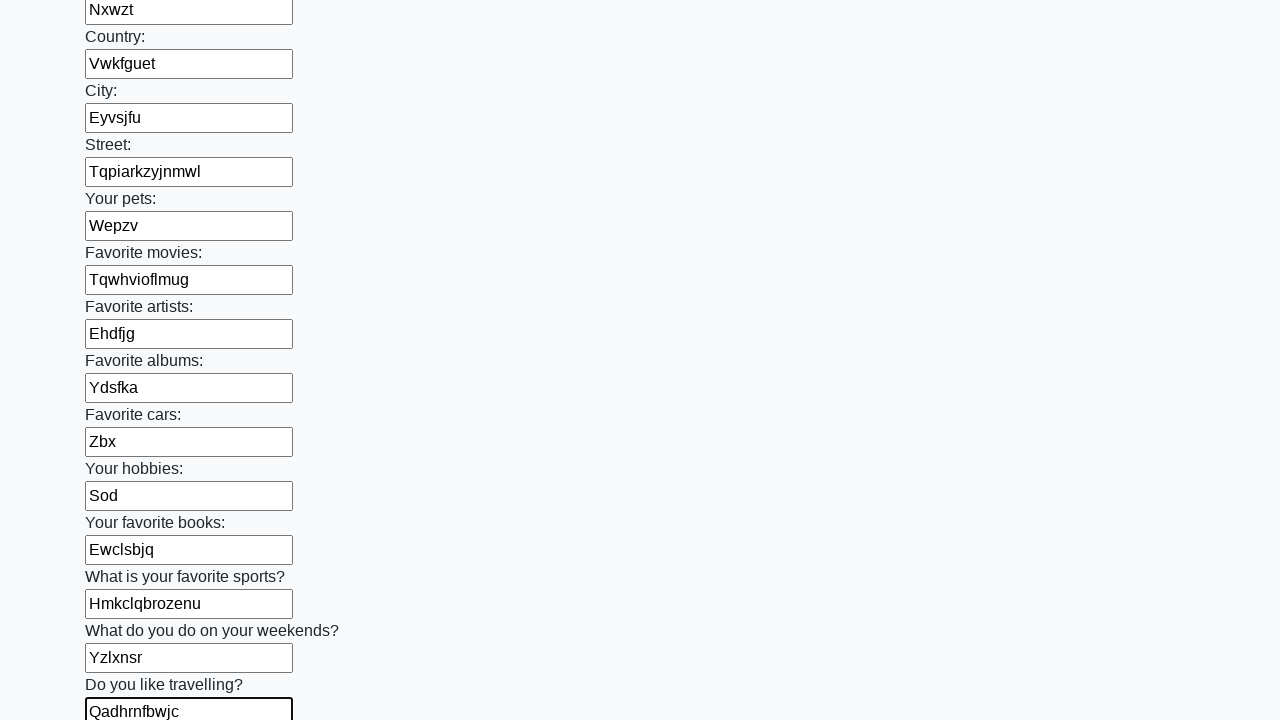

Filled input field with randomly generated text: 'Ryvtsnlehq'
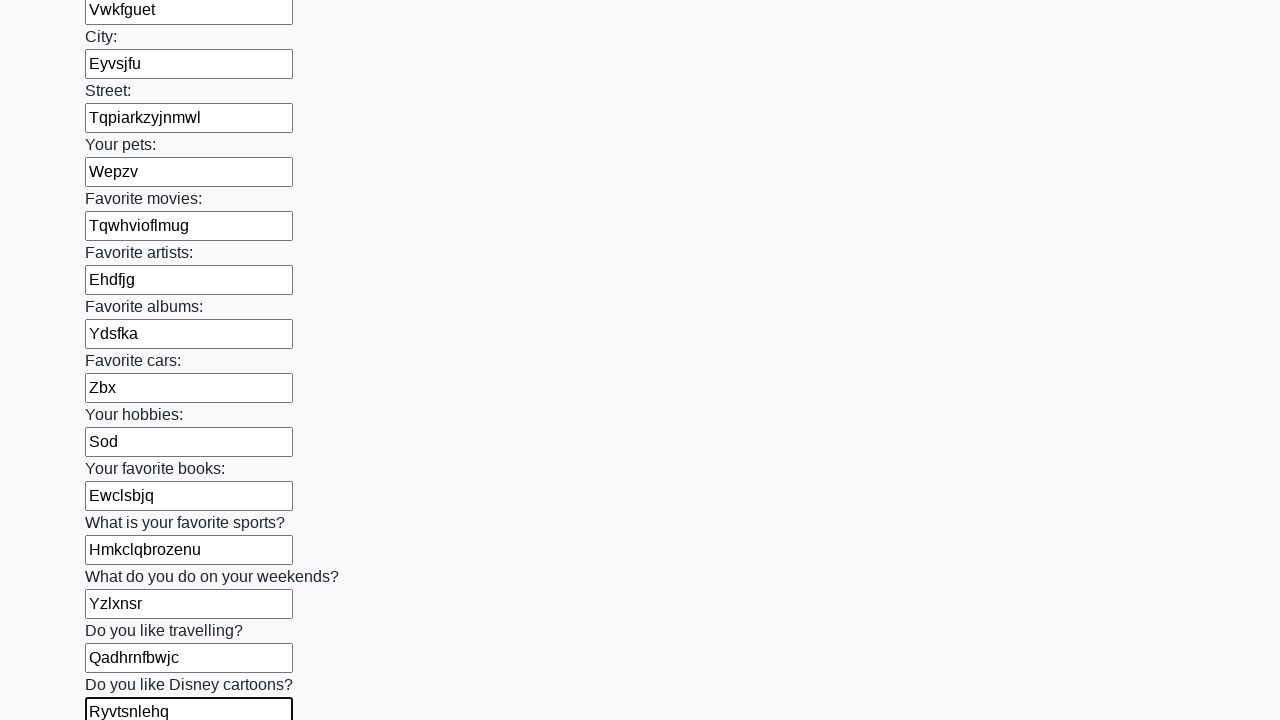

Filled input field with randomly generated text: 'Cpyrxzeus'
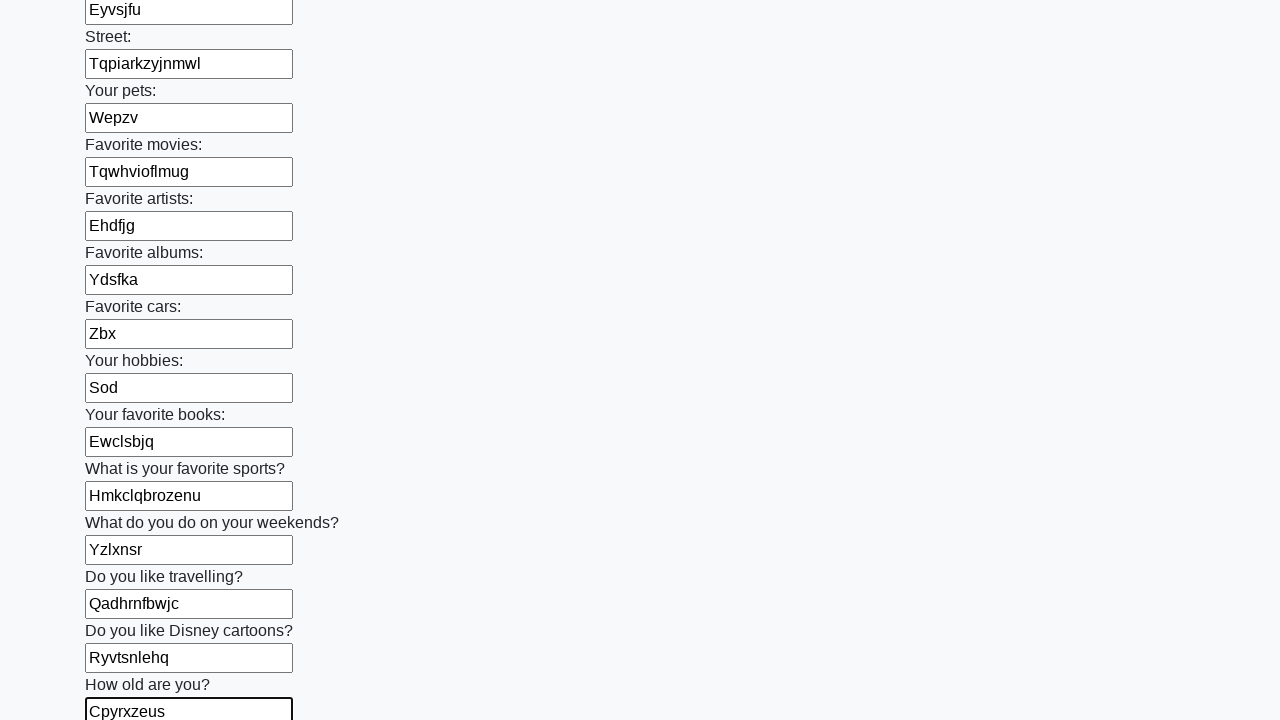

Filled input field with randomly generated text: 'Zwsnqrm'
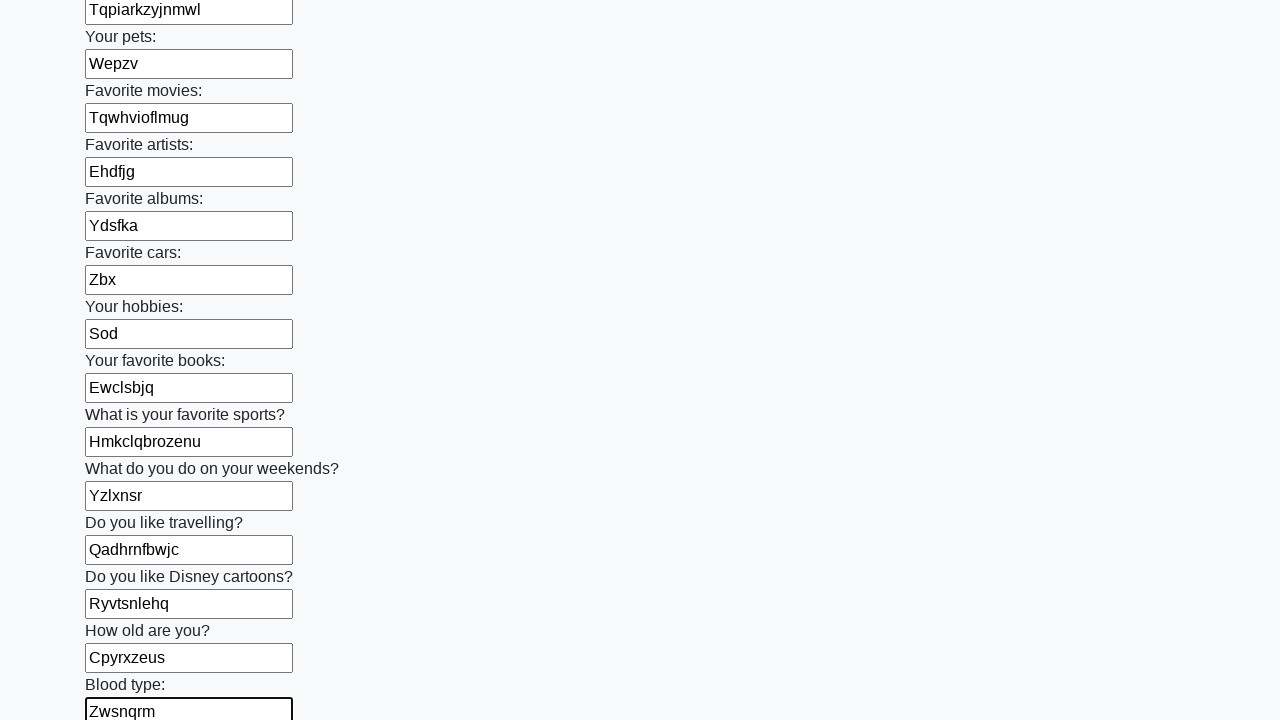

Filled input field with randomly generated text: 'Pgixjyflq'
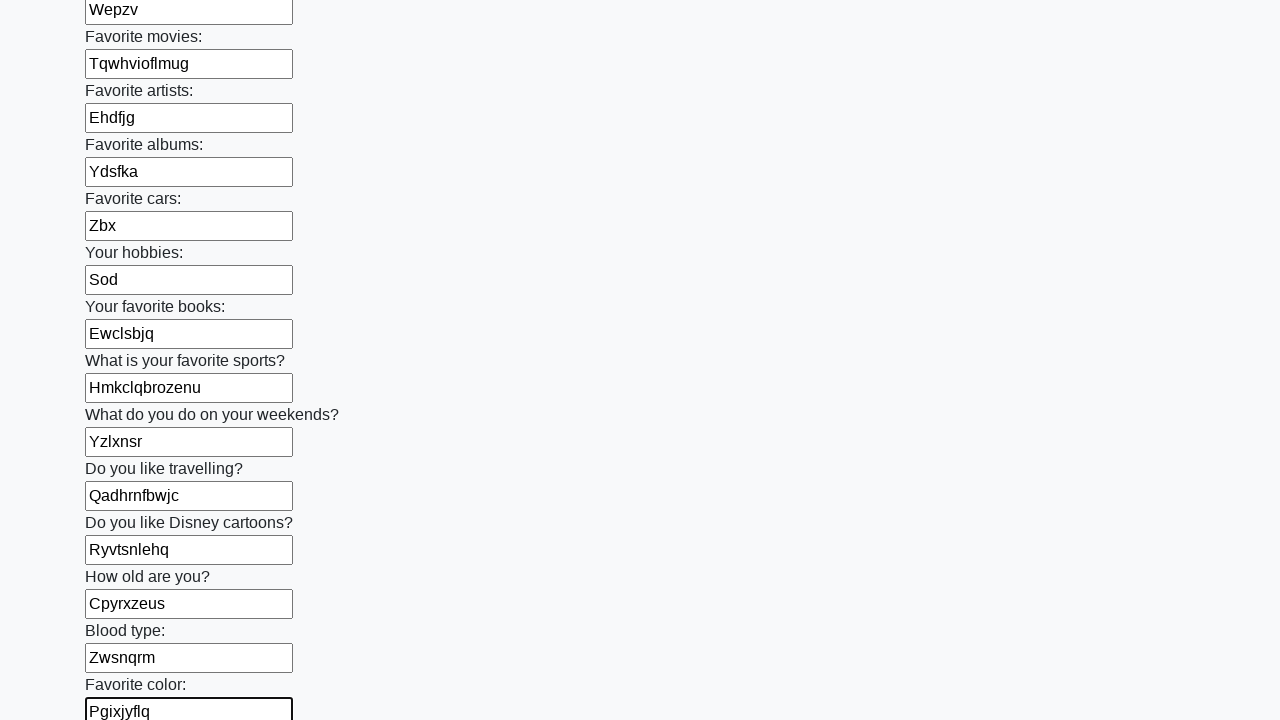

Filled input field with randomly generated text: 'Dmtqyuxfv'
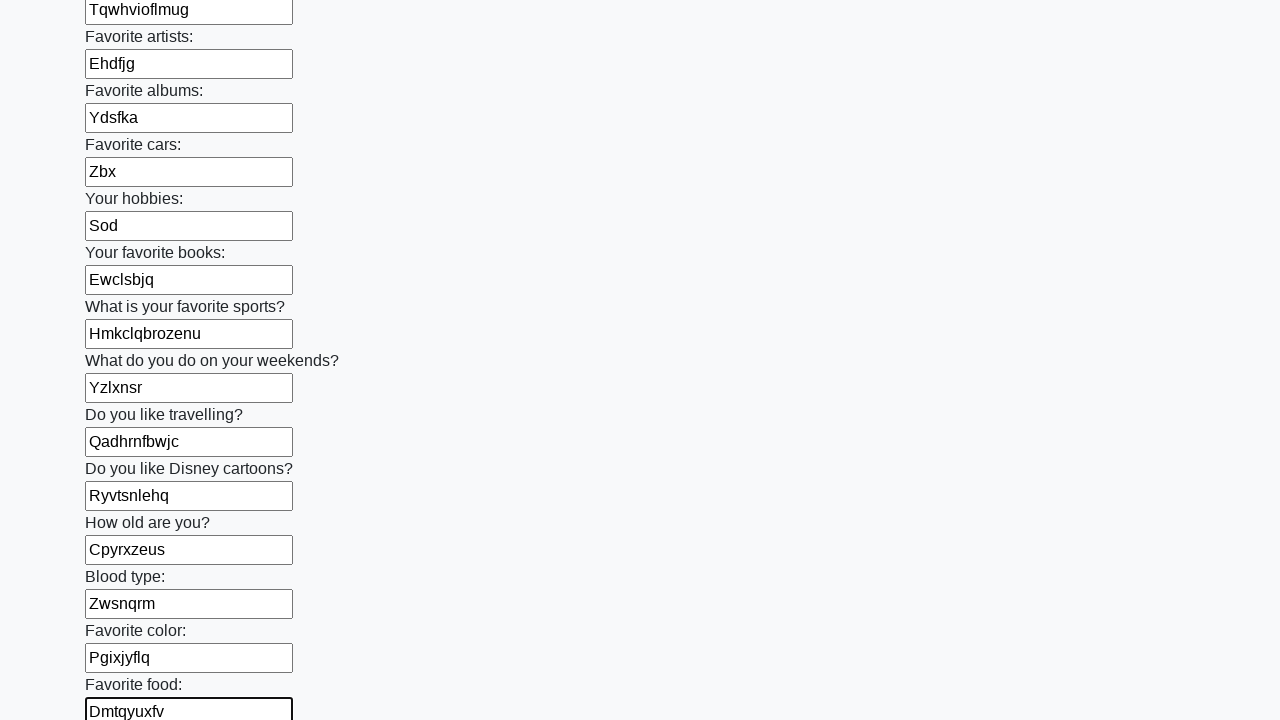

Filled input field with randomly generated text: 'Qdcexihlbs'
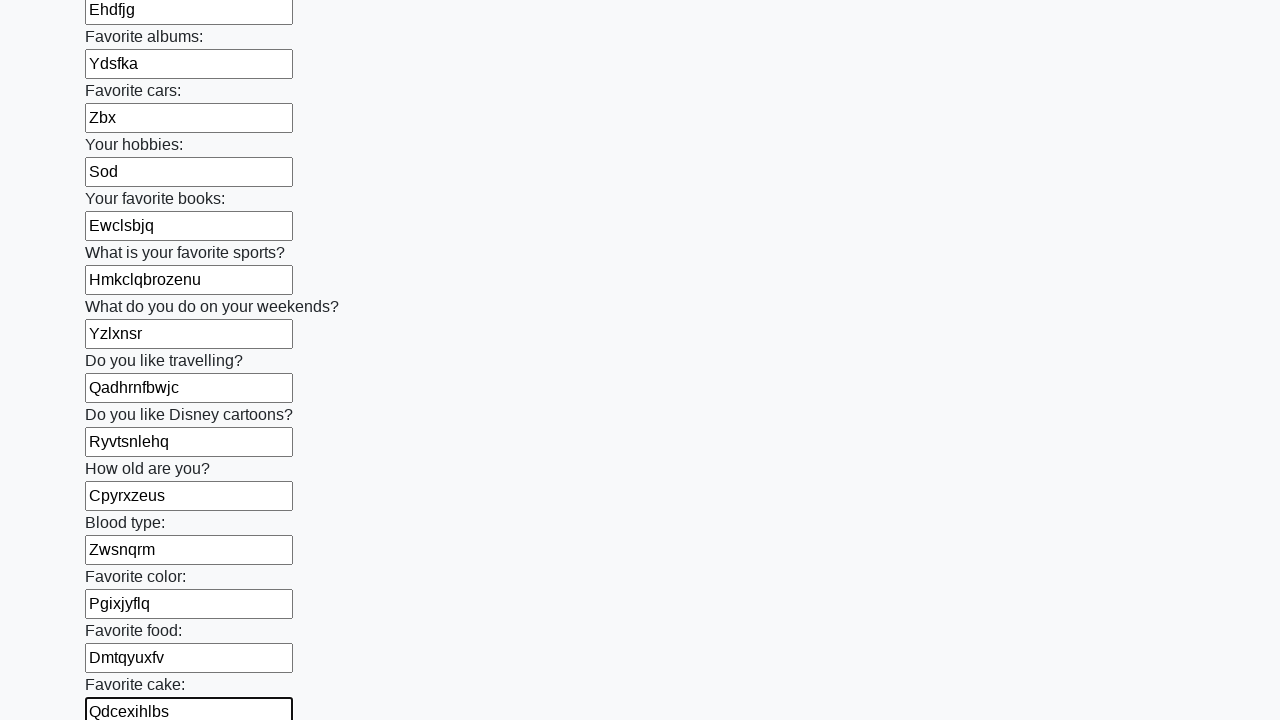

Filled input field with randomly generated text: 'Nlxbwqavzycid'
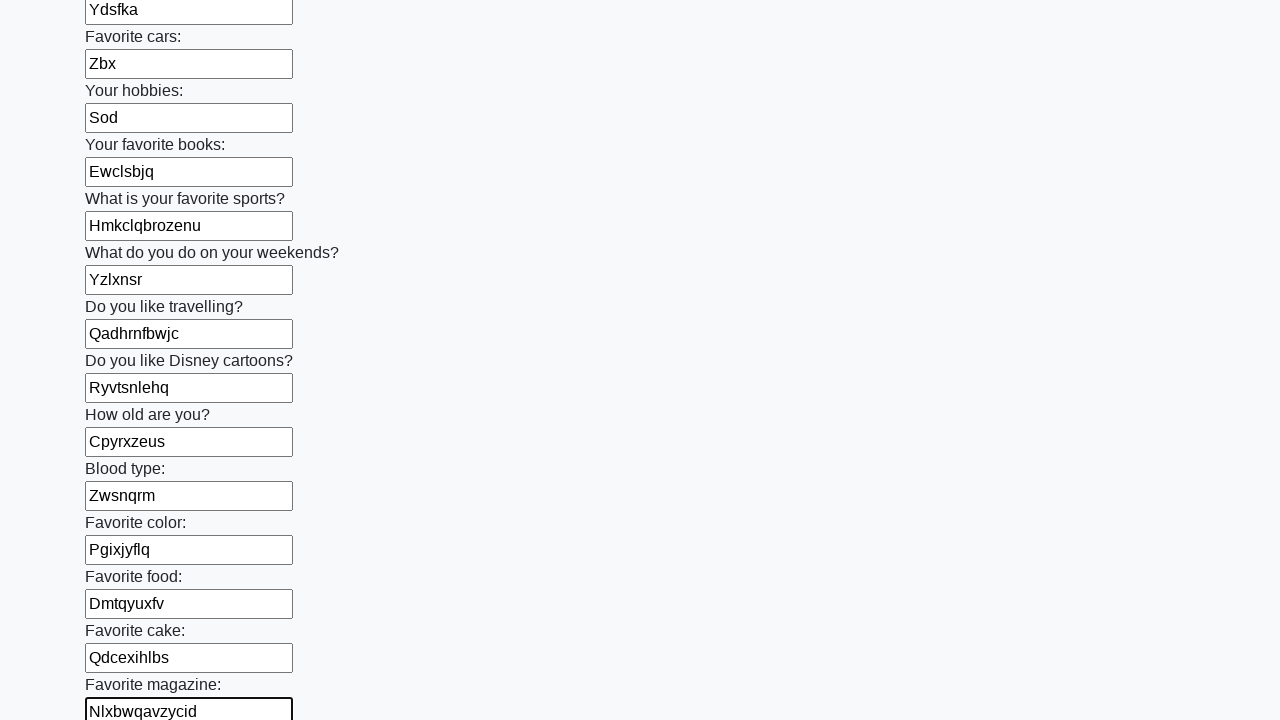

Filled input field with randomly generated text: 'Arm'
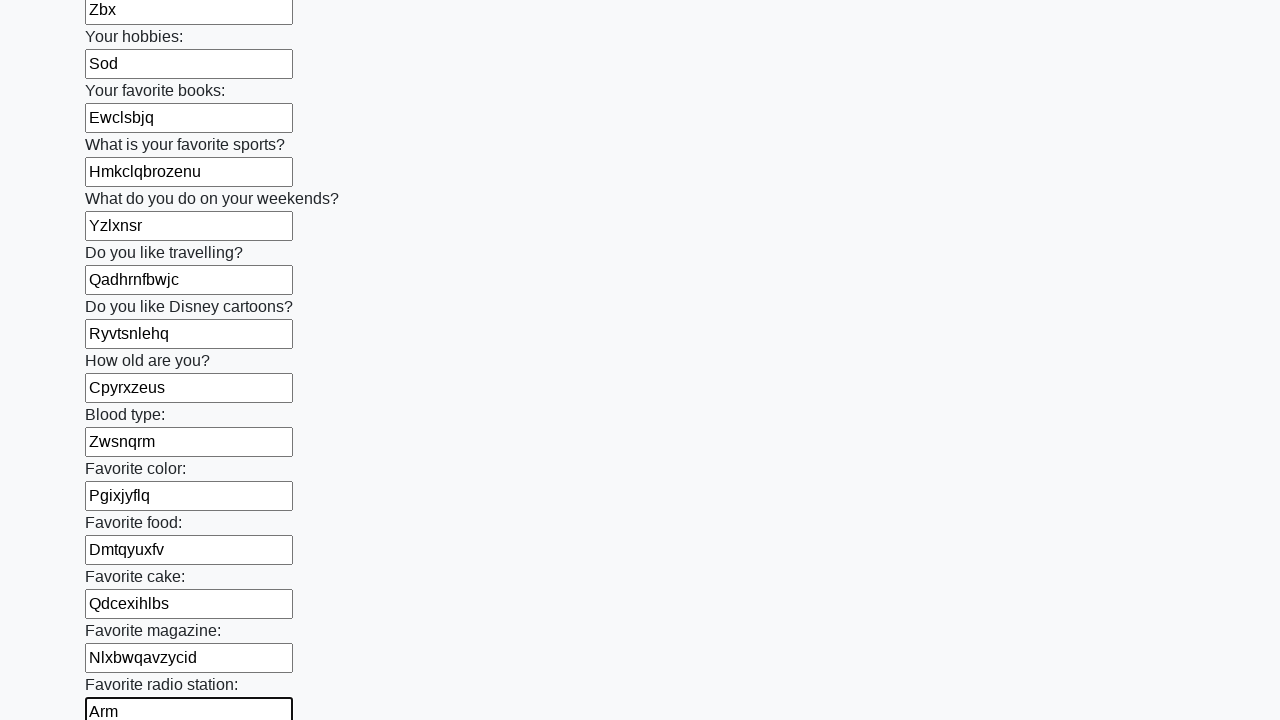

Filled input field with randomly generated text: 'Rbgoecdftvlayz'
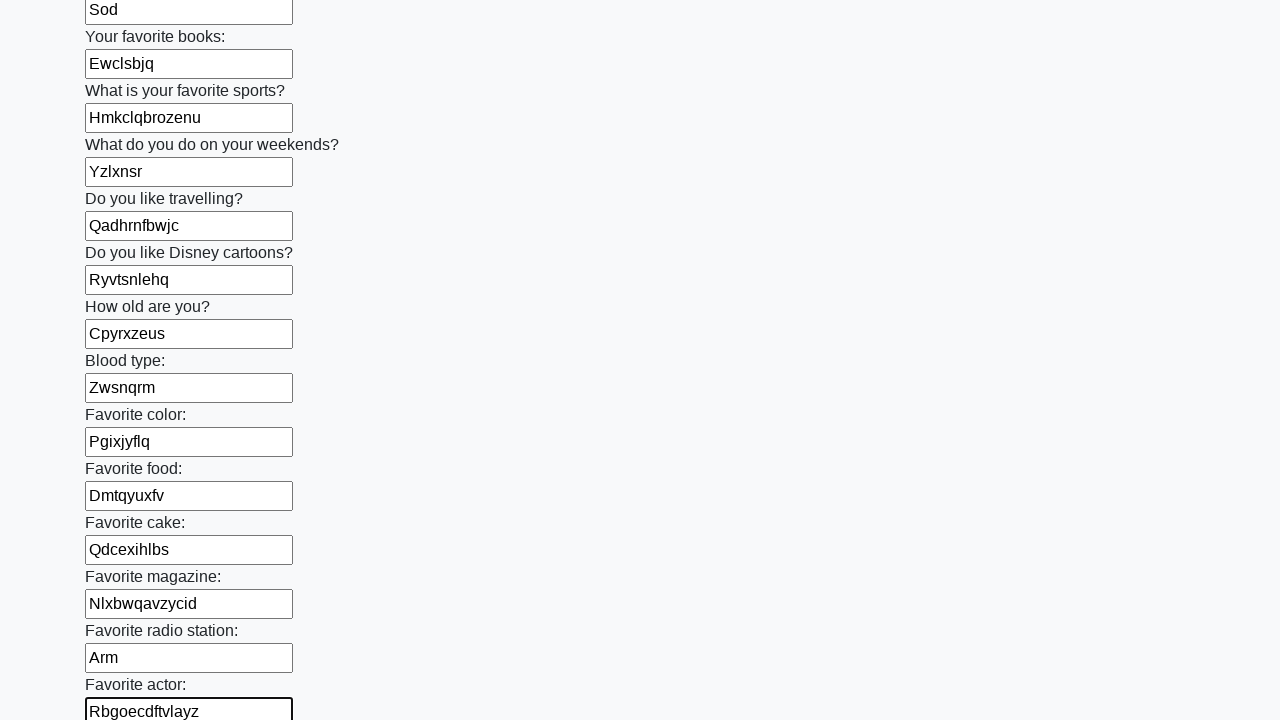

Filled input field with randomly generated text: 'Byjht'
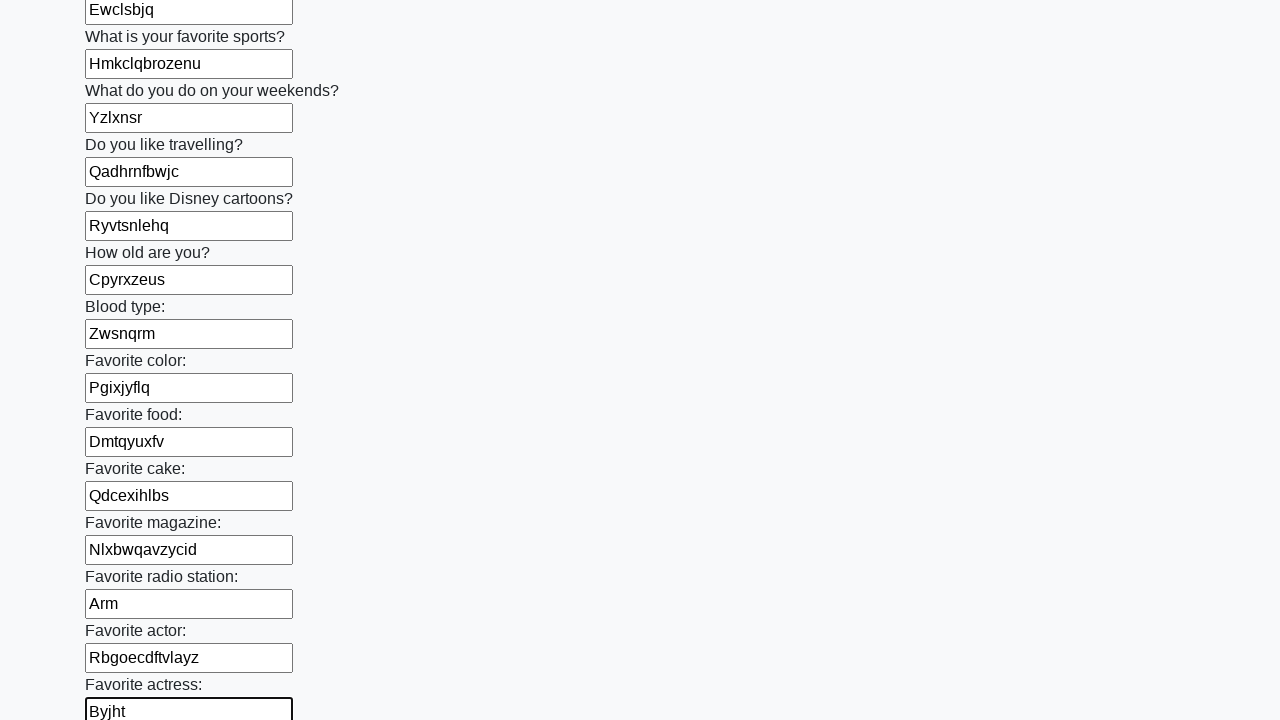

Filled input field with randomly generated text: 'Fwxyhodumeskj'
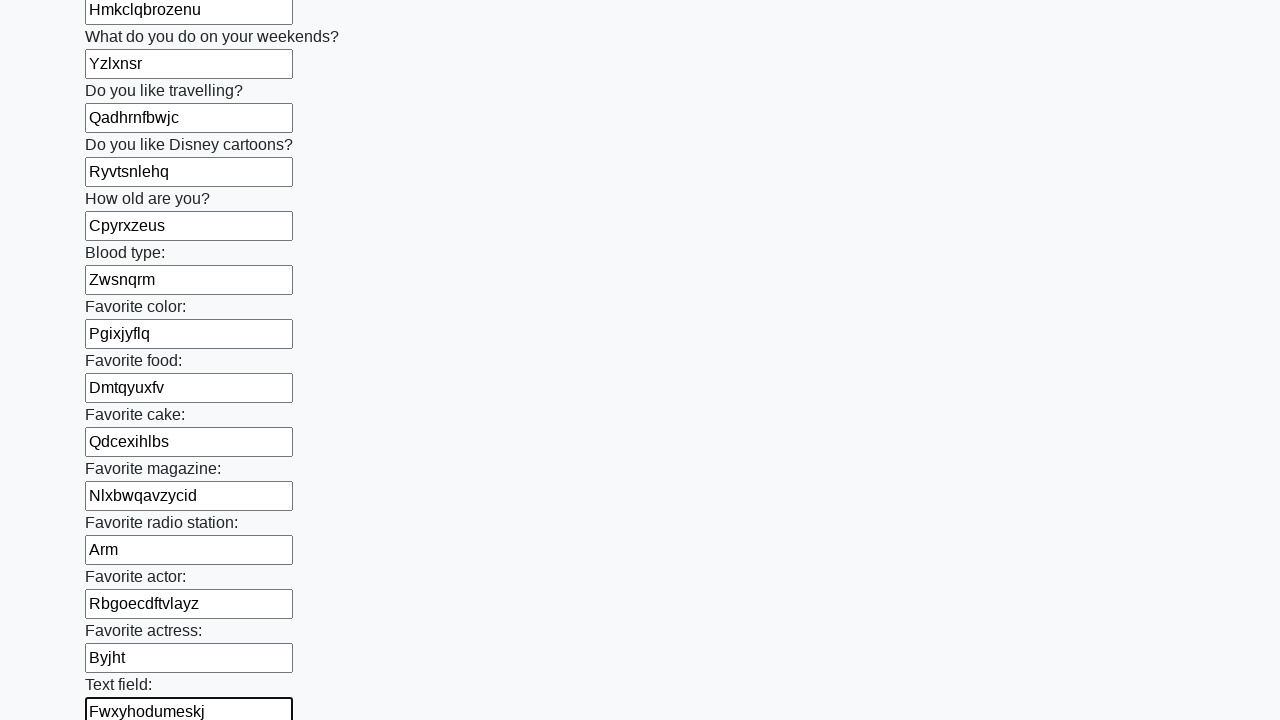

Filled input field with randomly generated text: 'Vthszelyqd'
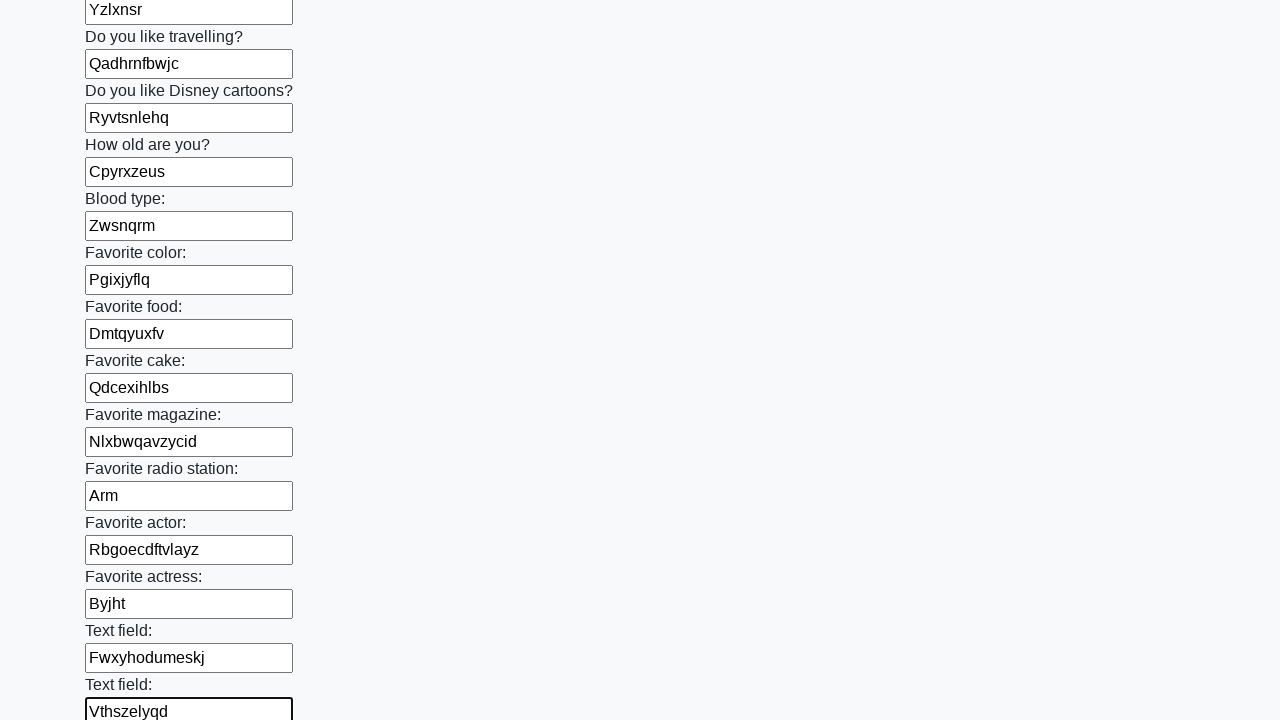

Filled input field with randomly generated text: 'Znjkqrxbhavo'
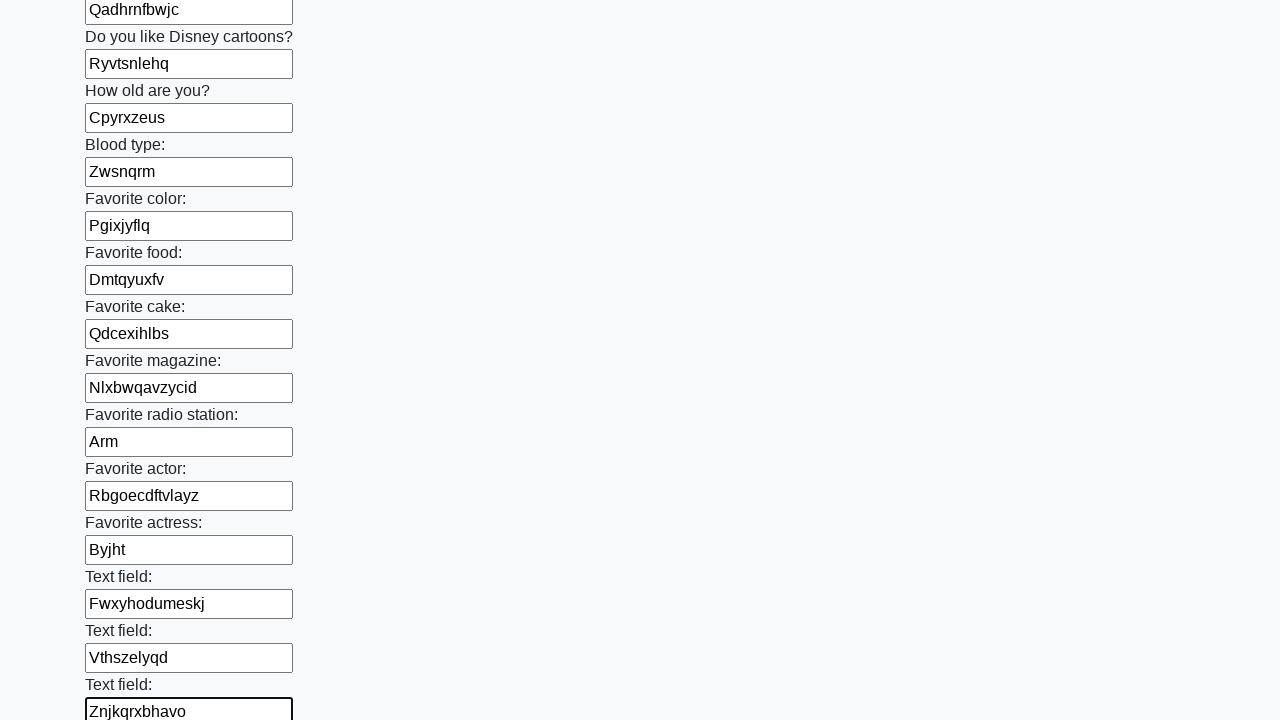

Filled input field with randomly generated text: 'Hcznvmbo'
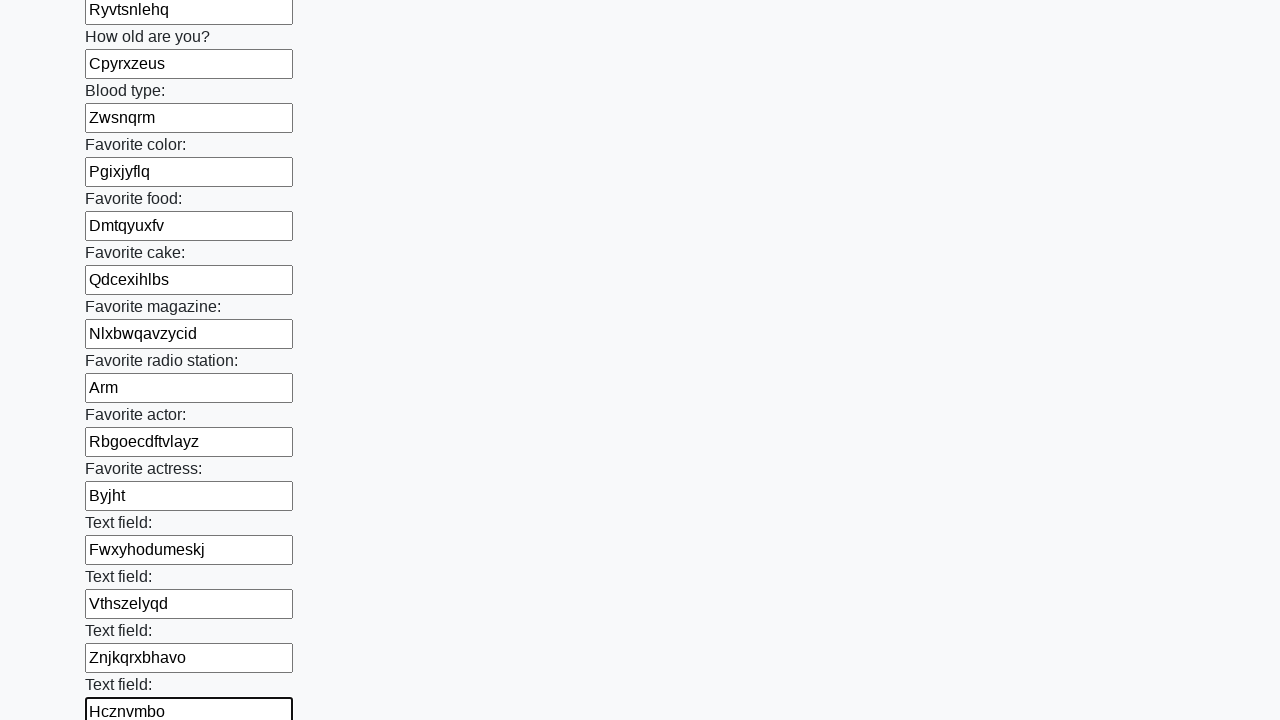

Filled input field with randomly generated text: 'Ynarjx'
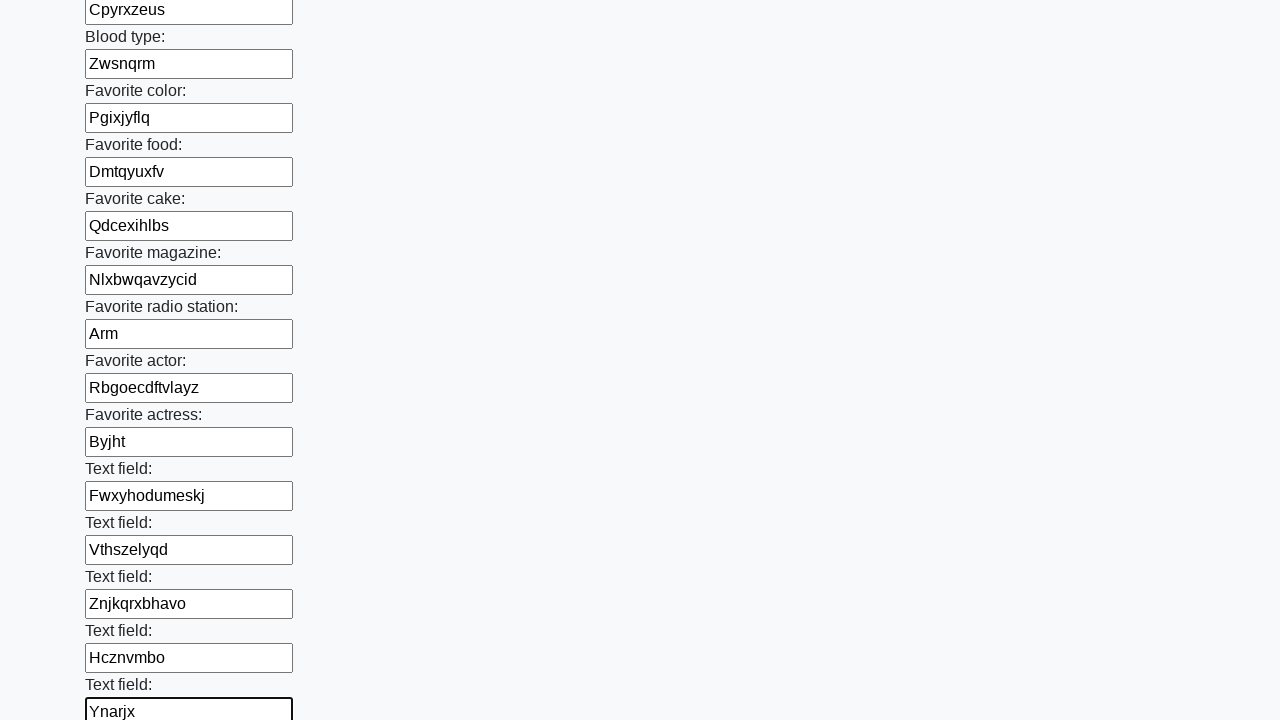

Filled input field with randomly generated text: 'Osgvezclwufqhk'
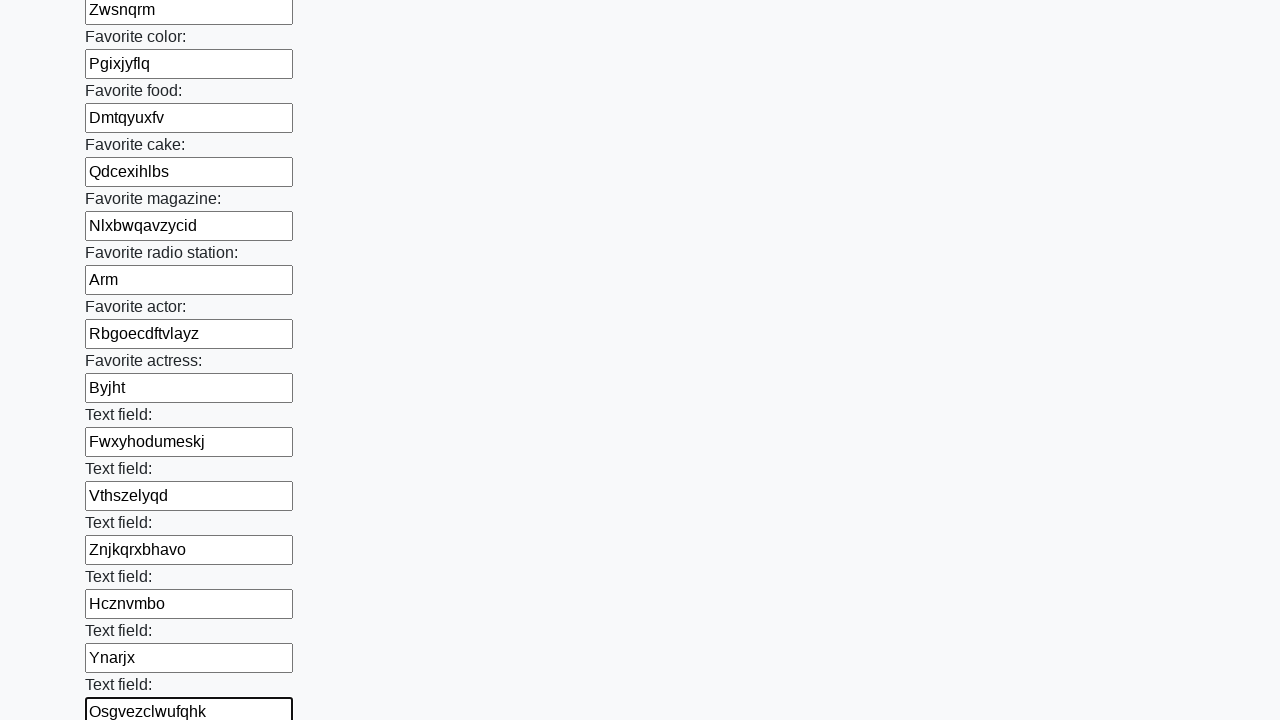

Filled input field with randomly generated text: 'Xporqjymbhc'
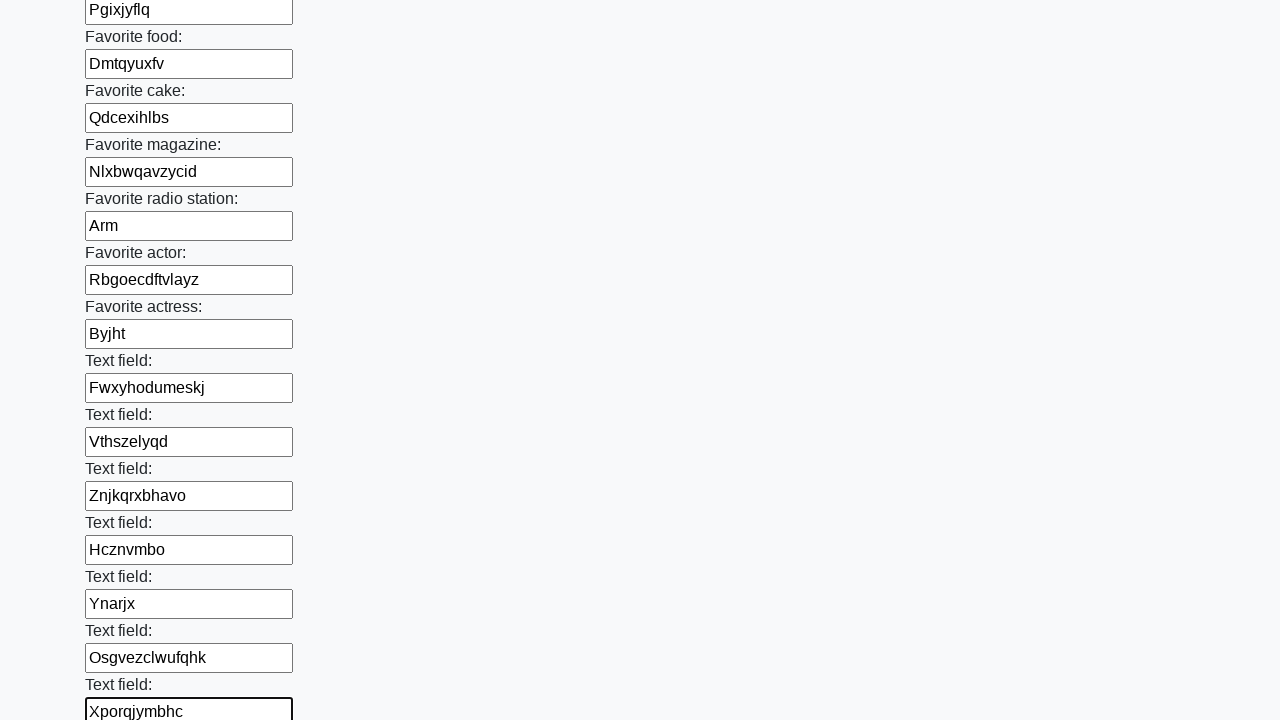

Filled input field with randomly generated text: 'Vaf'
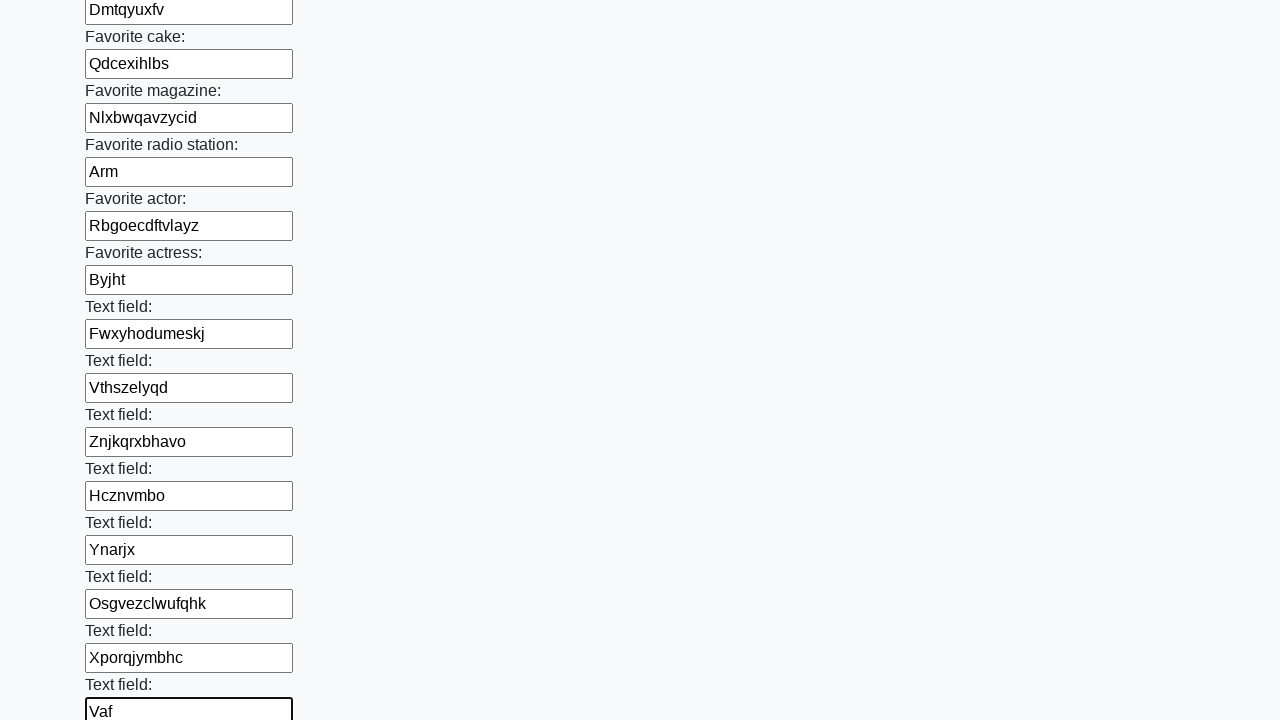

Filled input field with randomly generated text: 'Mpn'
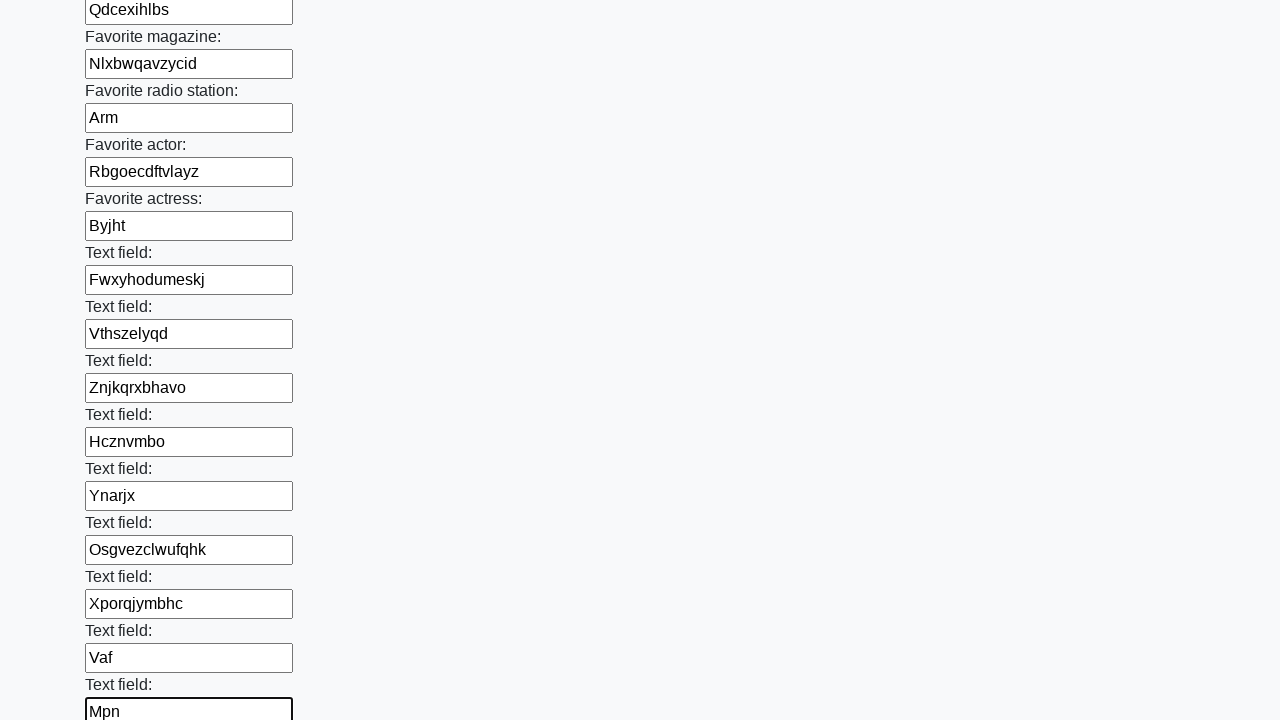

Filled input field with randomly generated text: 'Jvgl'
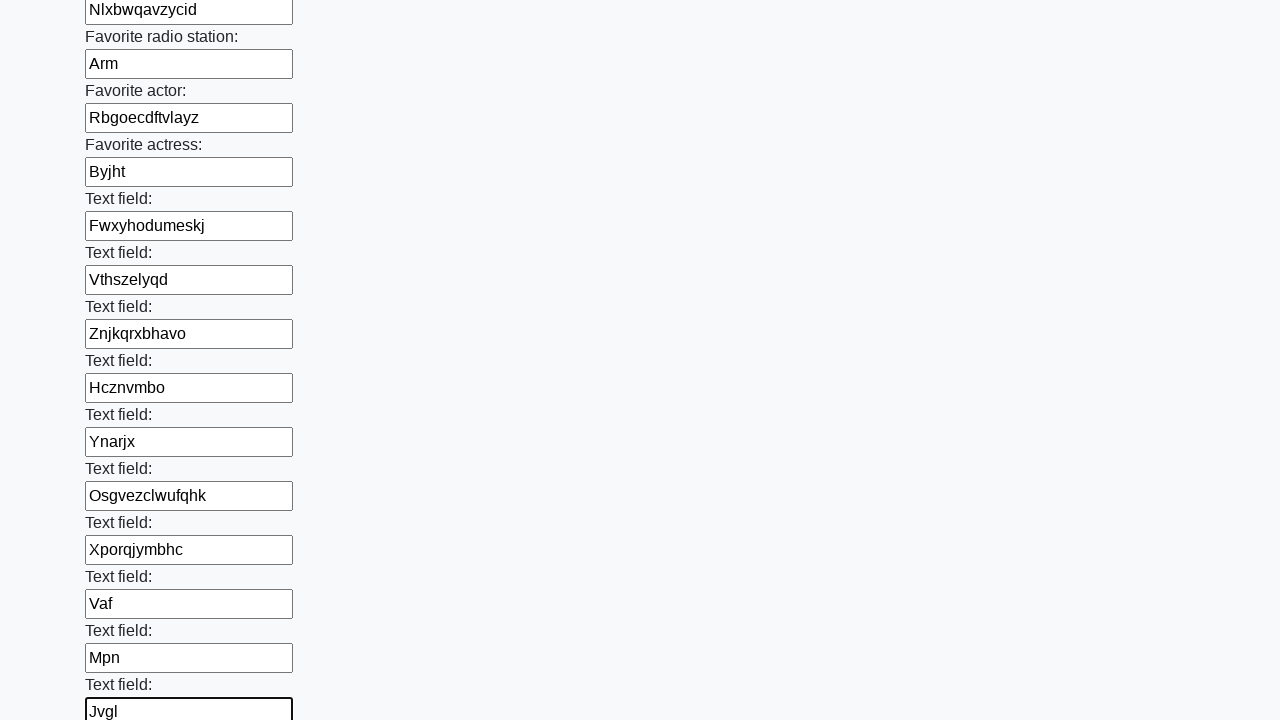

Filled input field with randomly generated text: 'Spena'
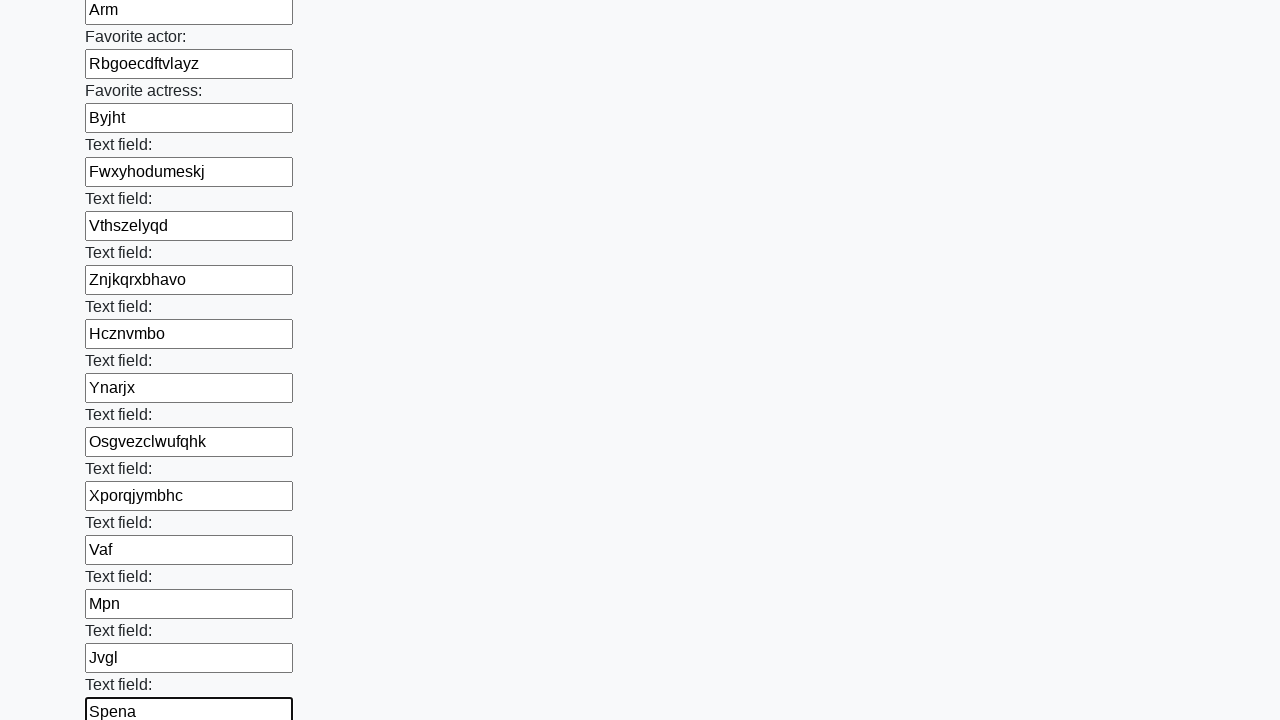

Filled input field with randomly generated text: 'Kguiqcspv'
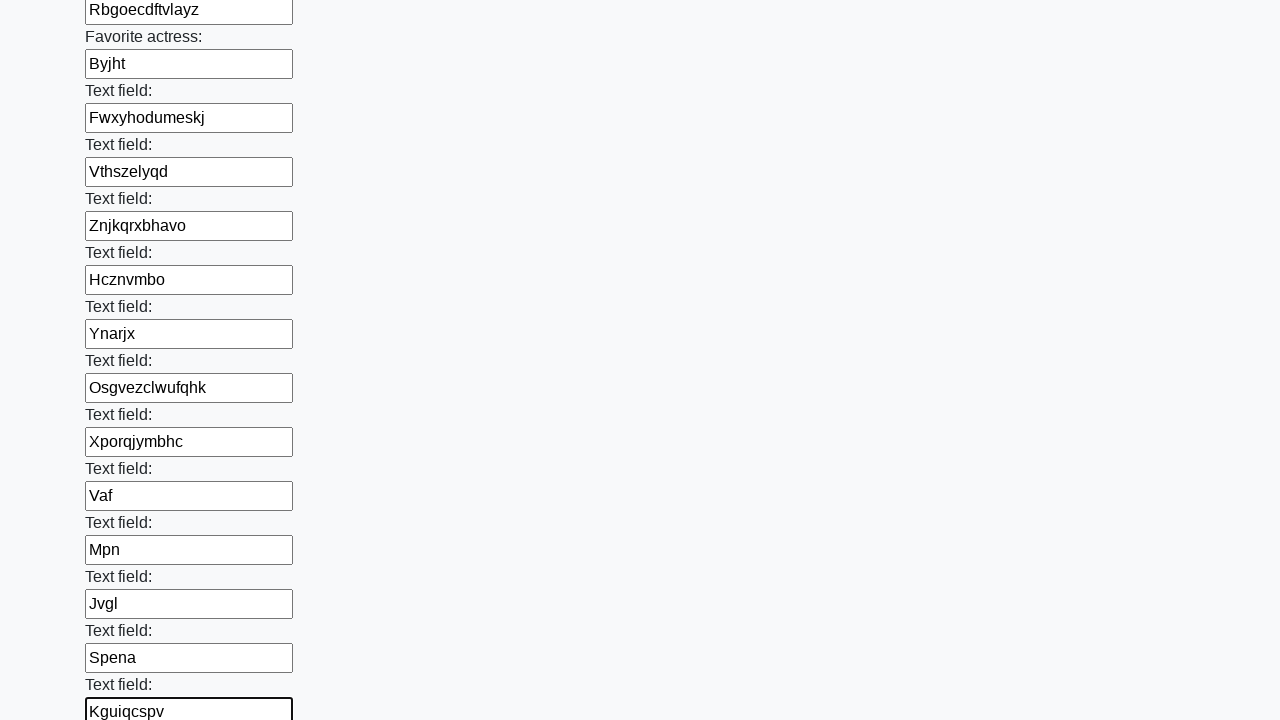

Filled input field with randomly generated text: 'Qnpcmd'
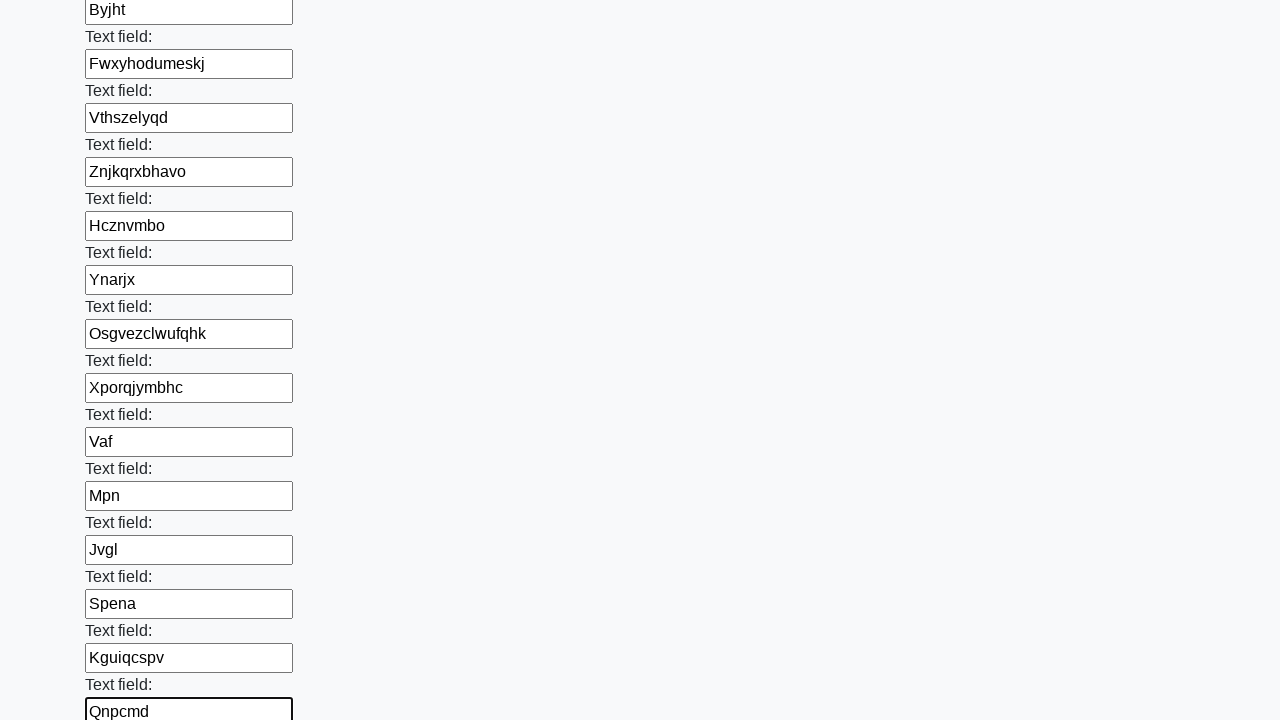

Filled input field with randomly generated text: 'Gelv'
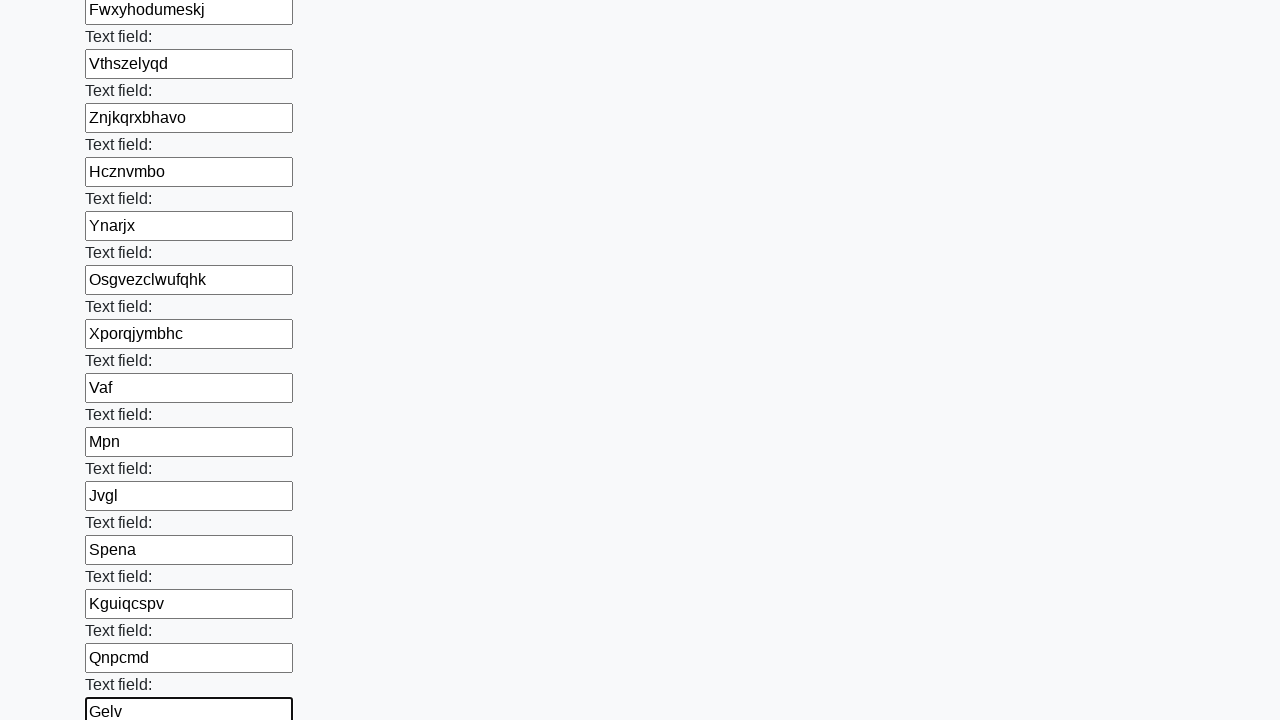

Filled input field with randomly generated text: 'Eyqctrkn'
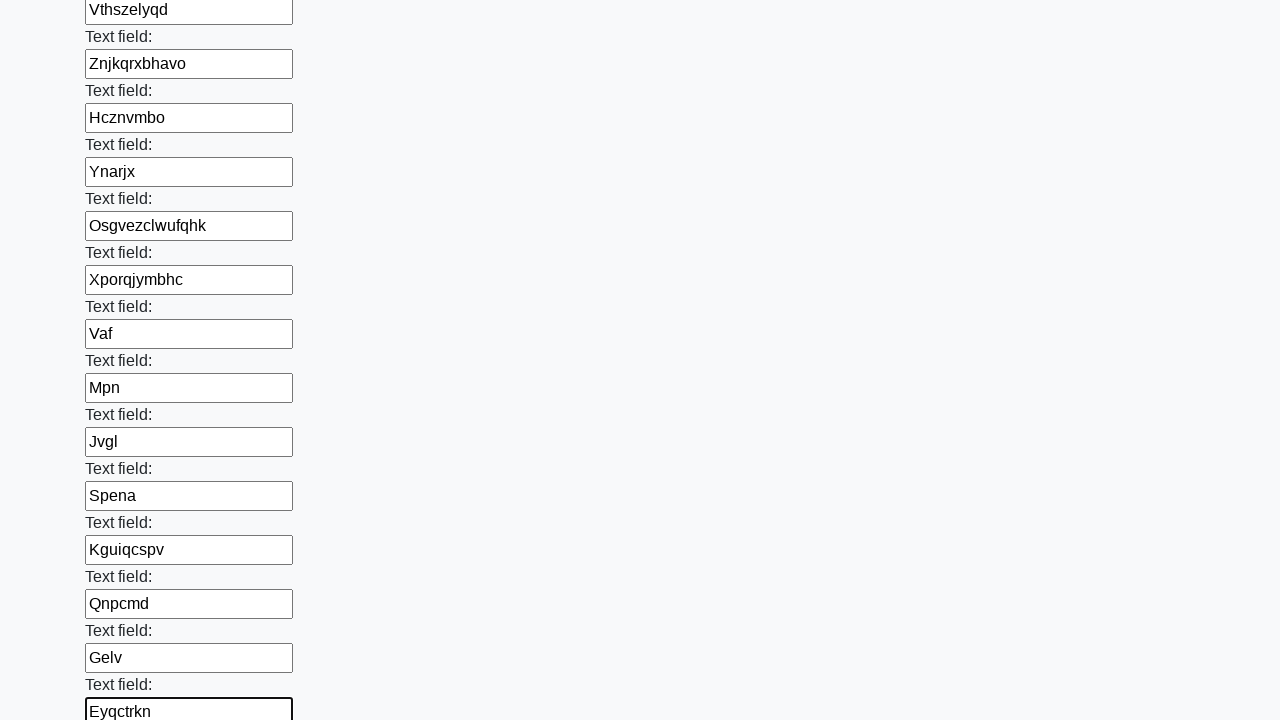

Filled input field with randomly generated text: 'Hpaudtolwb'
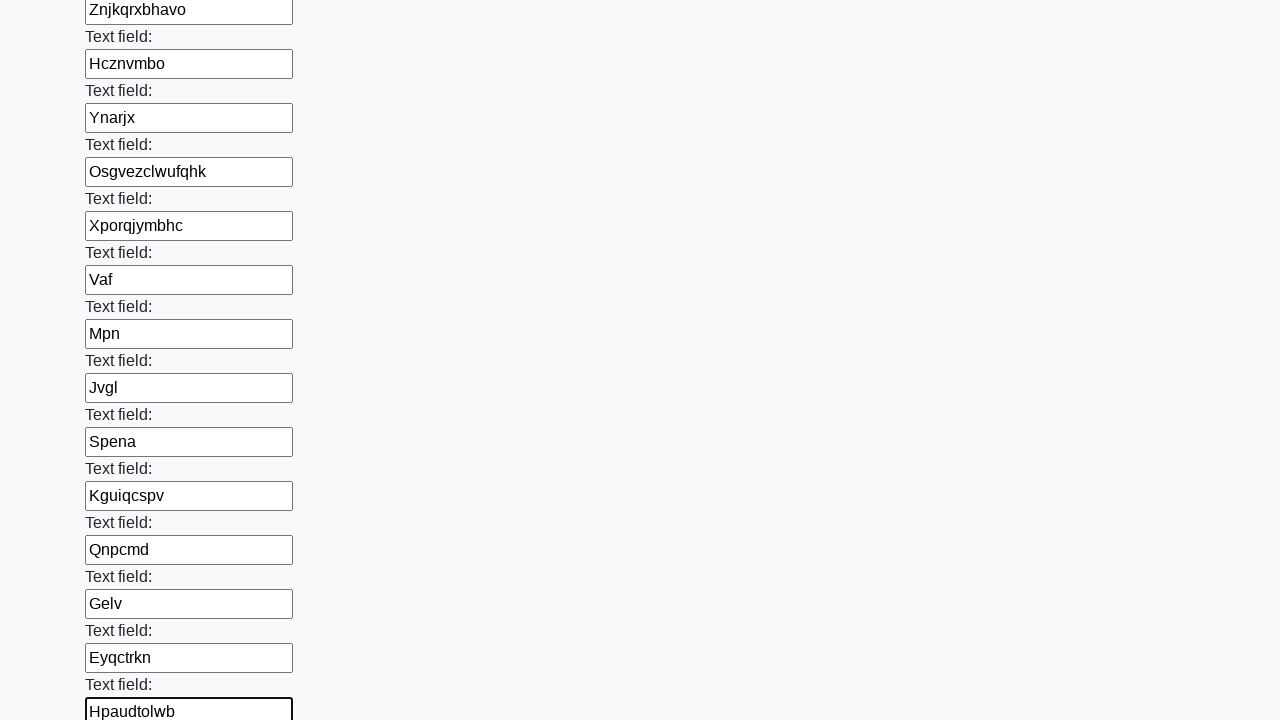

Filled input field with randomly generated text: 'Ymt'
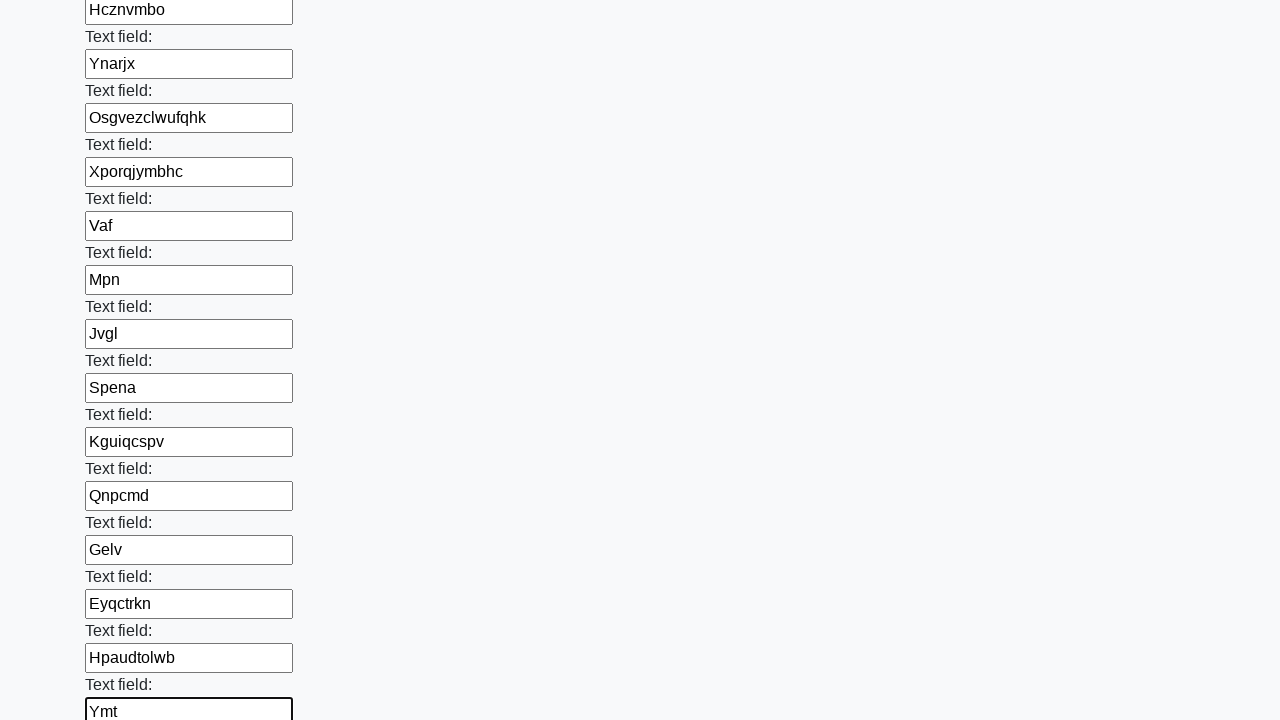

Filled input field with randomly generated text: 'Kjdhwtqa'
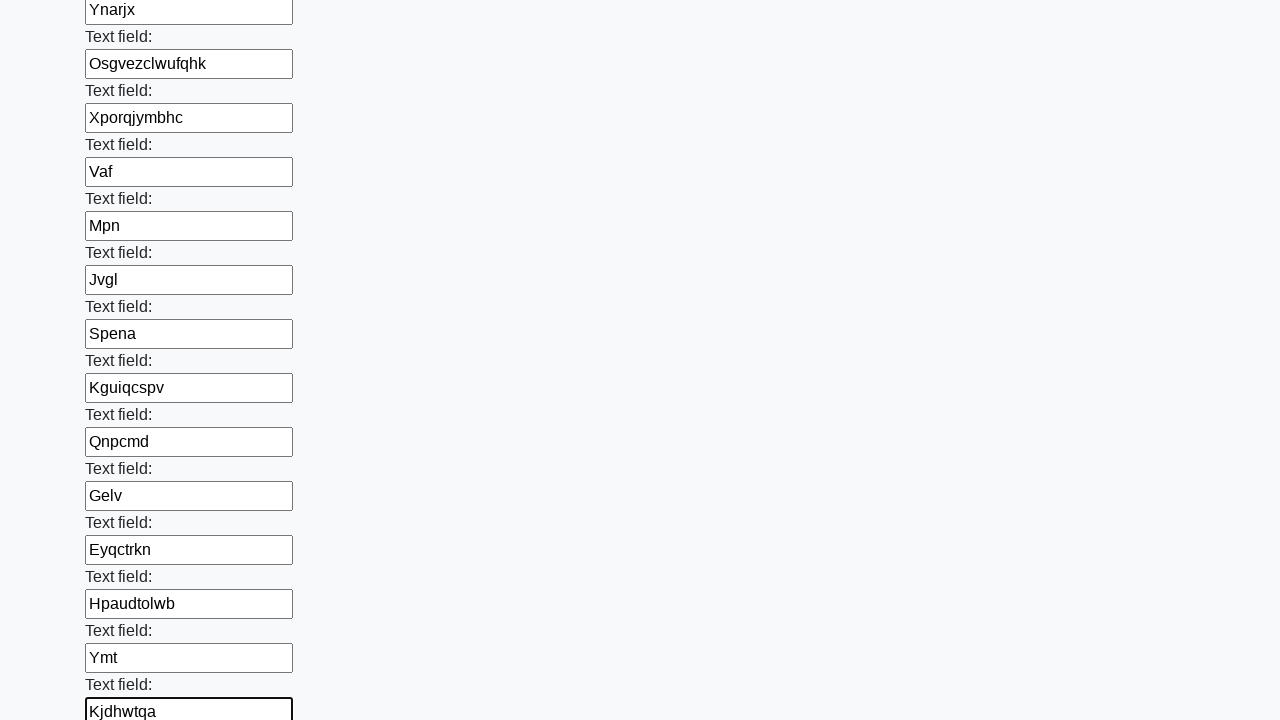

Filled input field with randomly generated text: 'Uzeqfwklxdjm'
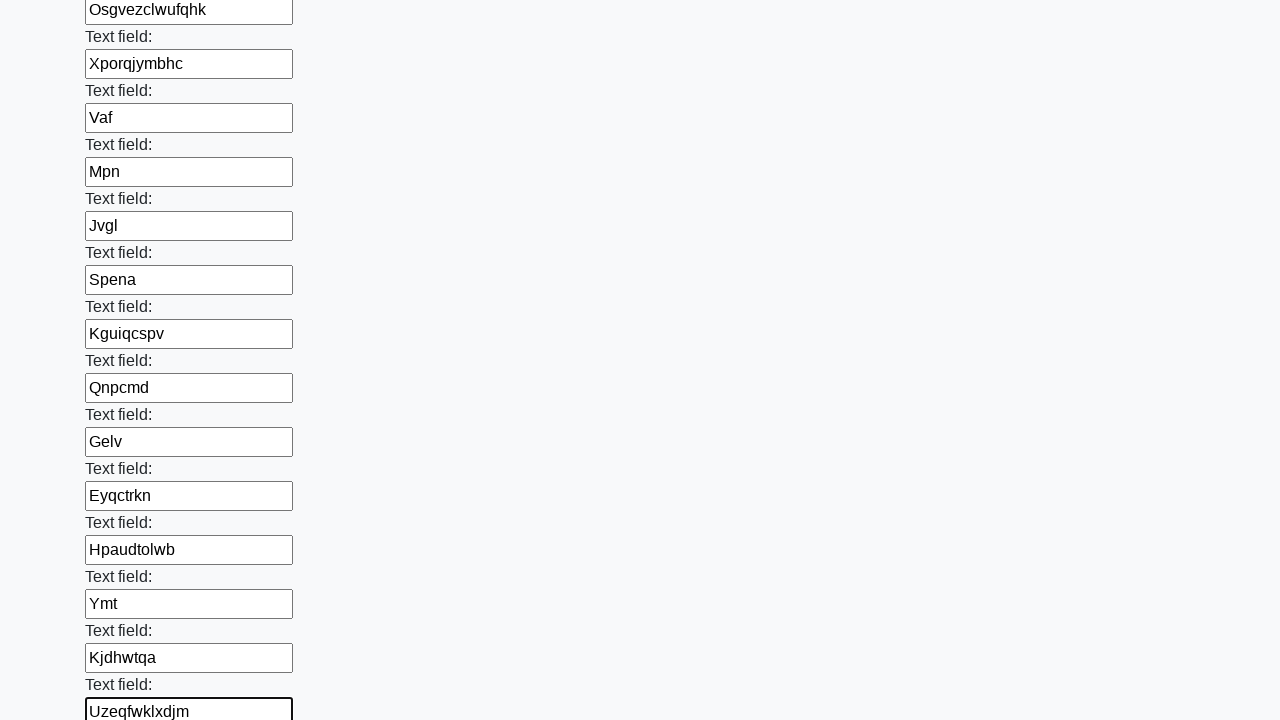

Filled input field with randomly generated text: 'Wahnusqpkztlf'
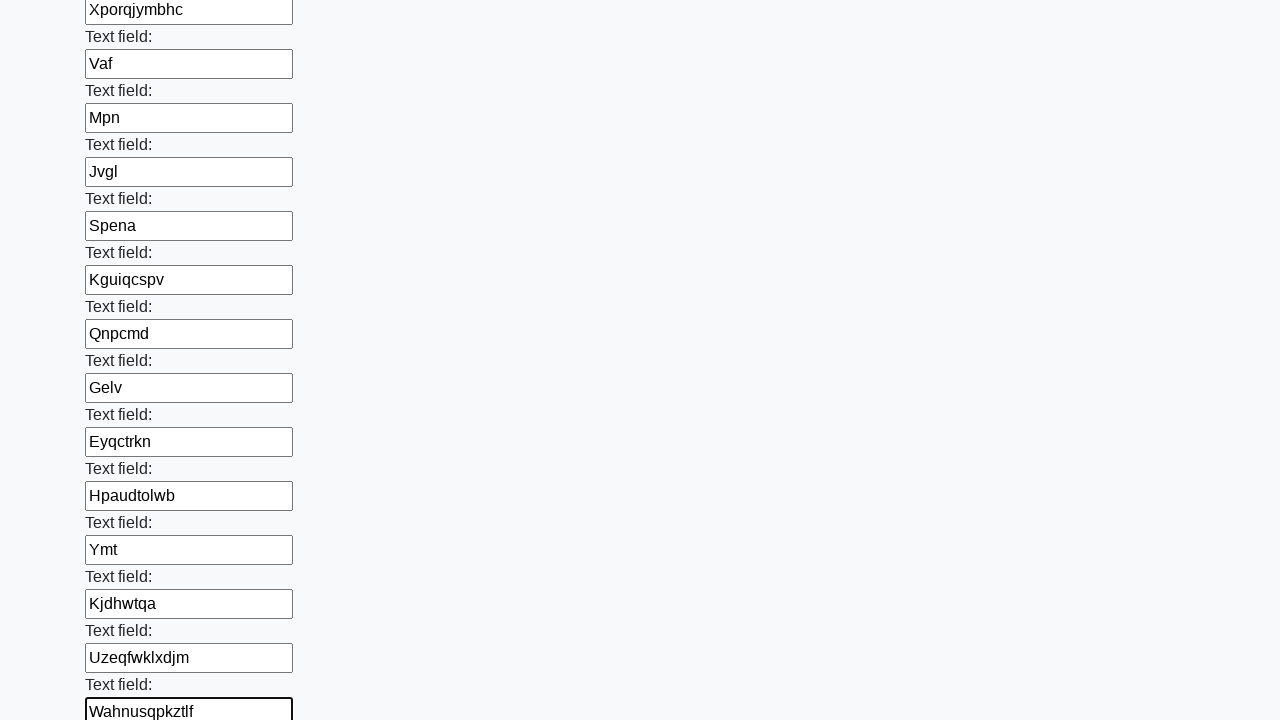

Filled input field with randomly generated text: 'Swkmcaer'
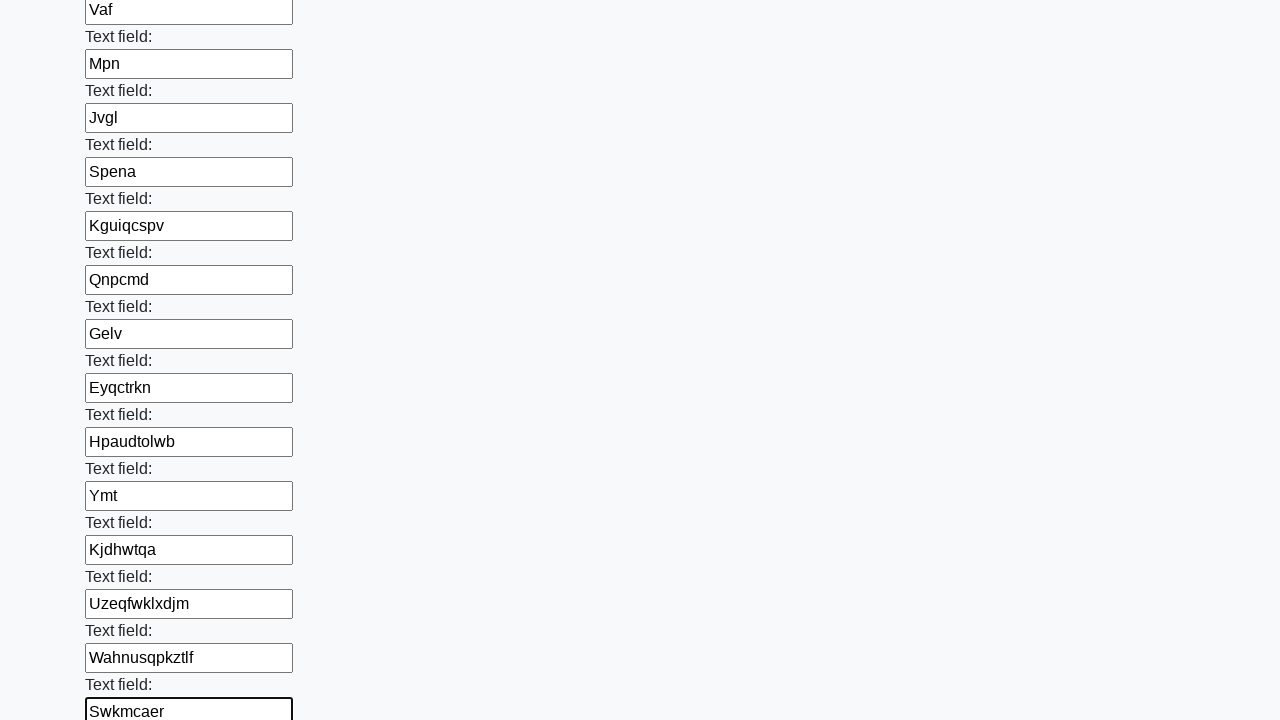

Filled input field with randomly generated text: 'Smjtpqlfzxd'
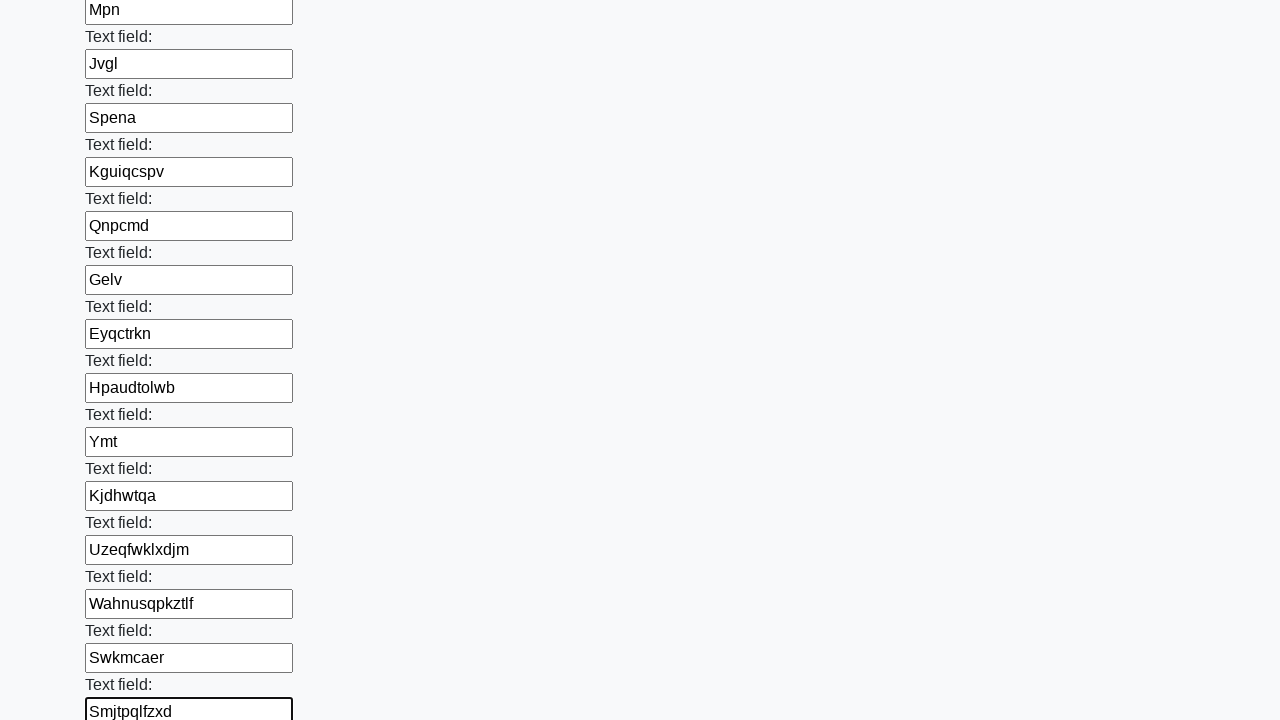

Filled input field with randomly generated text: 'Ohscui'
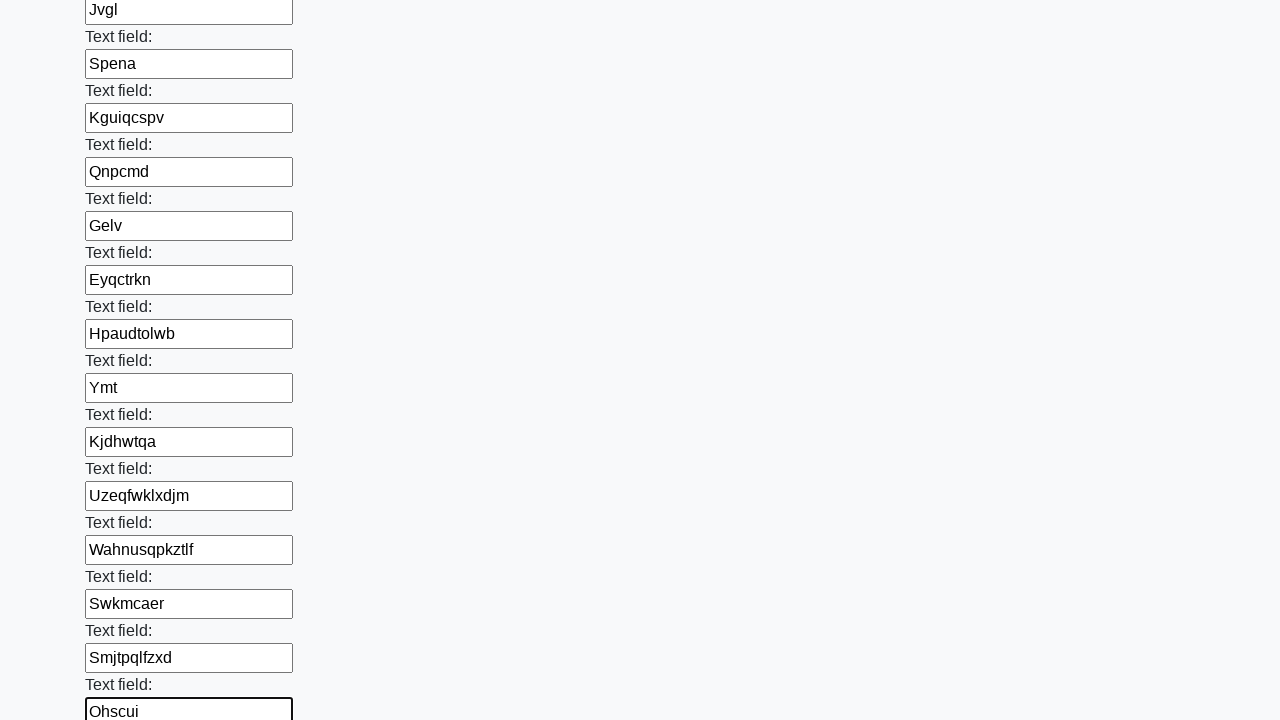

Filled input field with randomly generated text: 'Gkqy'
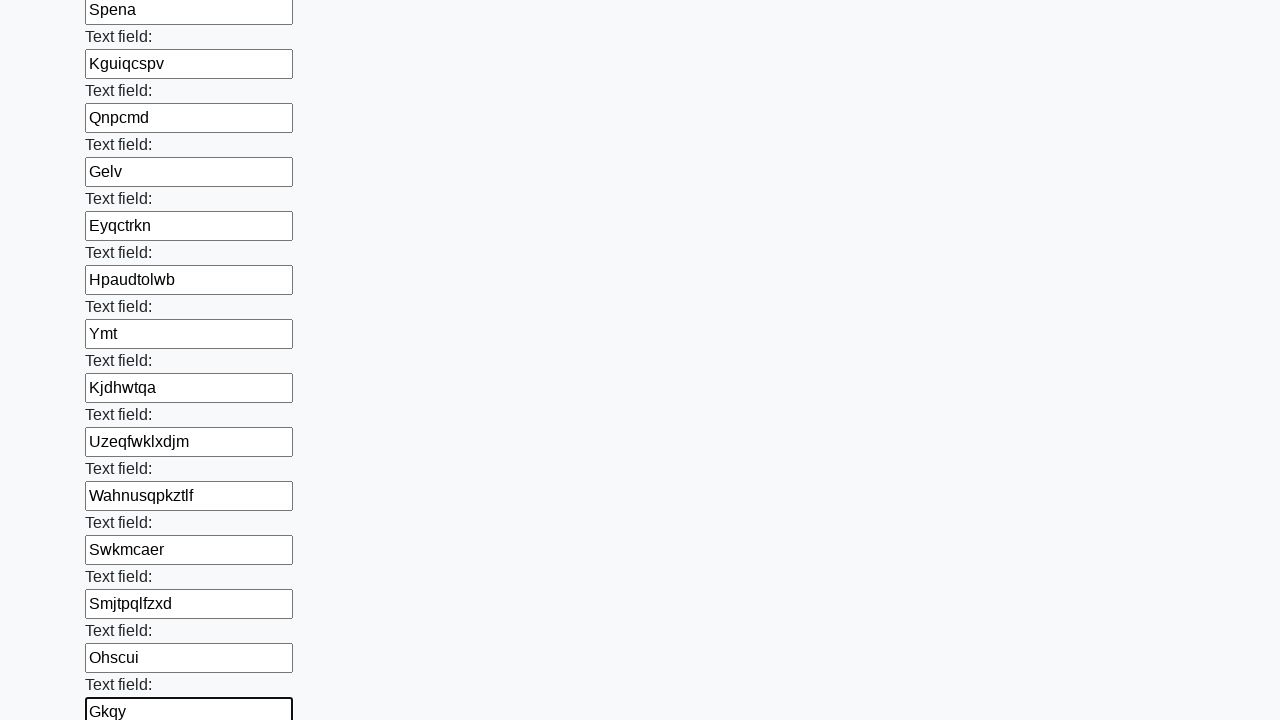

Filled input field with randomly generated text: 'Oxp'
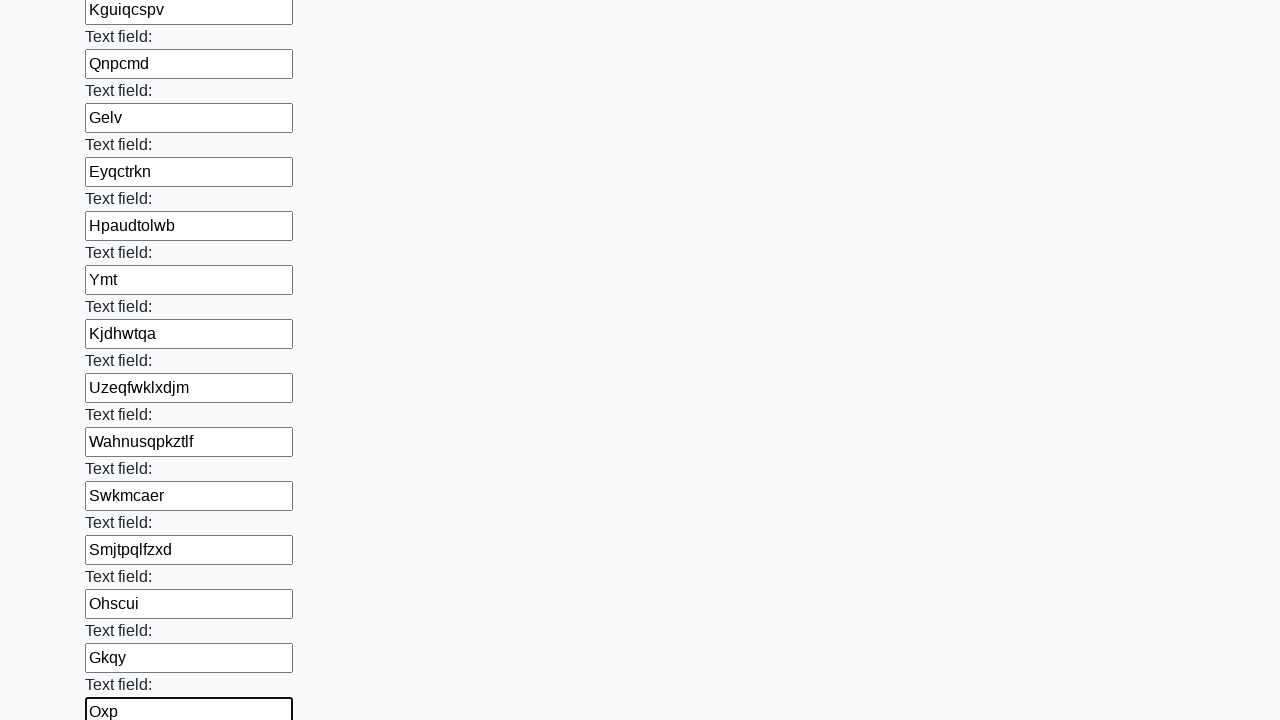

Filled input field with randomly generated text: 'Uej'
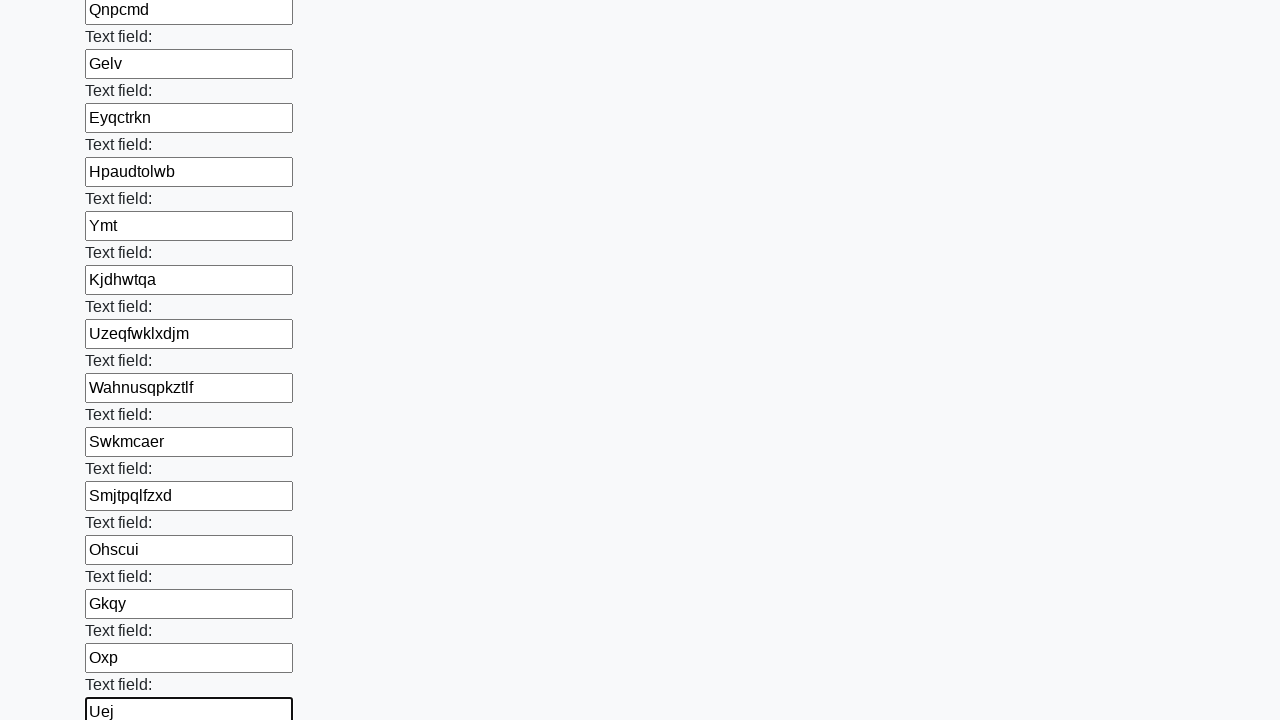

Filled input field with randomly generated text: 'Lkudpynvas'
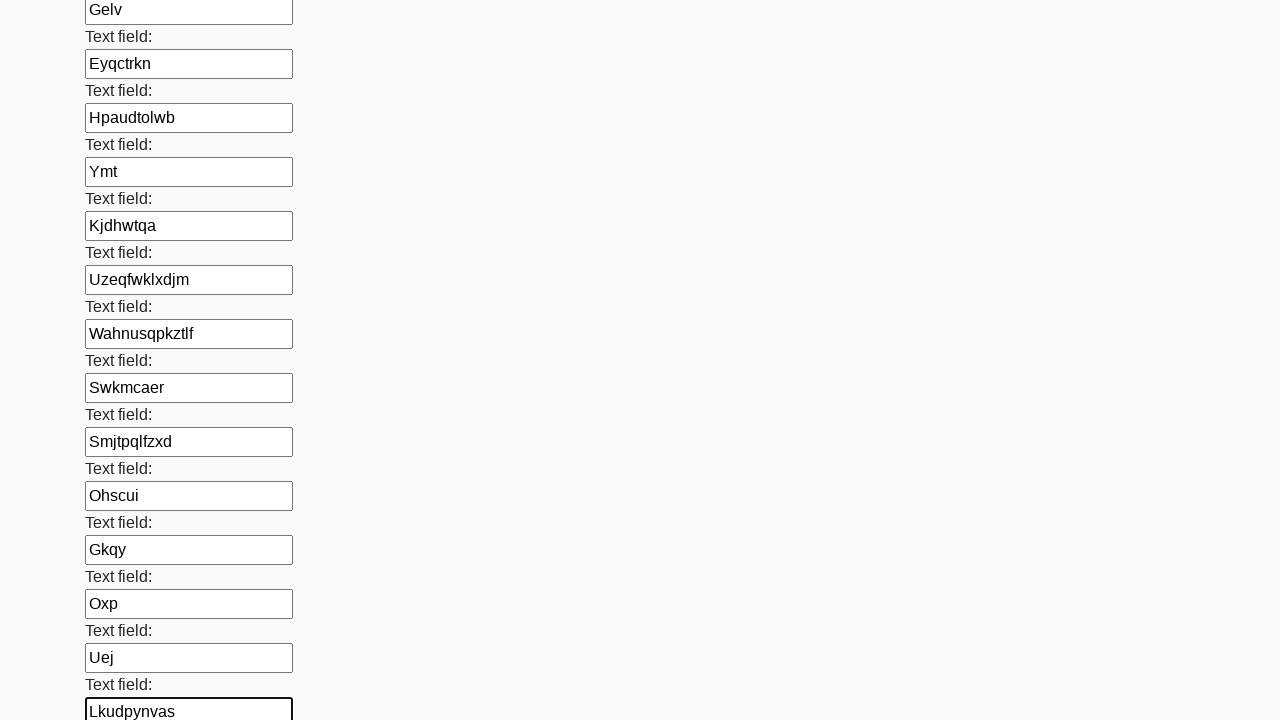

Filled input field with randomly generated text: 'Gkq'
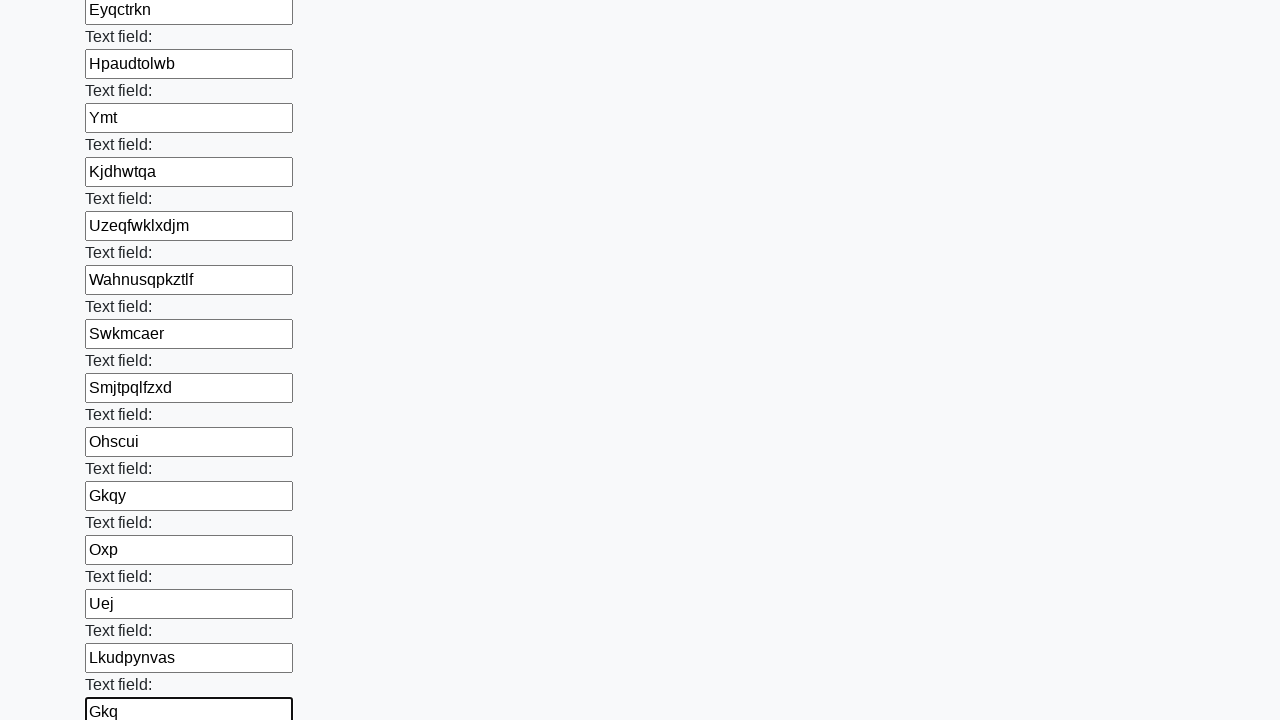

Filled input field with randomly generated text: 'Ruo'
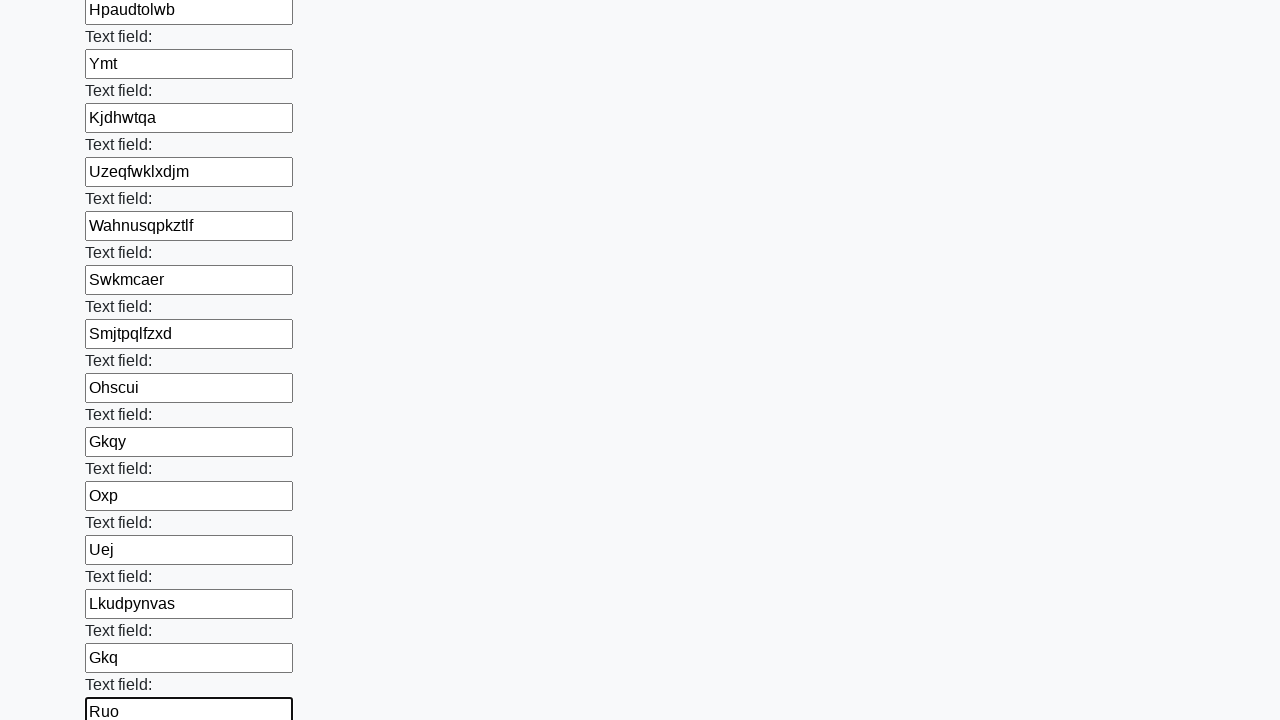

Filled input field with randomly generated text: 'Zjvd'
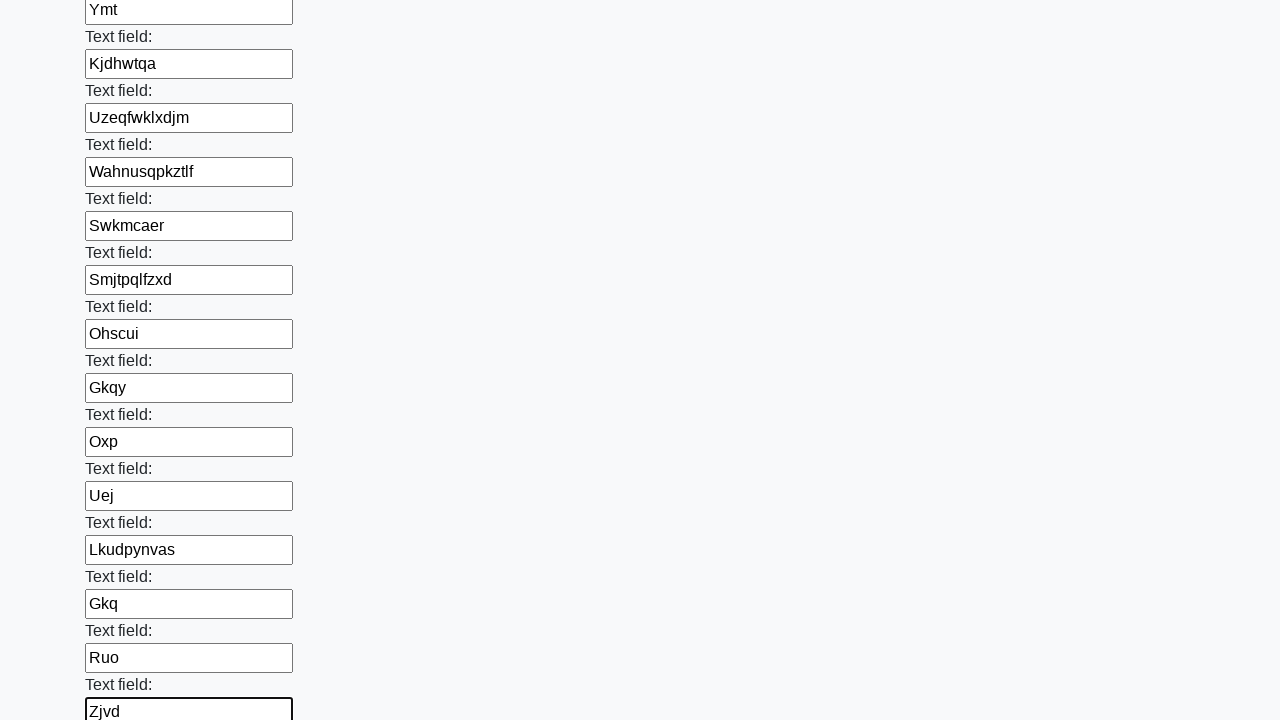

Filled input field with randomly generated text: 'Cmioapezt'
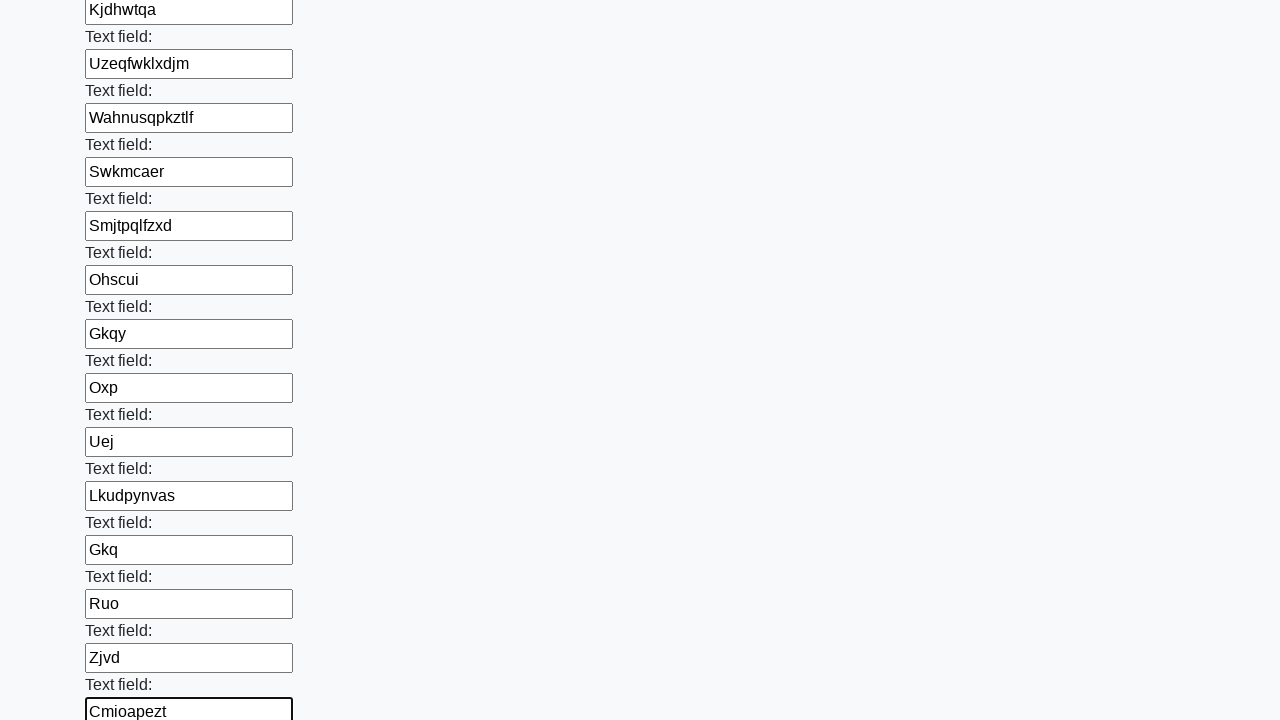

Filled input field with randomly generated text: 'Cbhryjdxuzi'
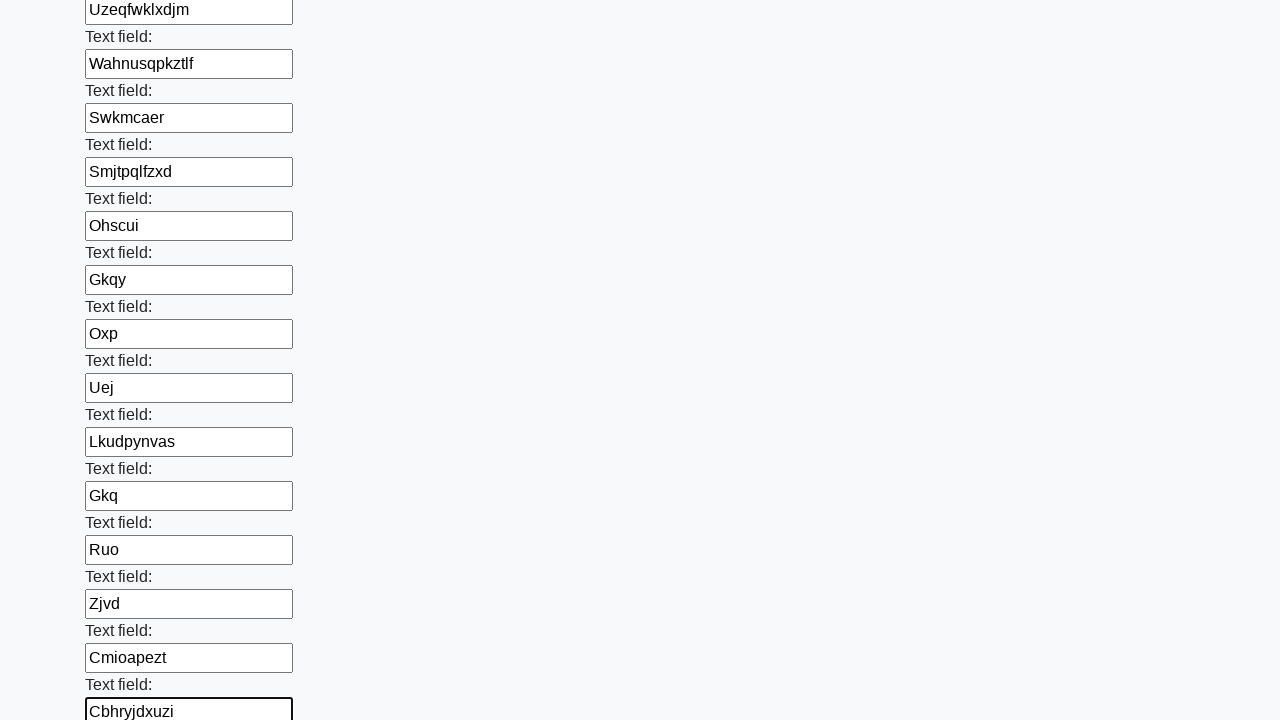

Filled input field with randomly generated text: 'Twip'
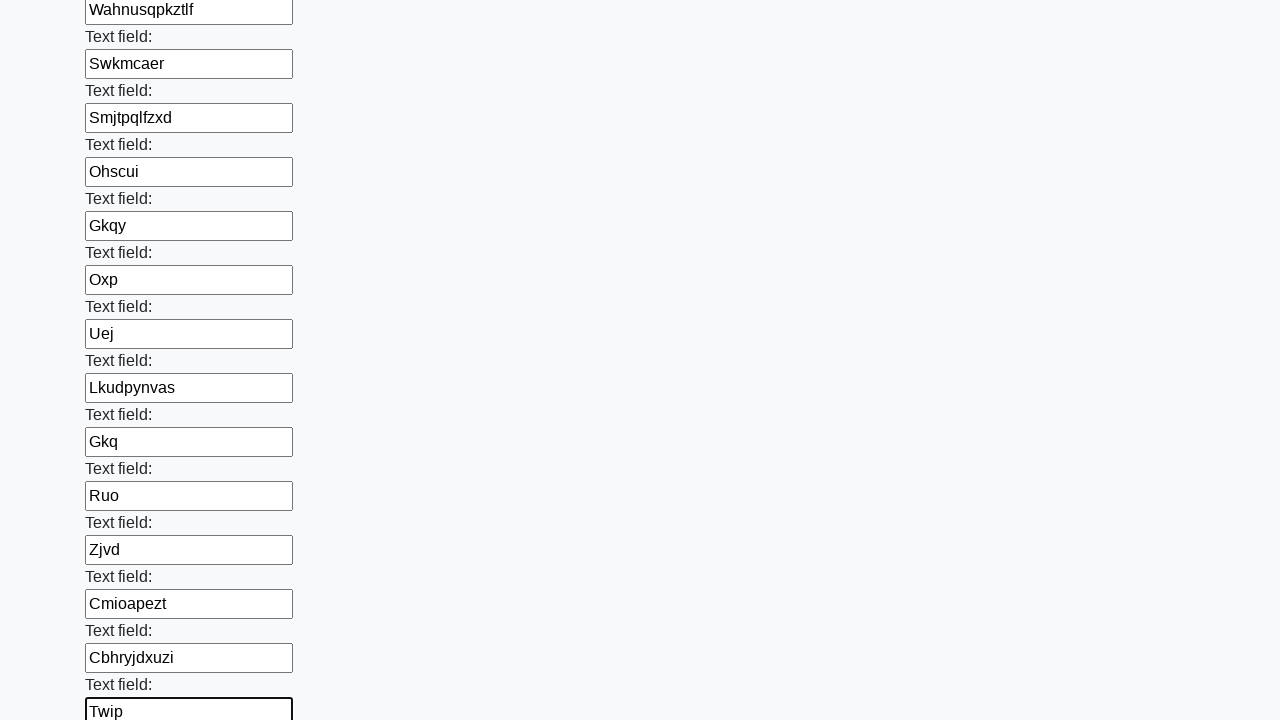

Filled input field with randomly generated text: 'Dfcygsbnpwj'
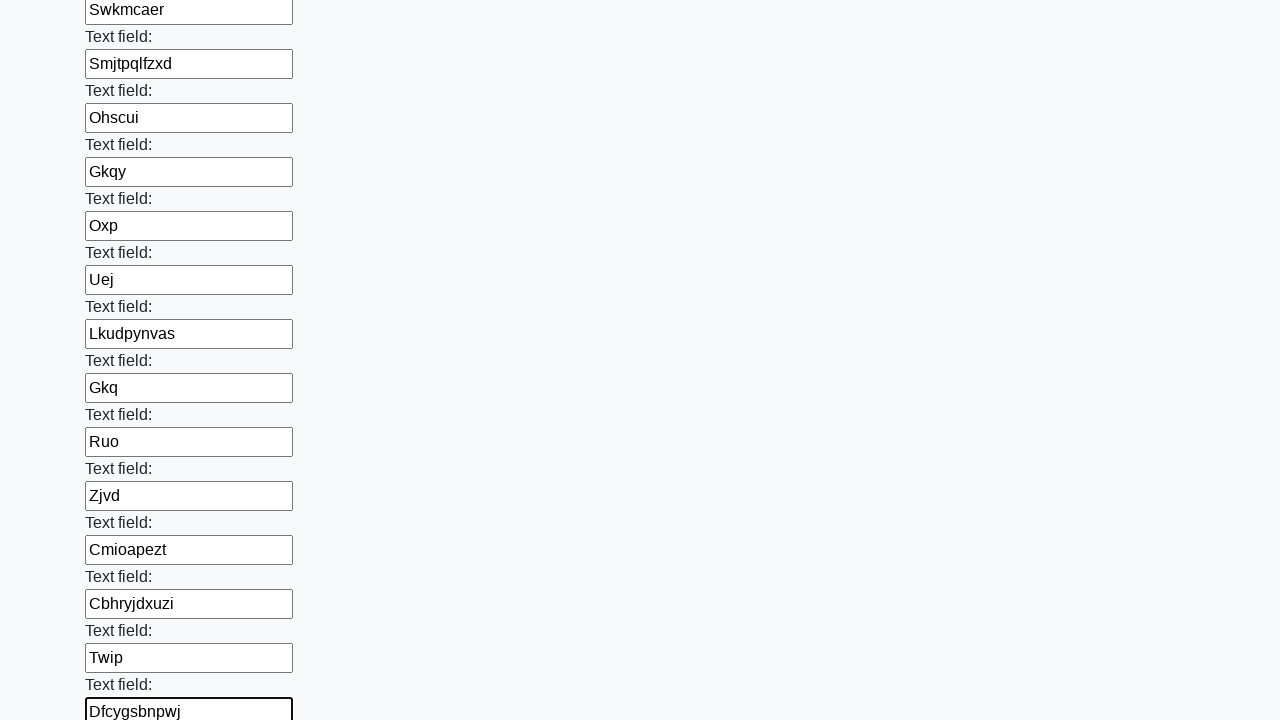

Filled input field with randomly generated text: 'Pudqiejvombc'
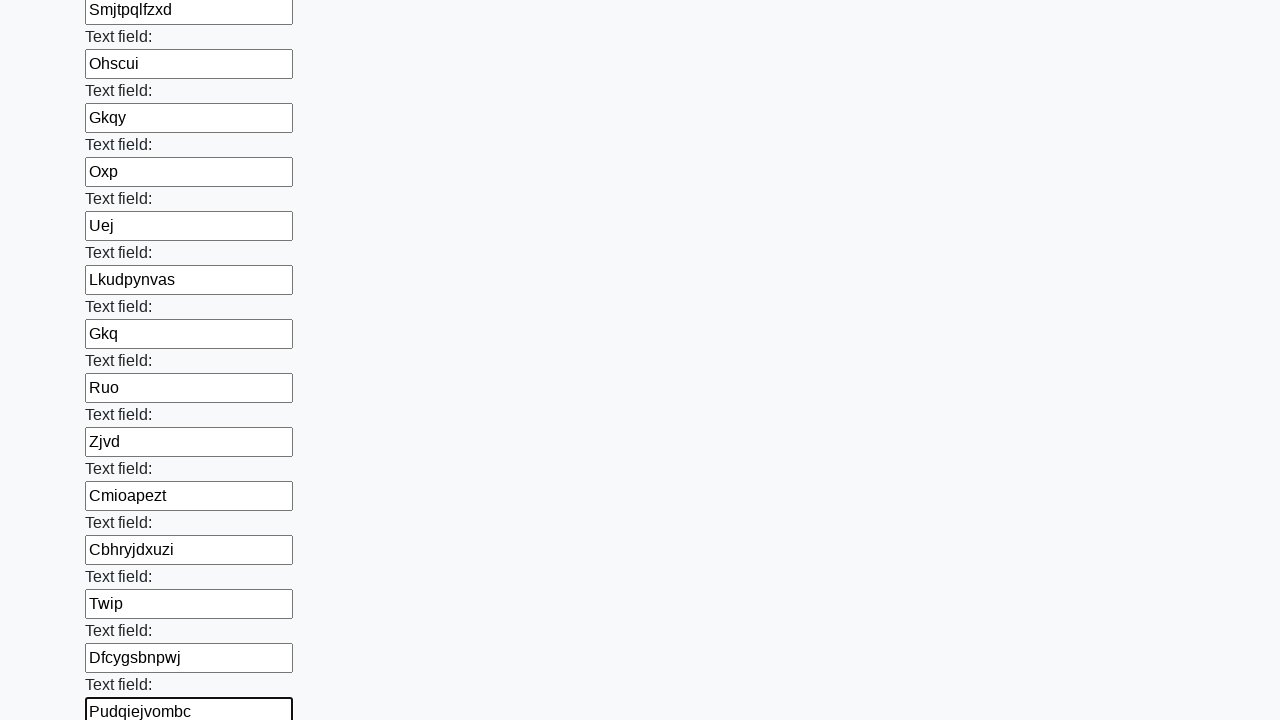

Filled input field with randomly generated text: 'Ajviredlz'
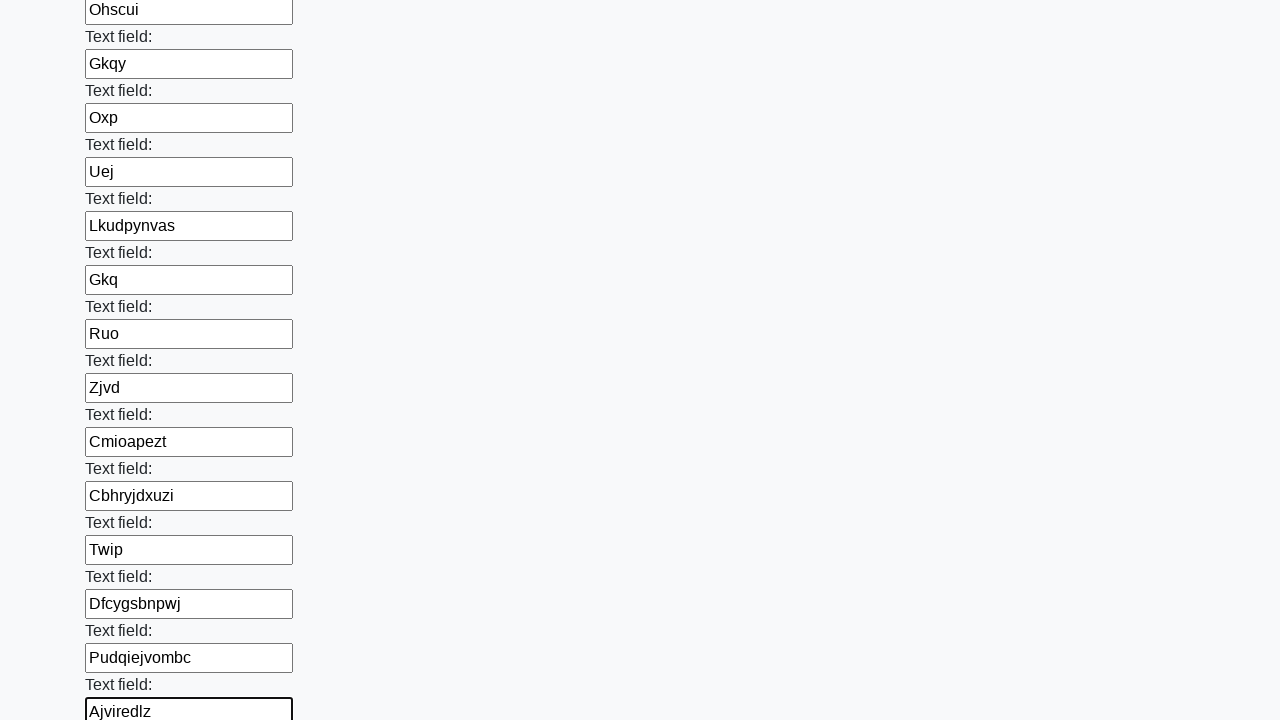

Filled input field with randomly generated text: 'Jyblrwc'
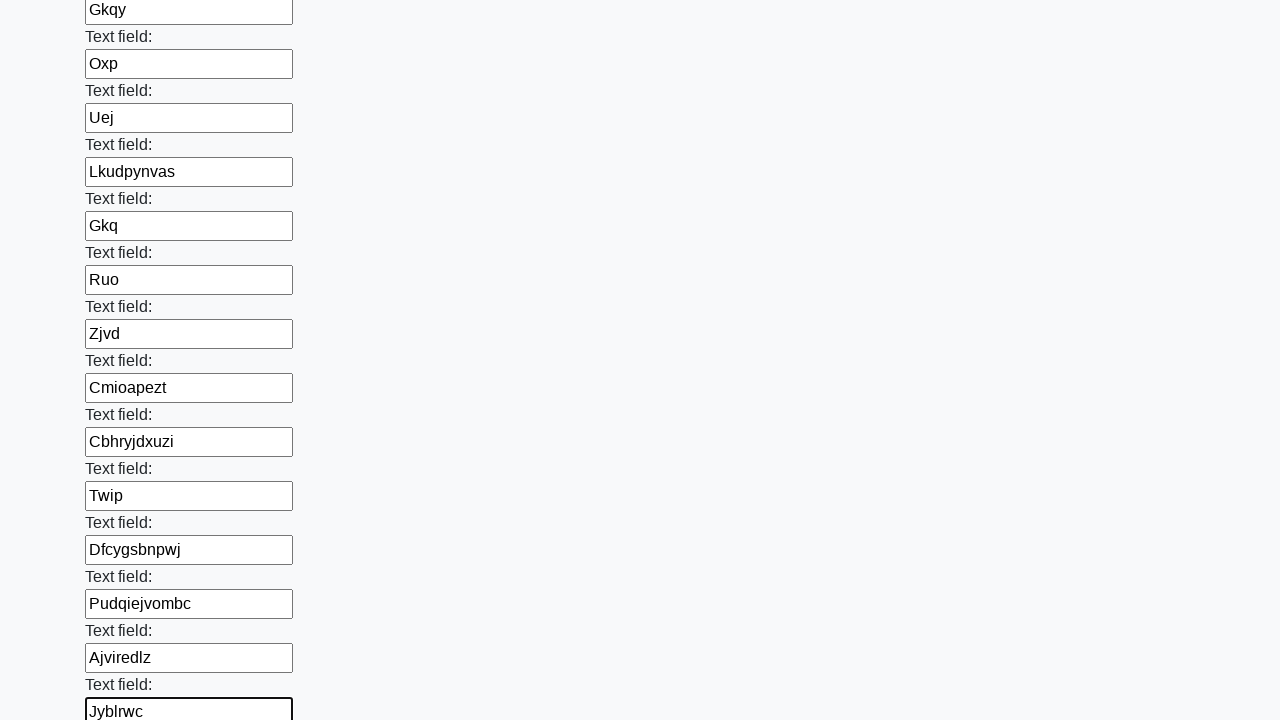

Filled input field with randomly generated text: 'Hdckvoeray'
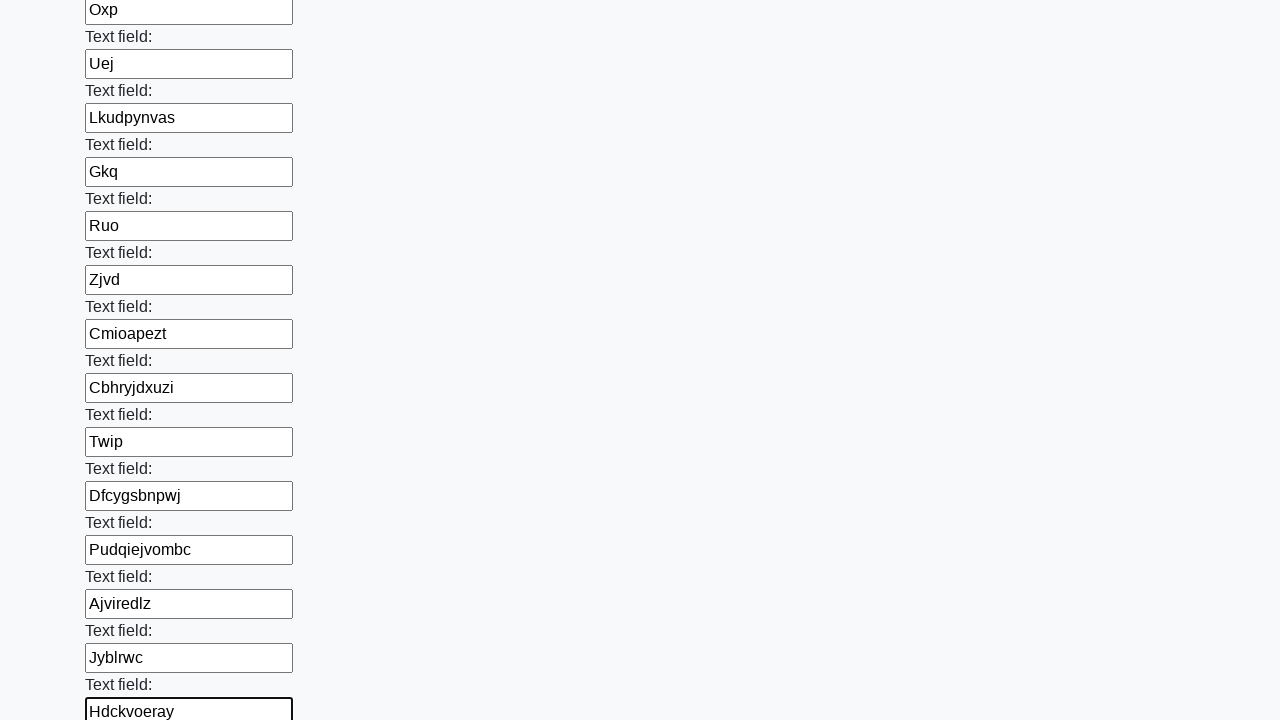

Filled input field with randomly generated text: 'Vbcokphmjyg'
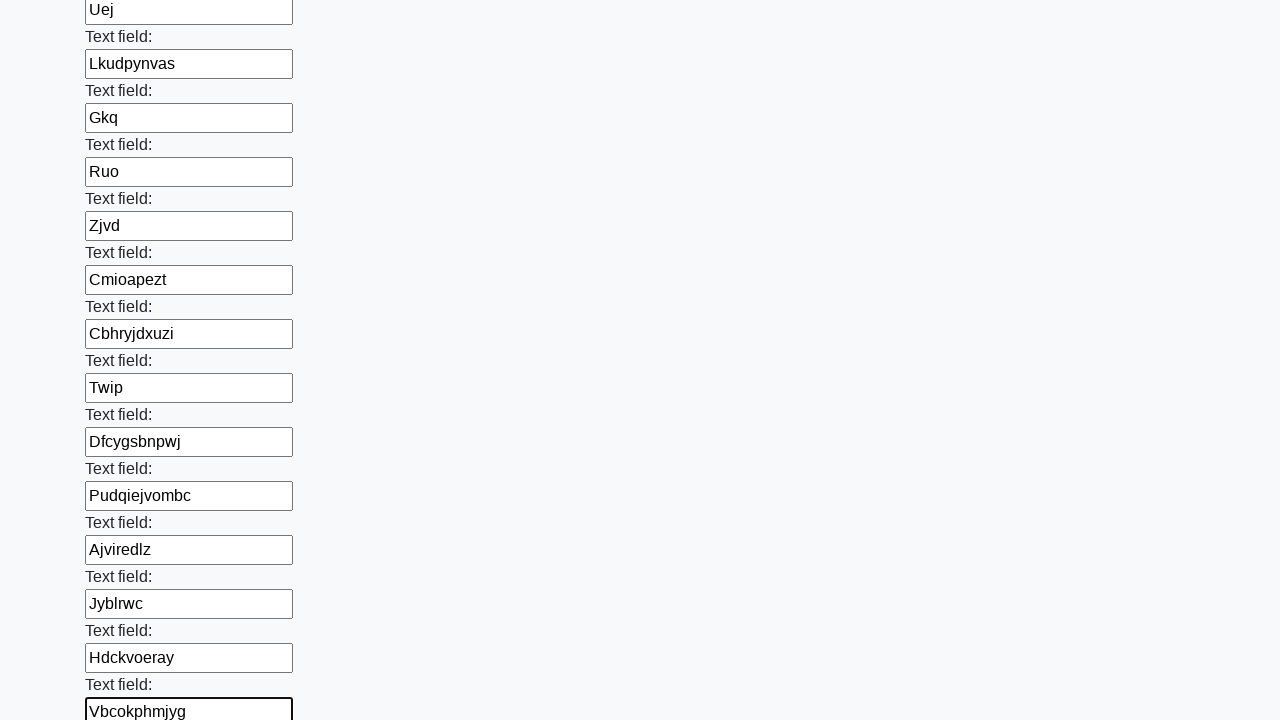

Filled input field with randomly generated text: 'Jzcvh'
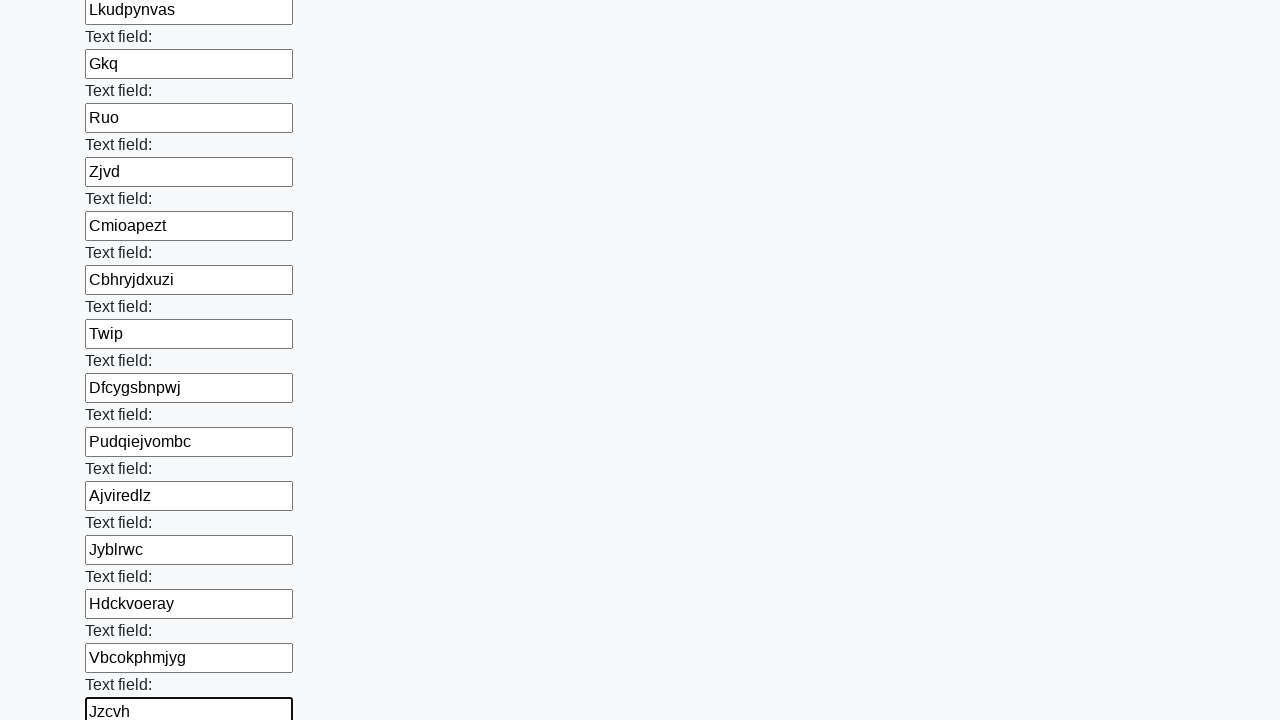

Filled input field with randomly generated text: 'Somiel'
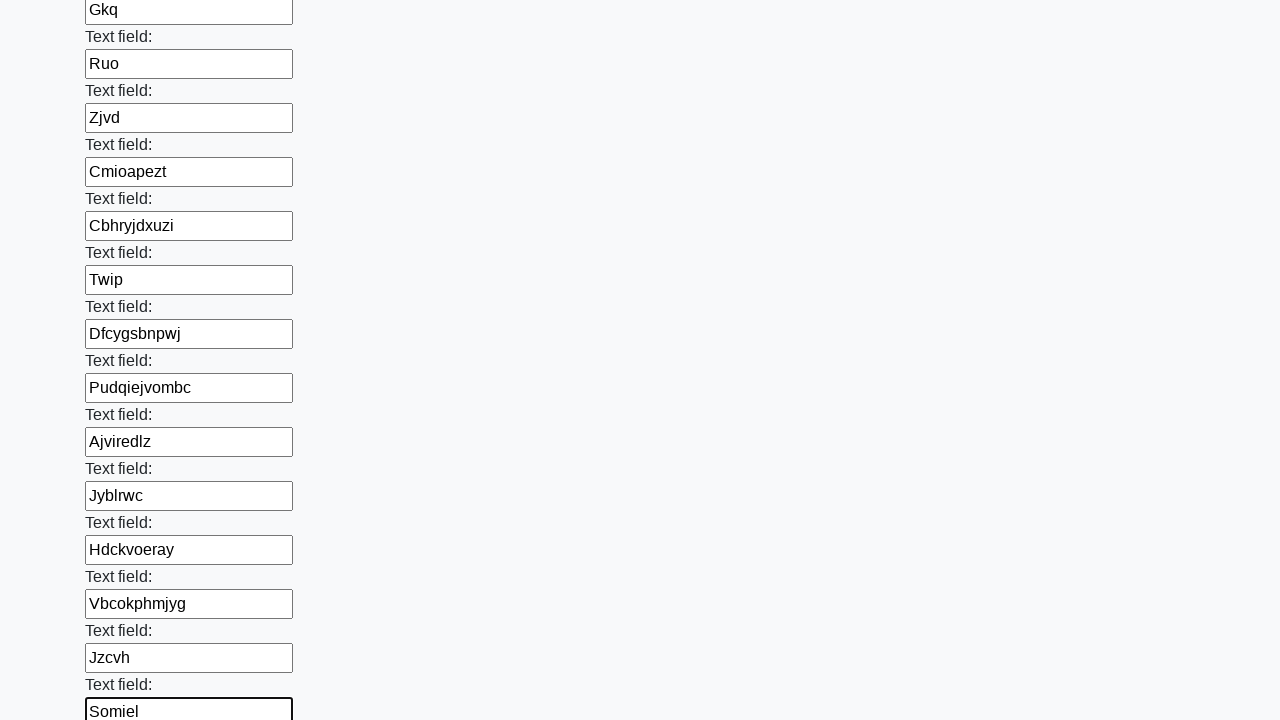

Filled input field with randomly generated text: 'Xmfzuvnkrq'
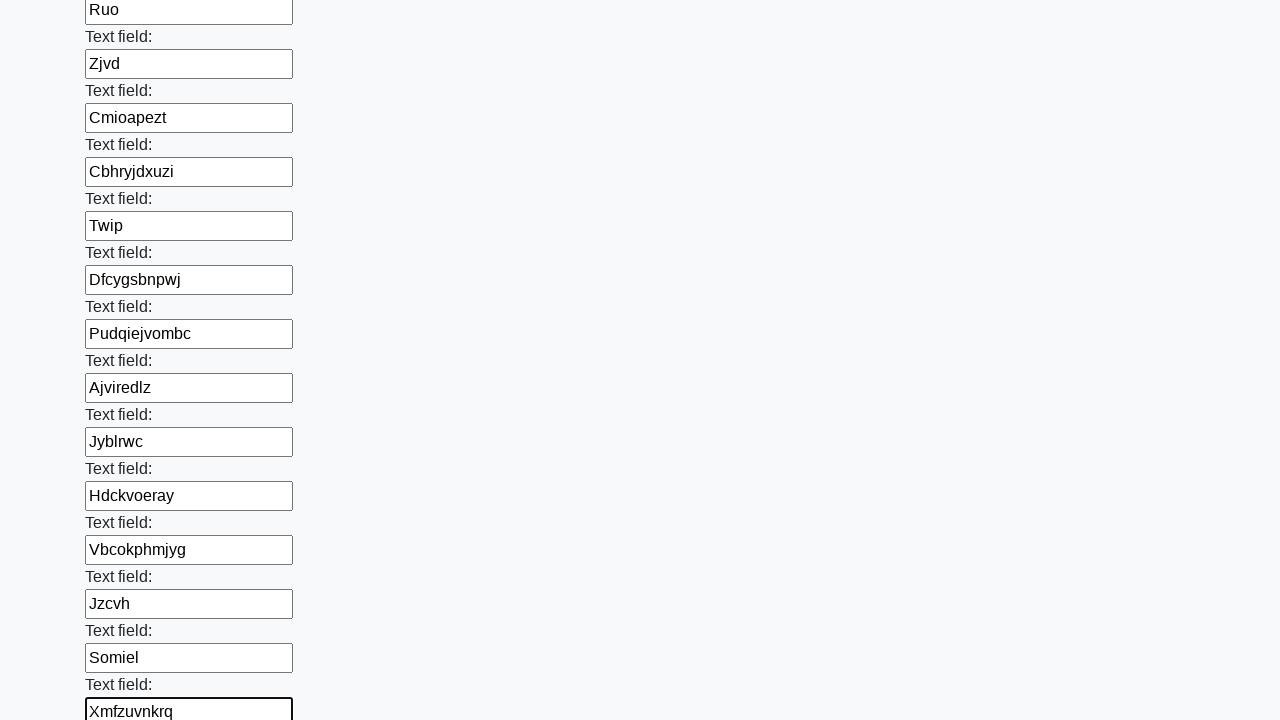

Filled input field with randomly generated text: 'Ksdtylzvbrh'
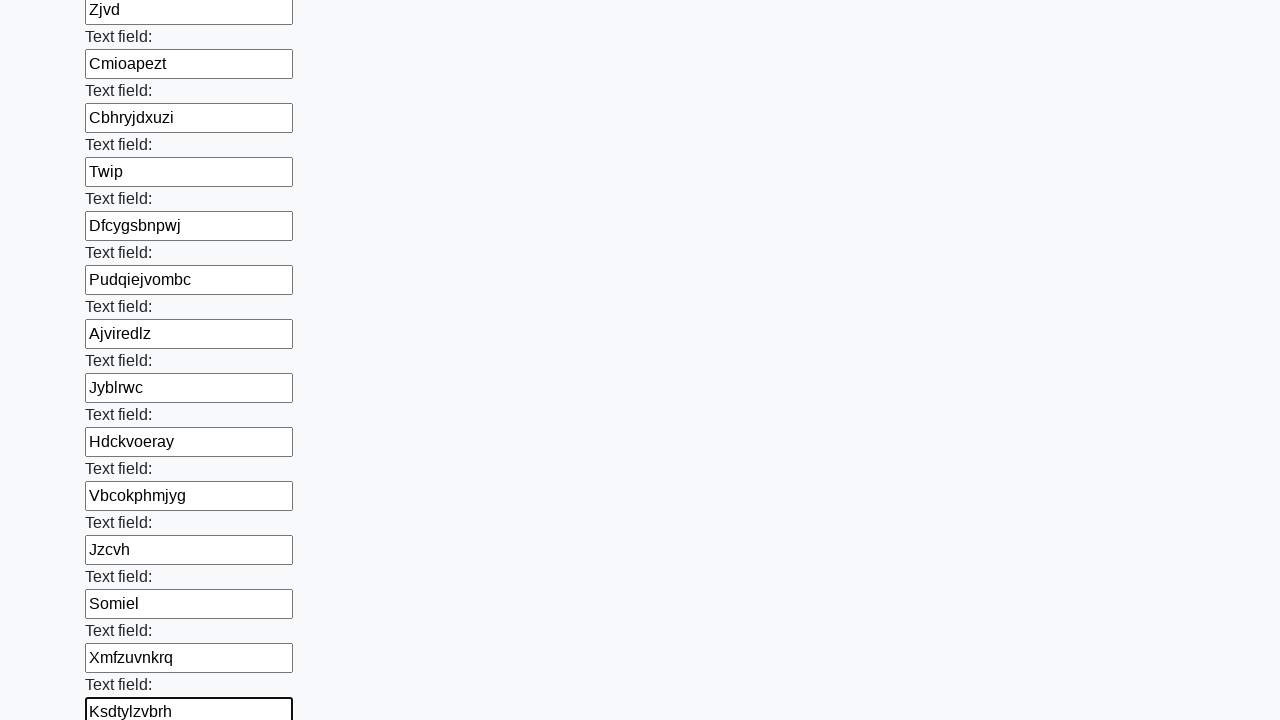

Filled input field with randomly generated text: 'Whyerpn'
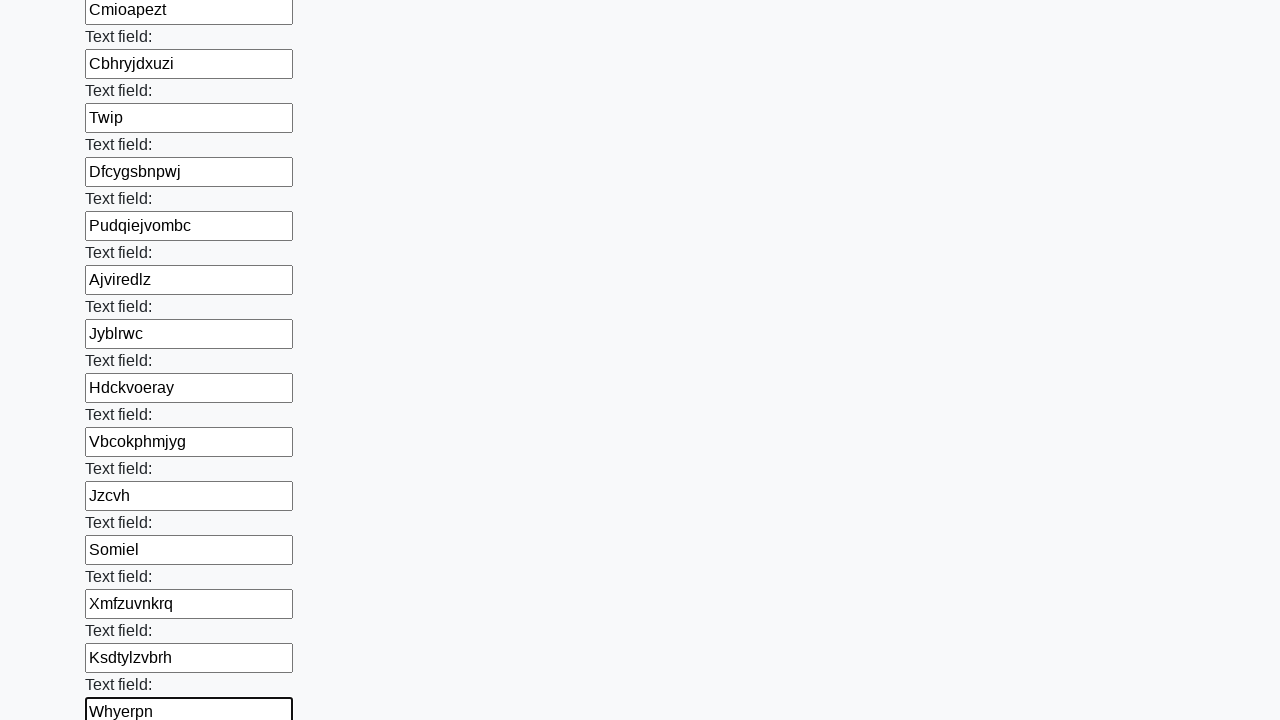

Filled input field with randomly generated text: 'Ckyjszi'
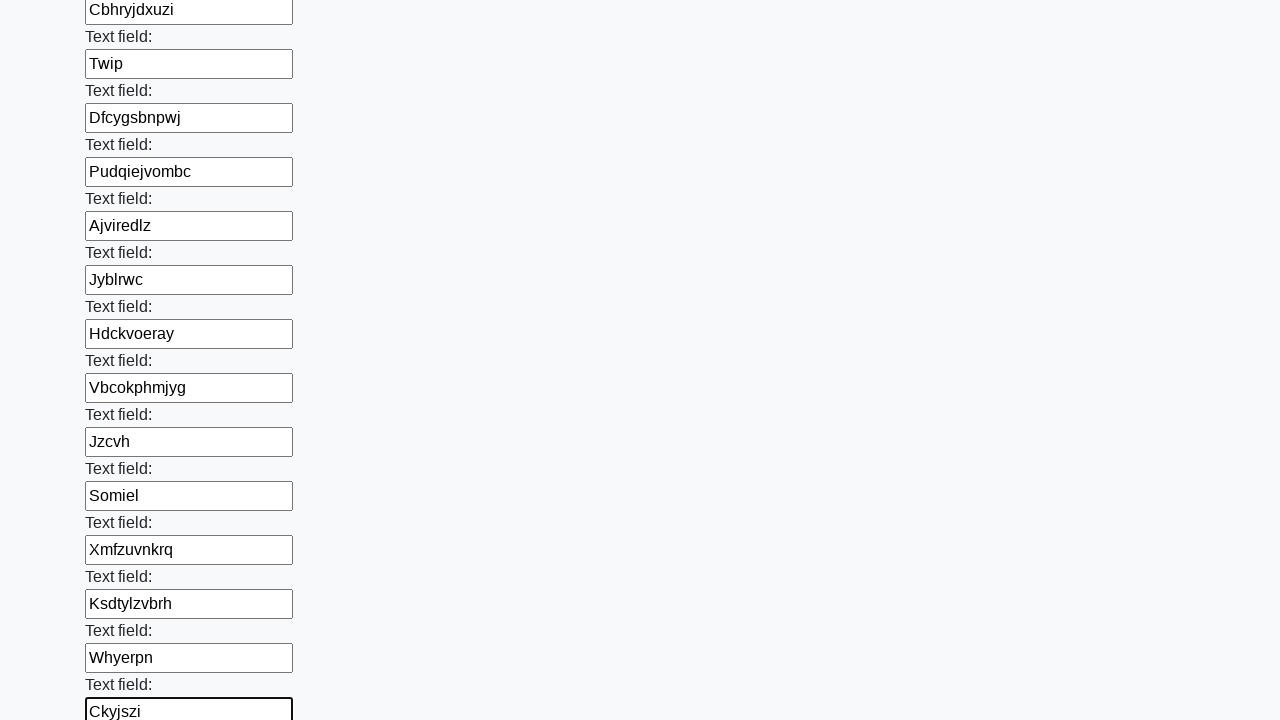

Filled input field with randomly generated text: 'Jsdu'
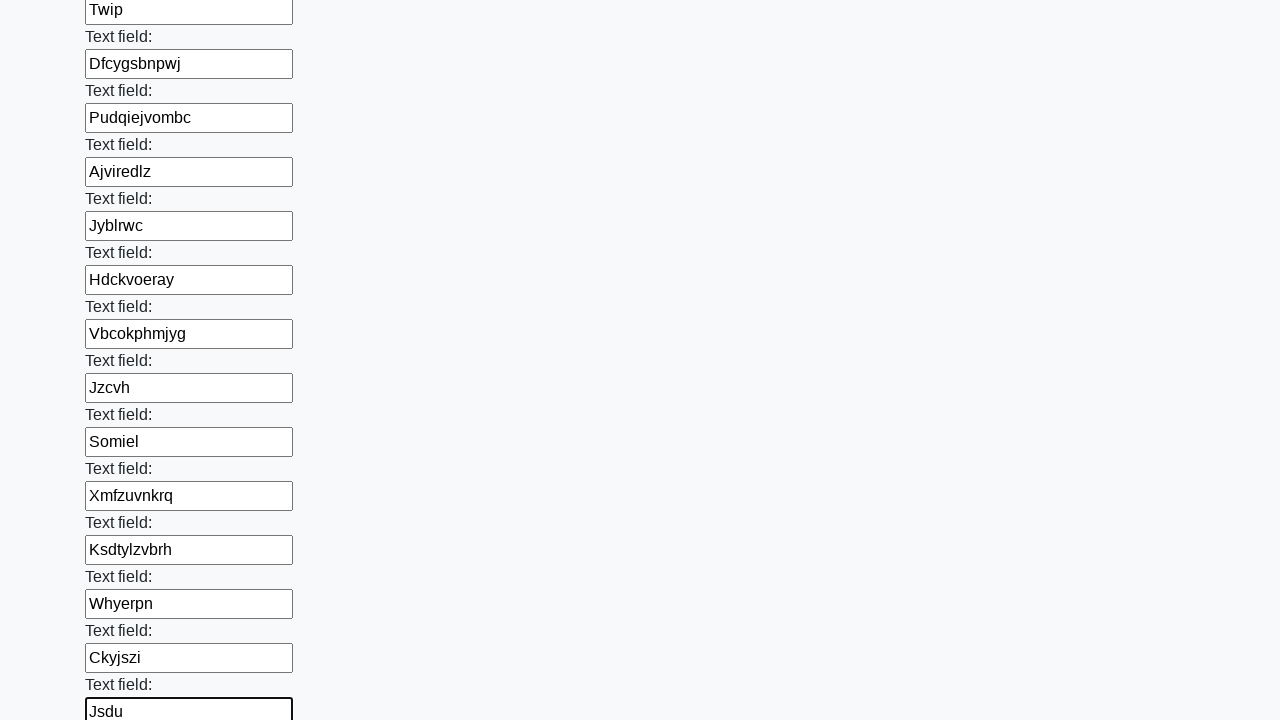

Filled input field with randomly generated text: 'Uyabzngr'
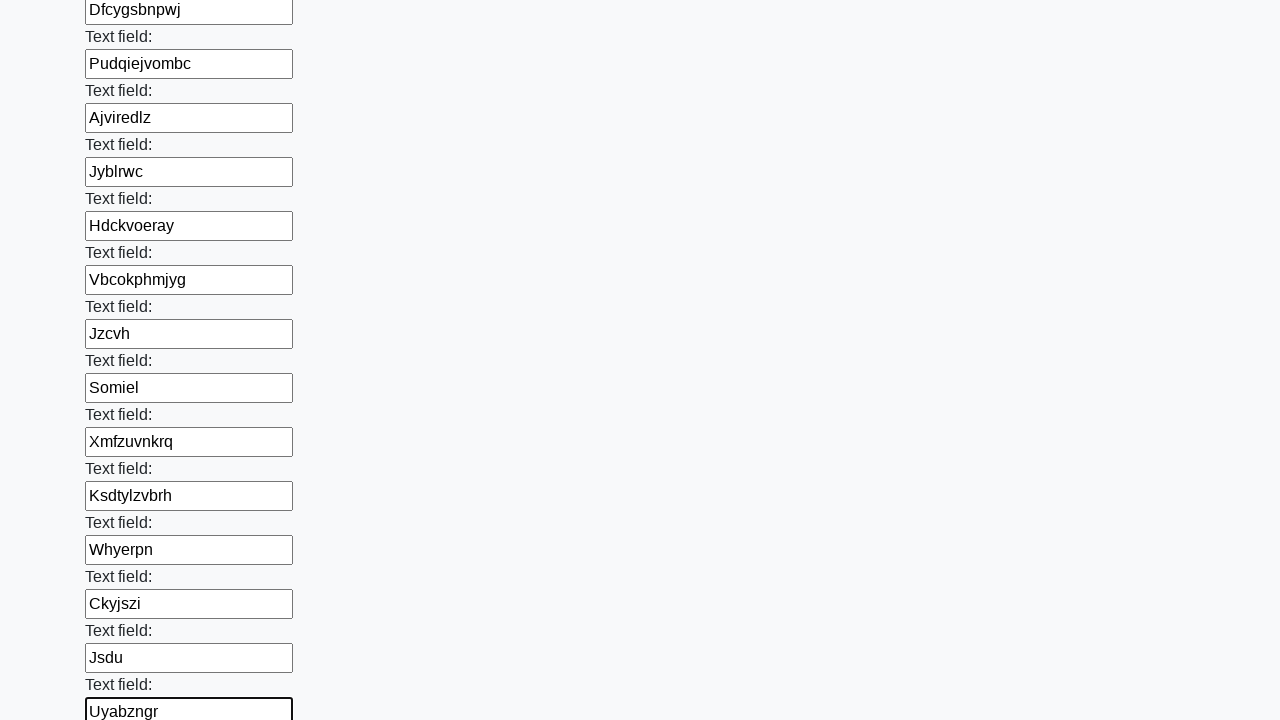

Filled input field with randomly generated text: 'Wlxpsr'
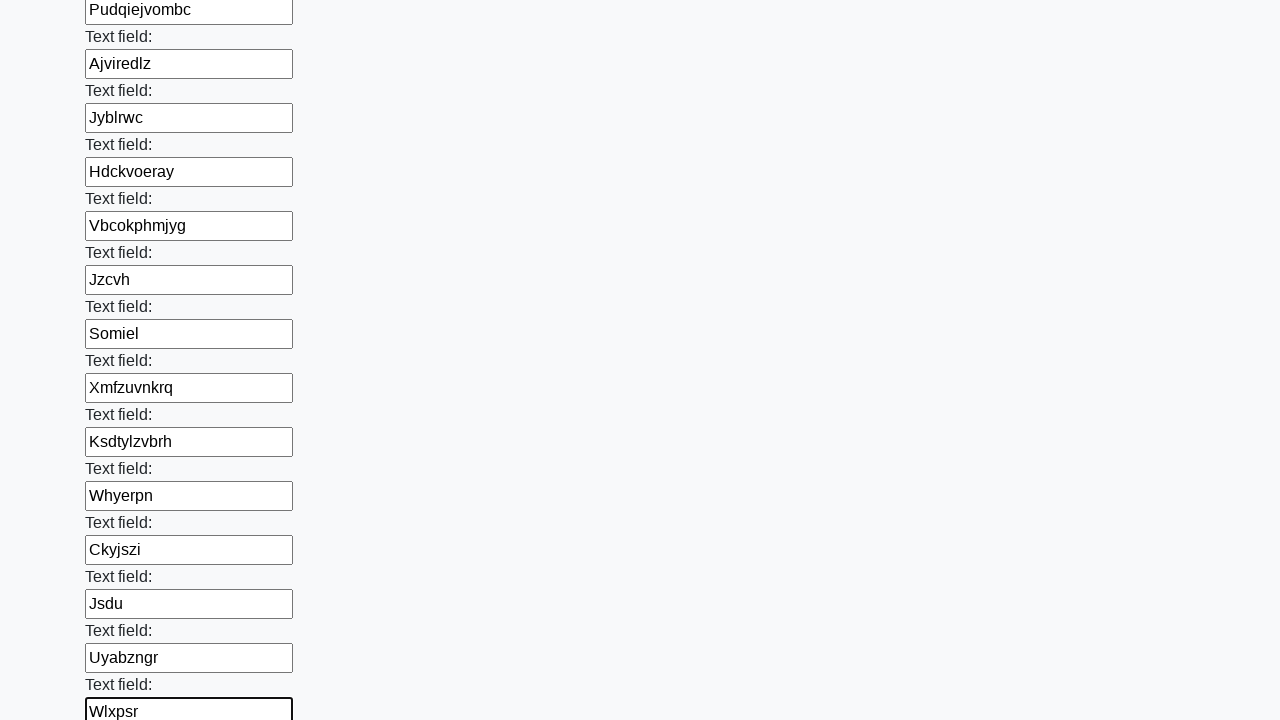

Filled input field with randomly generated text: 'Nlze'
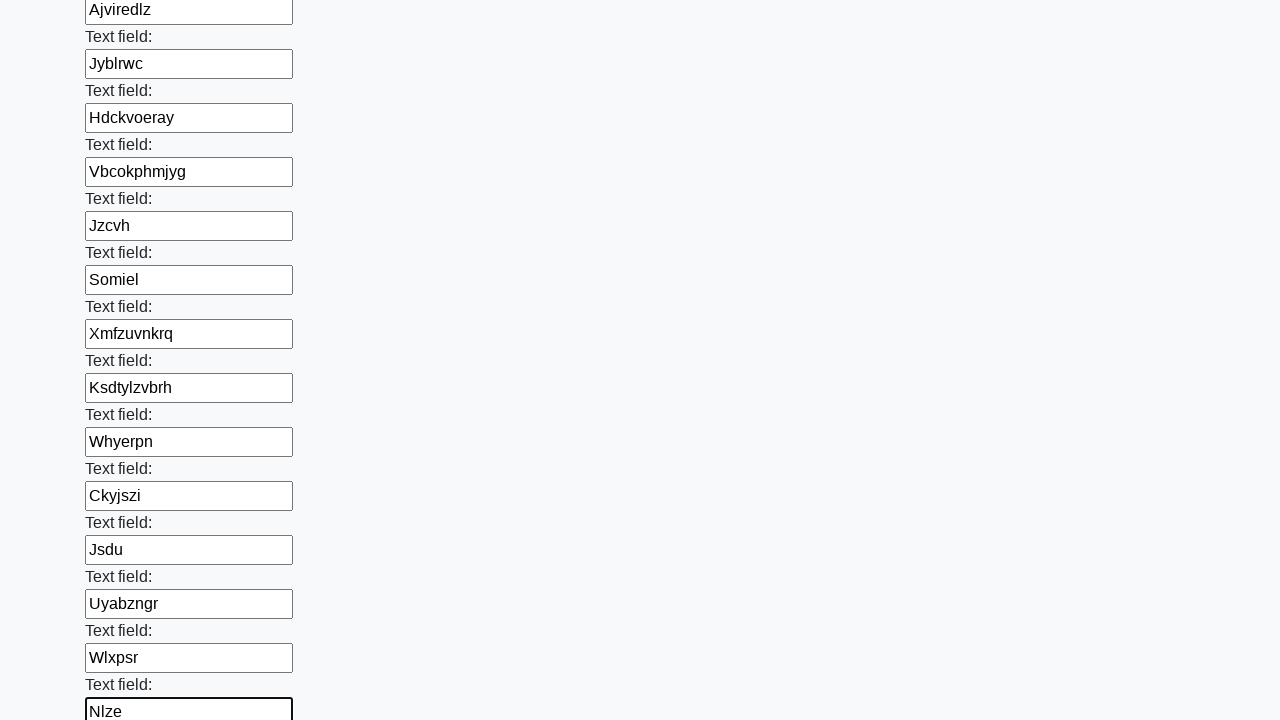

Filled input field with randomly generated text: 'Zrg'
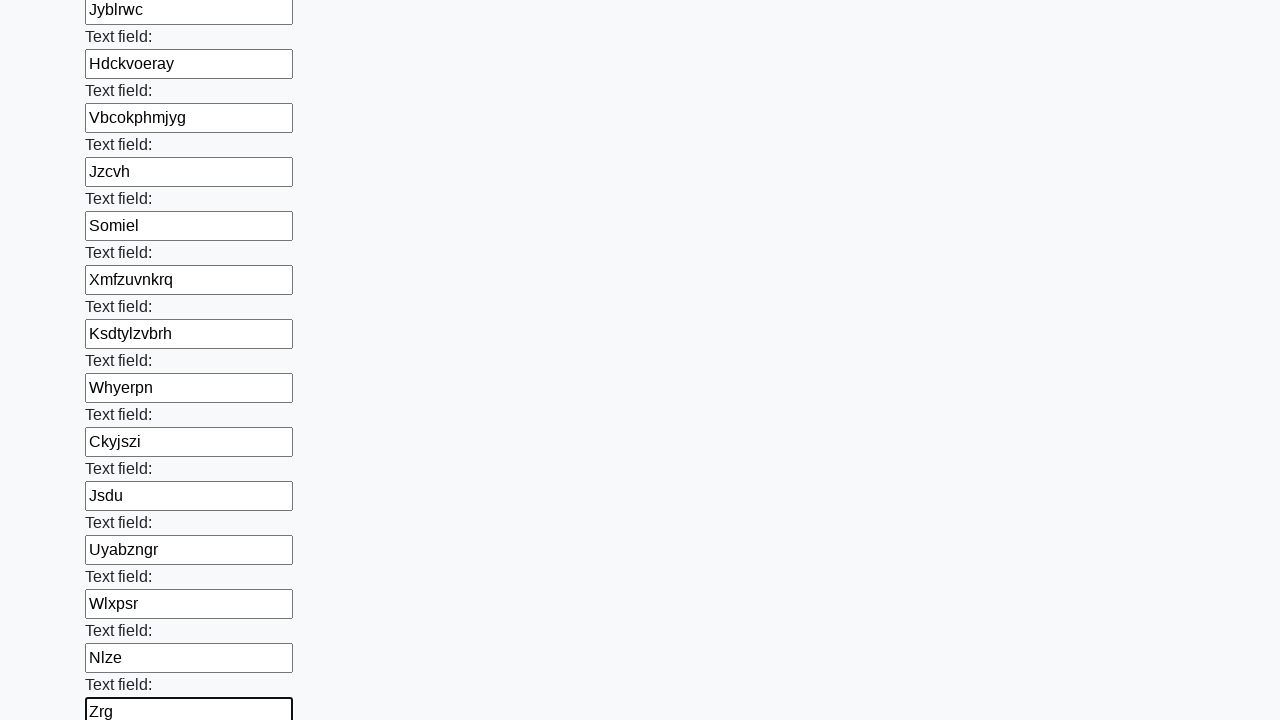

Filled input field with randomly generated text: 'Jhr'
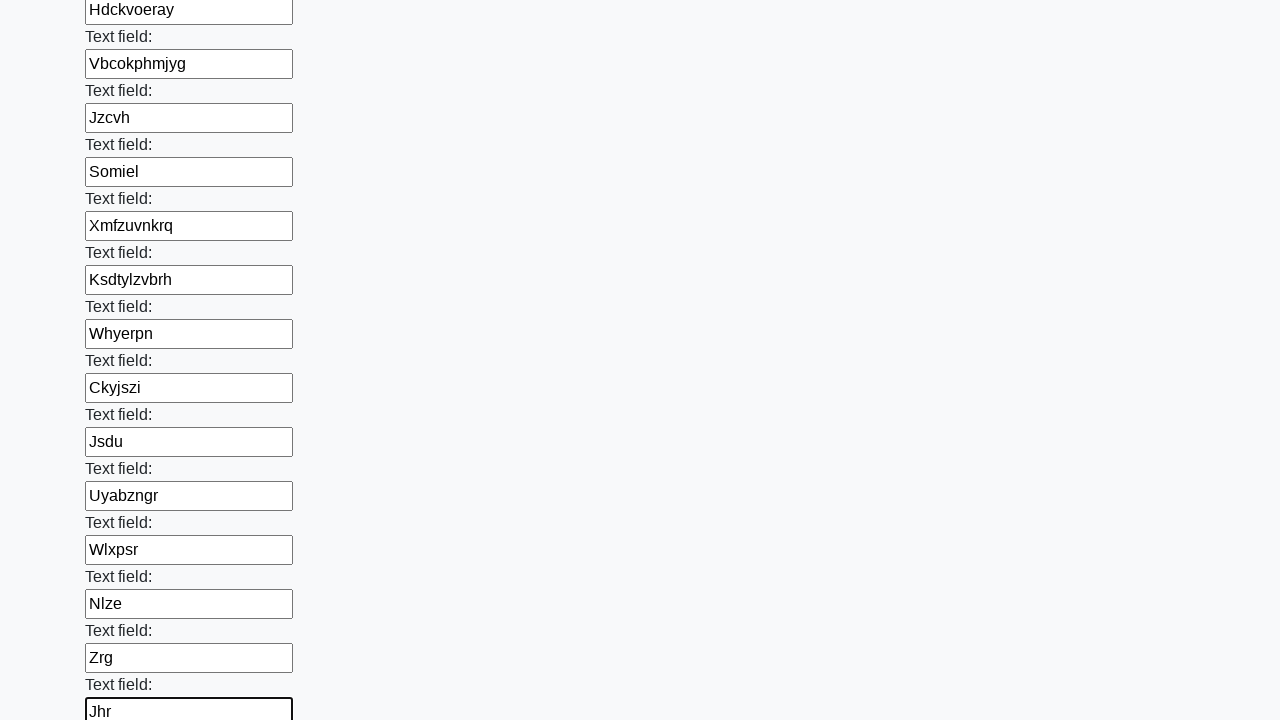

Filled input field with randomly generated text: 'Muaickrnzh'
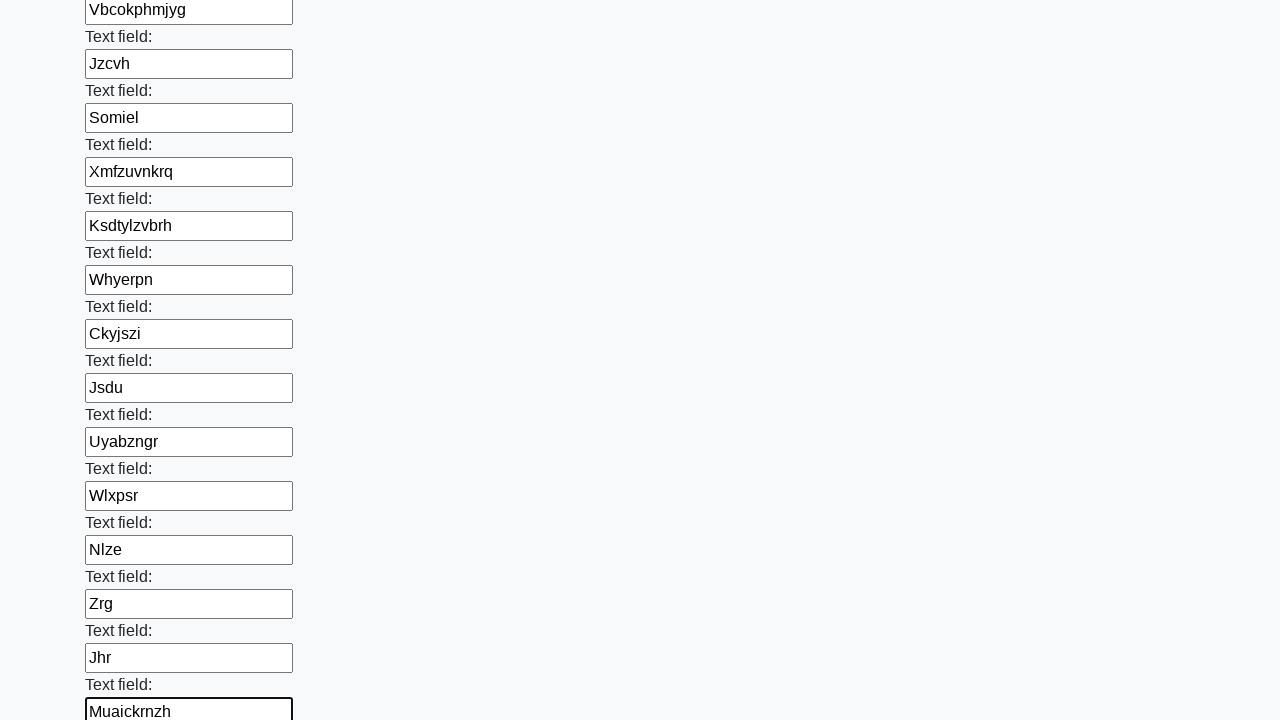

Filled input field with randomly generated text: 'Awg'
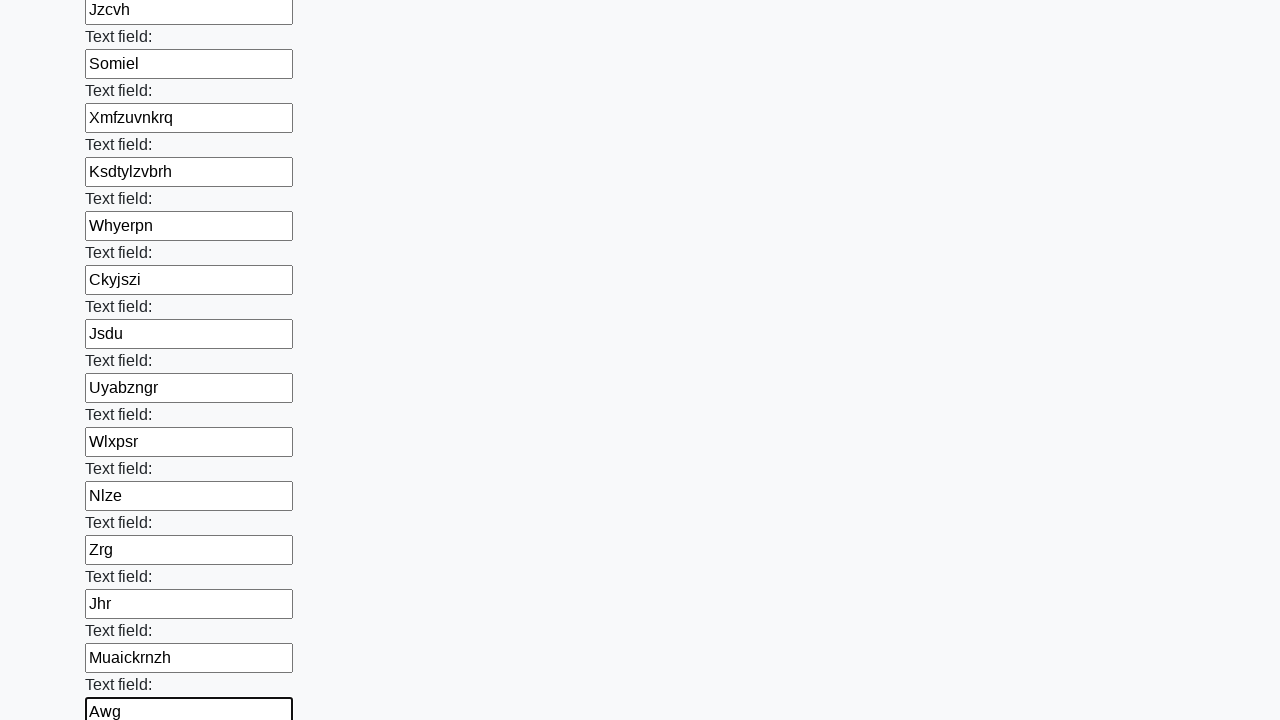

Filled input field with randomly generated text: 'Znxk'
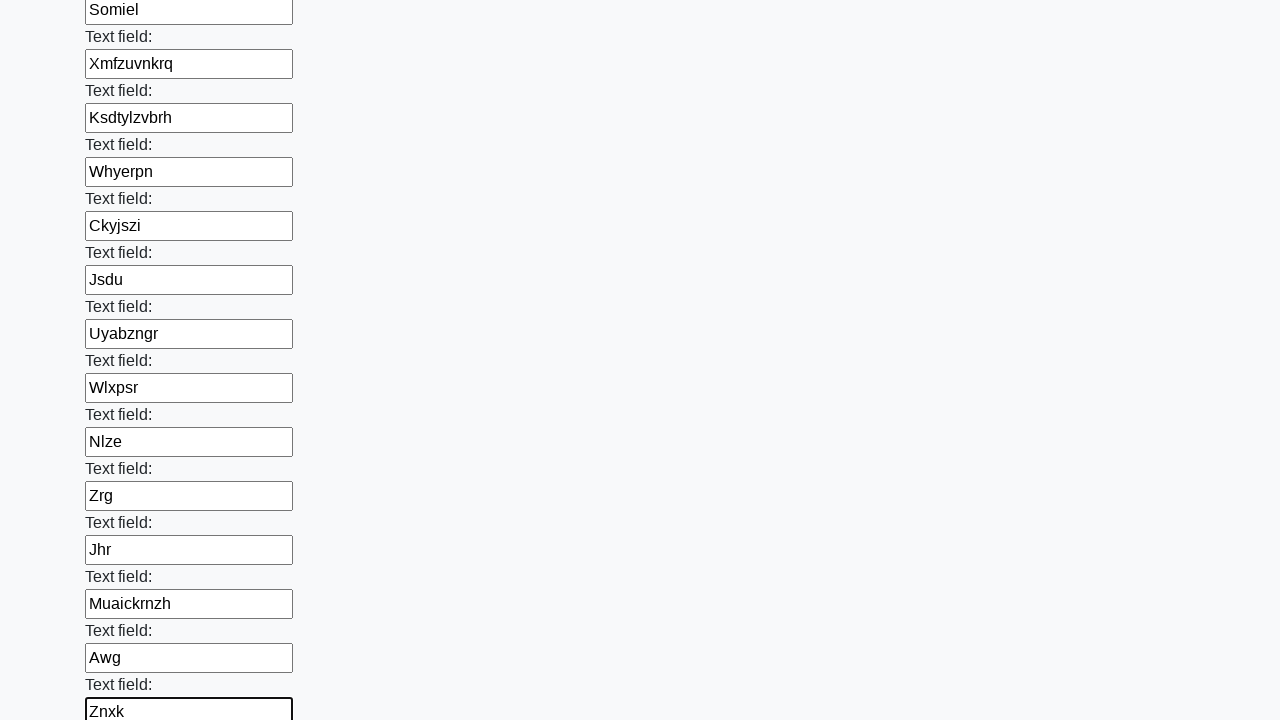

Filled input field with randomly generated text: 'Xvzrjoyi'
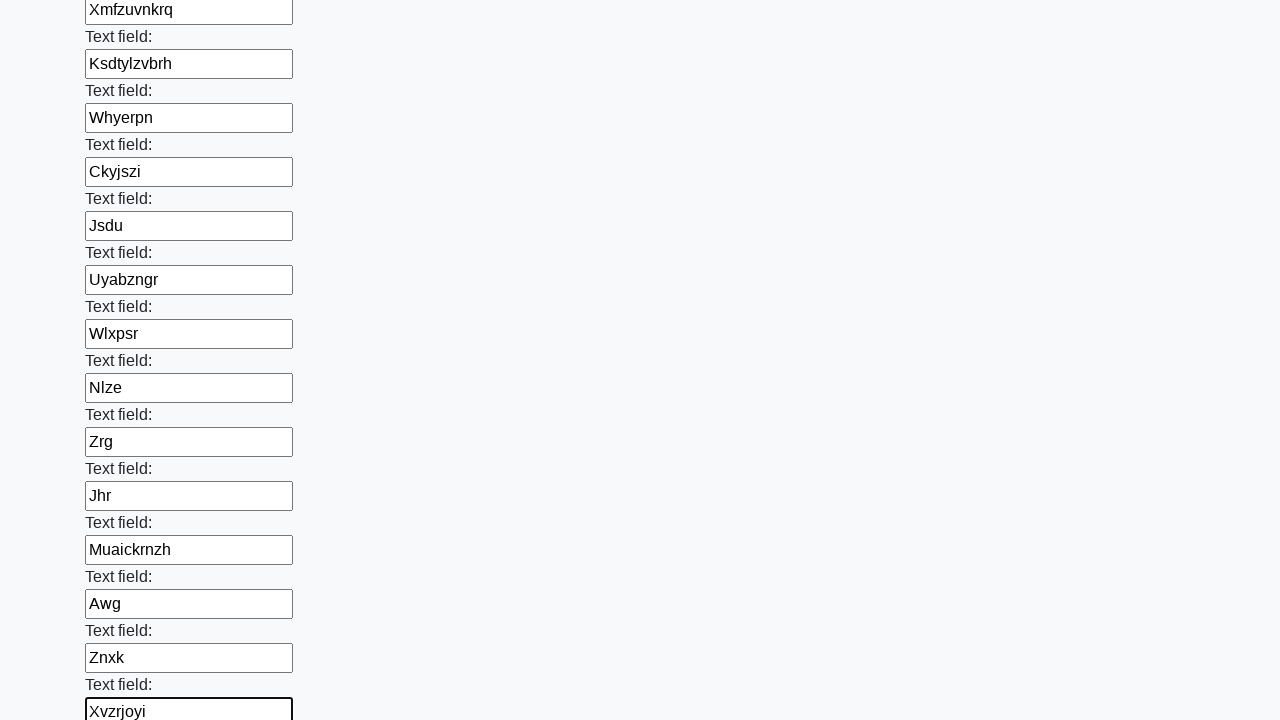

Filled input field with randomly generated text: 'Hdrfeslbpq'
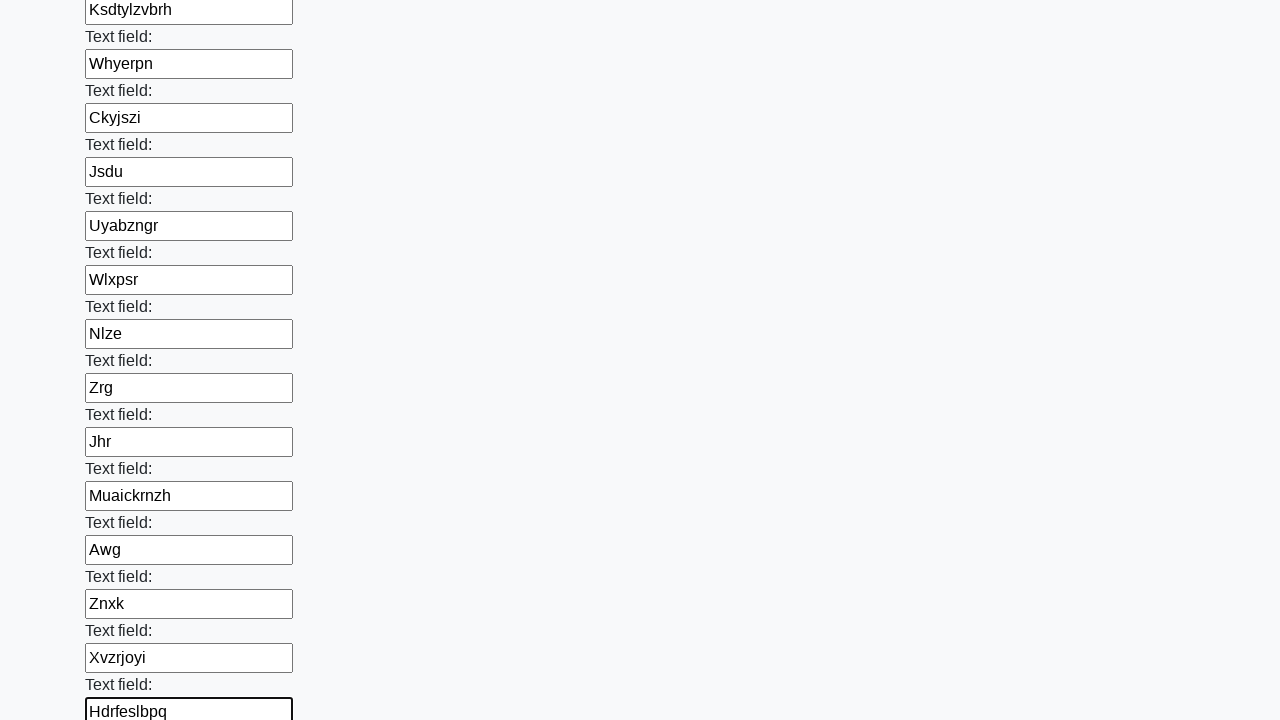

Filled input field with randomly generated text: 'Nsrfihe'
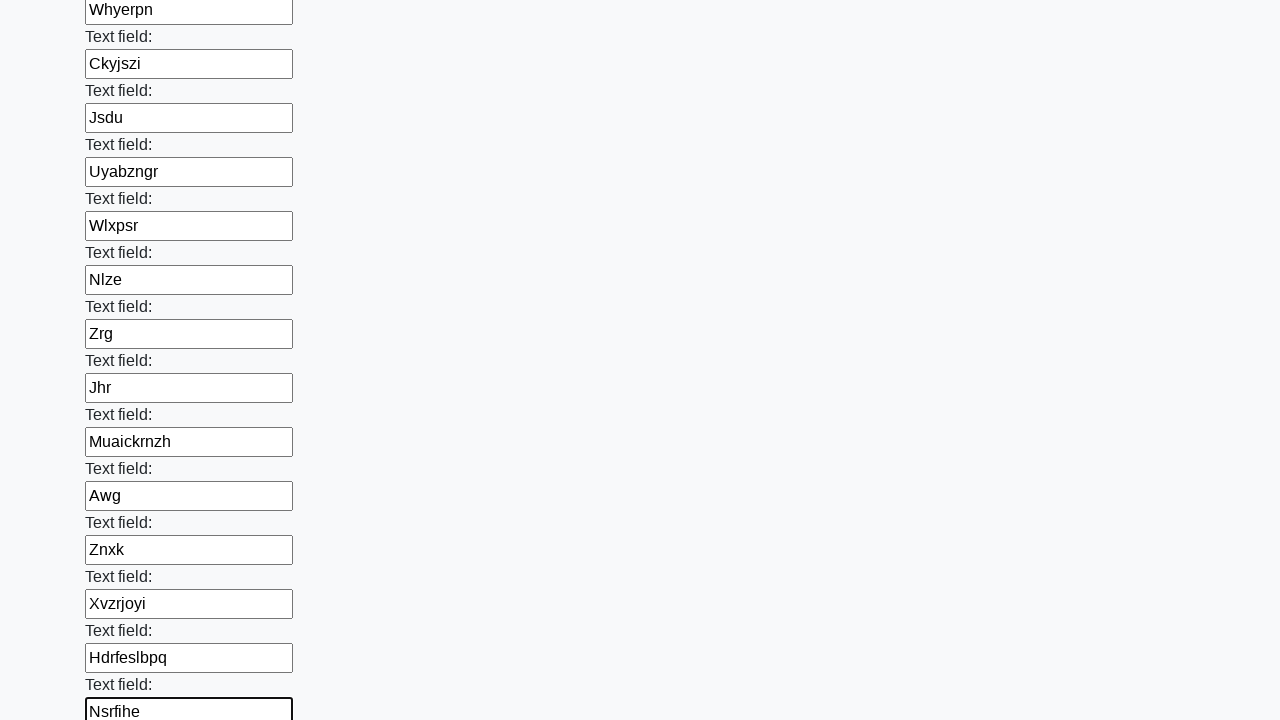

Filled input field with randomly generated text: 'Rntwijgqumh'
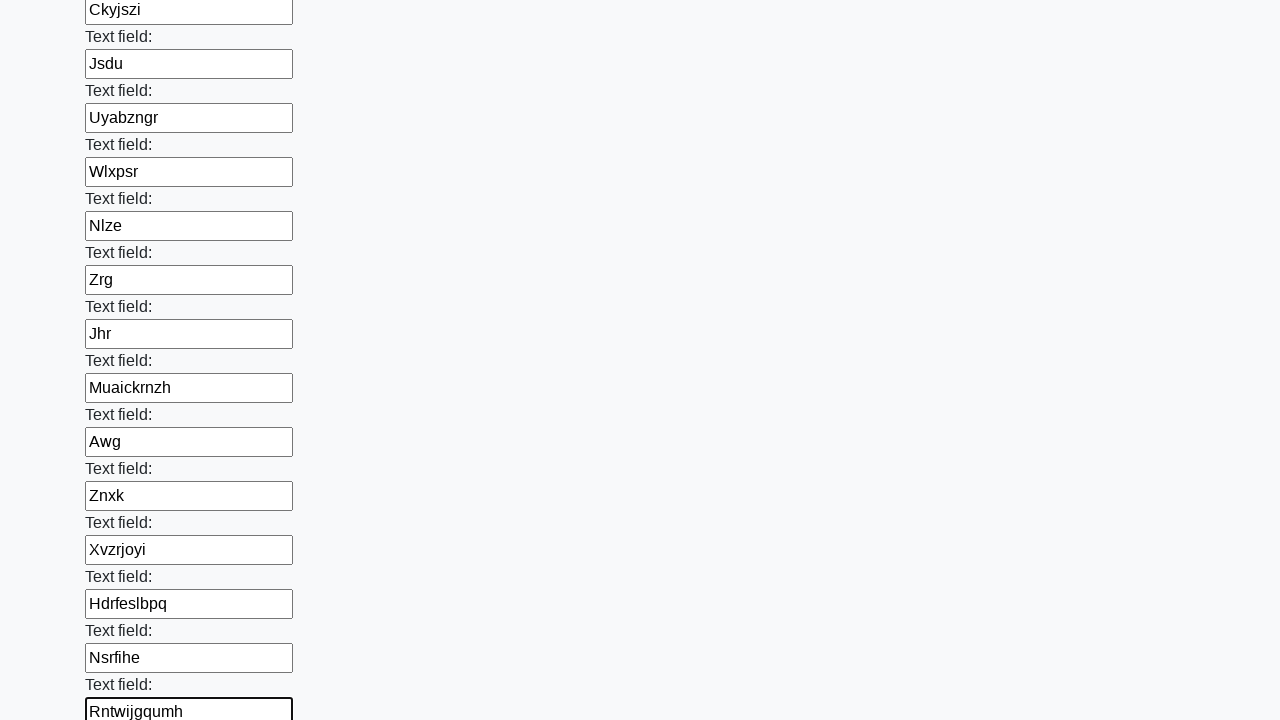

Filled input field with randomly generated text: 'Tospihaeclqz'
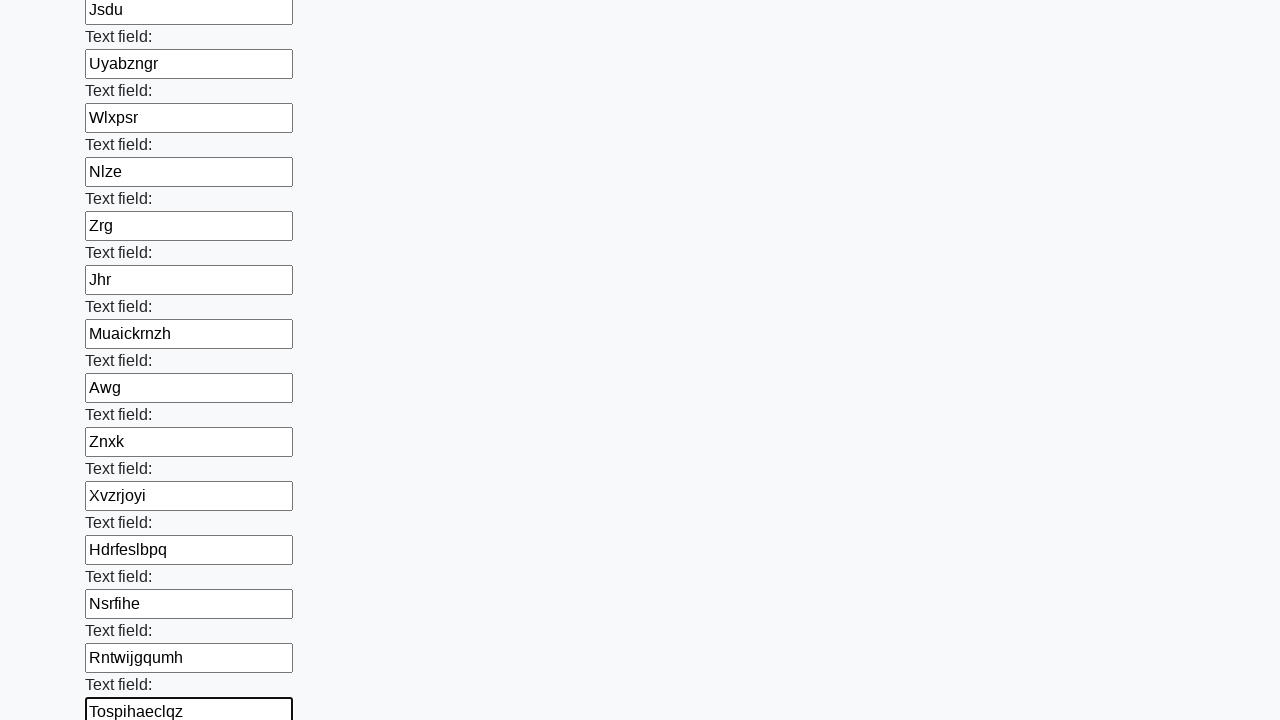

Filled input field with randomly generated text: 'Dngfotleujzxa'
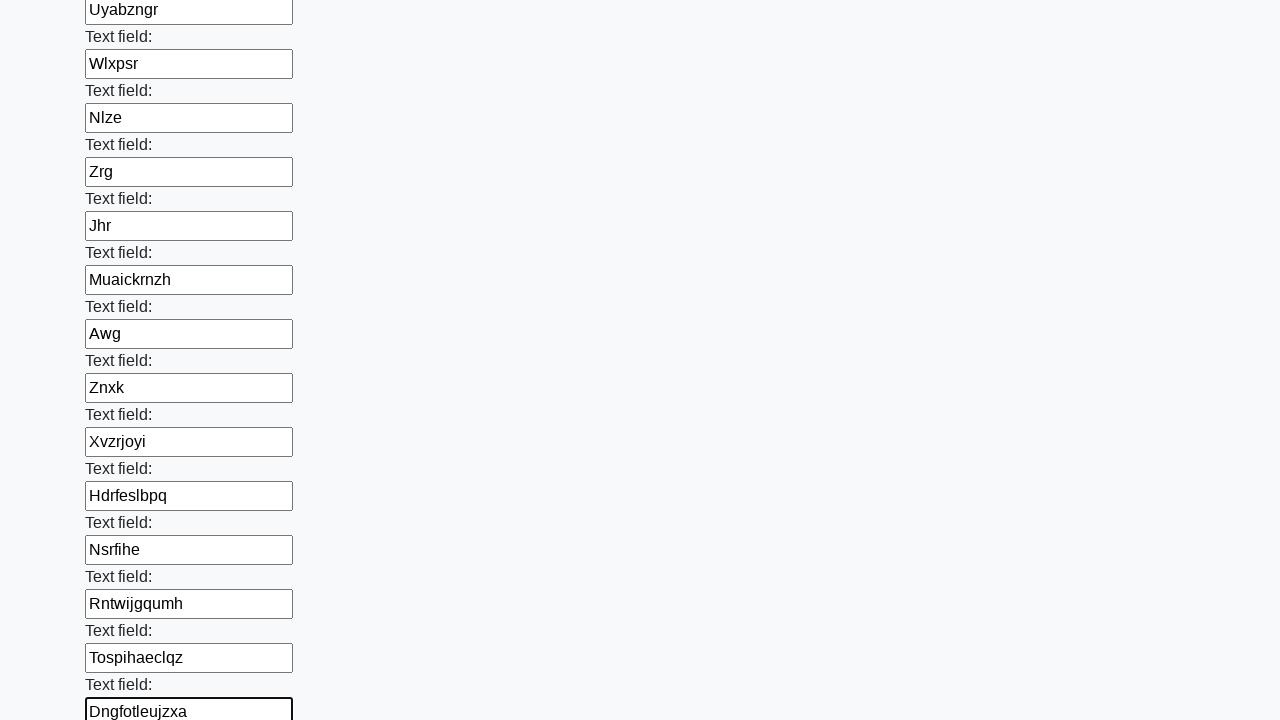

Filled input field with randomly generated text: 'Rmlavdskxwi'
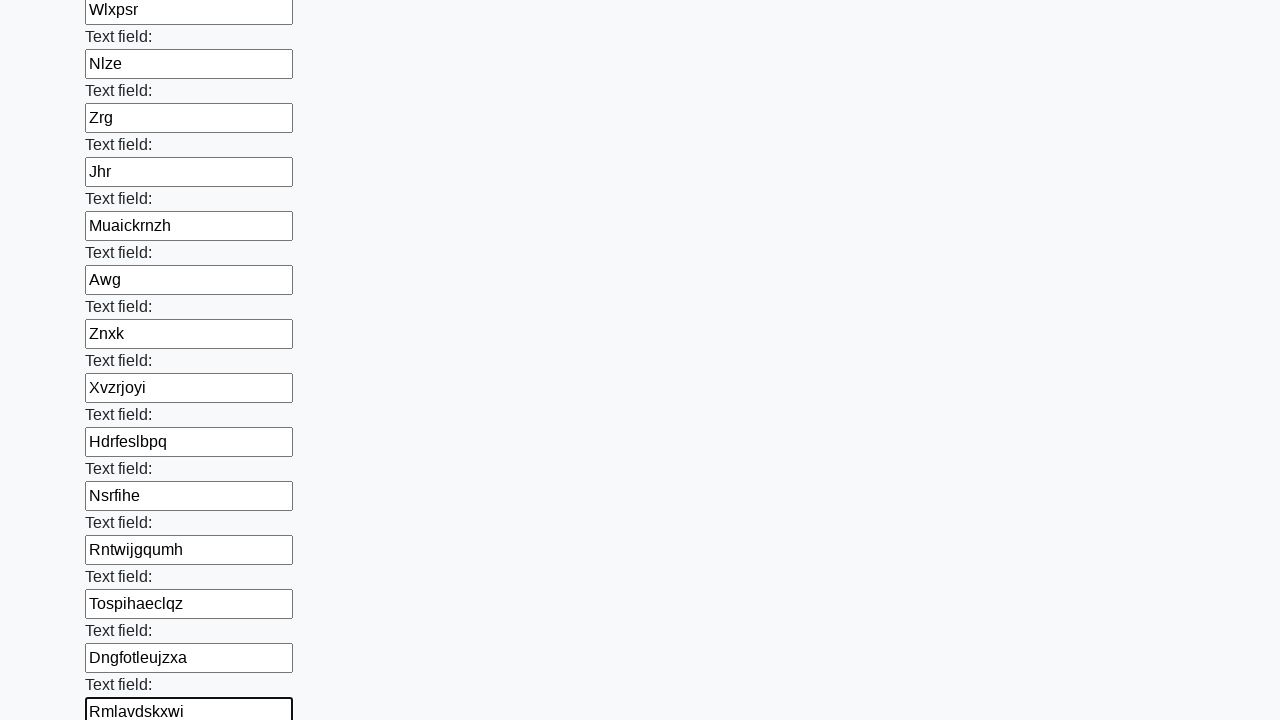

Filled input field with randomly generated text: 'Jupobkaws'
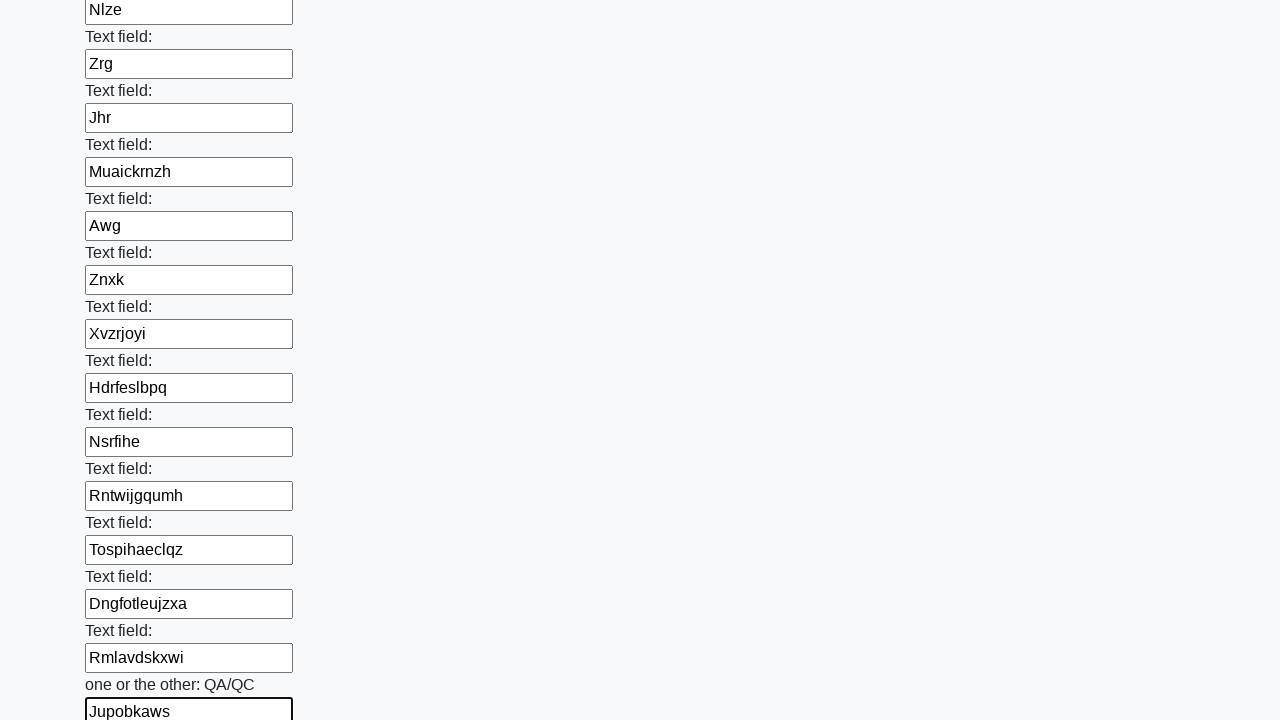

Filled input field with randomly generated text: 'Faqwbtlphux'
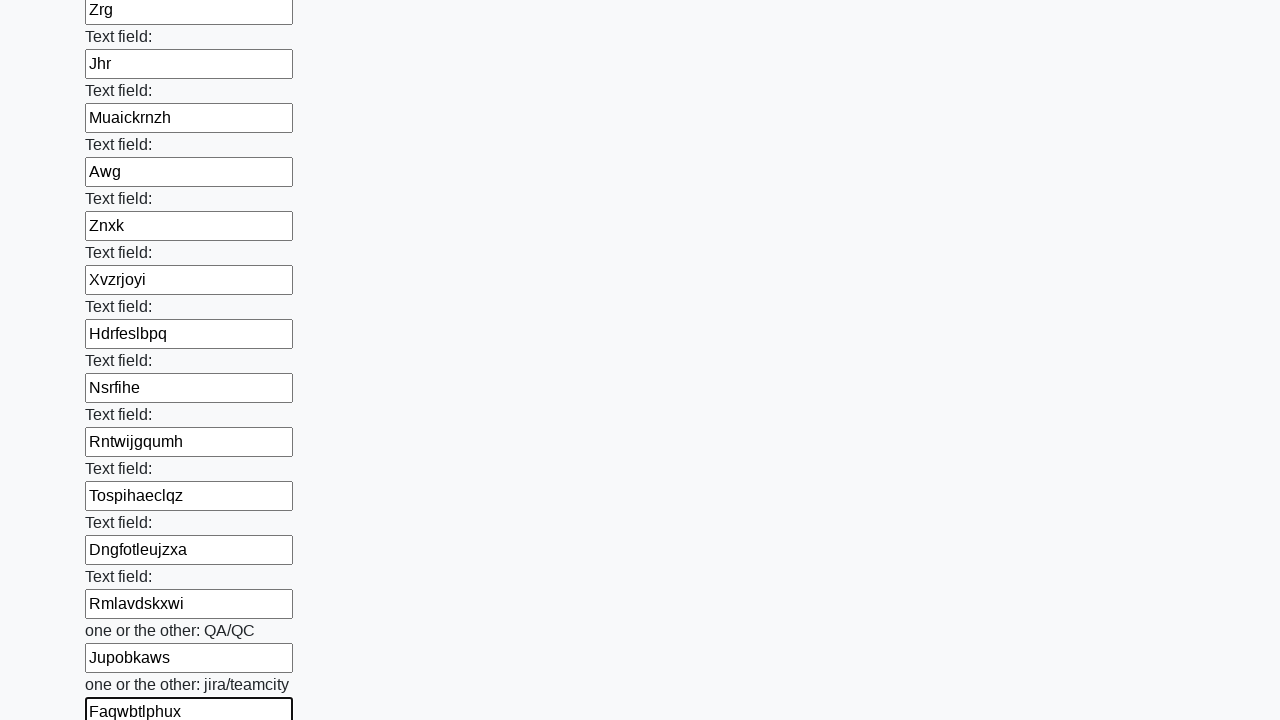

Filled input field with randomly generated text: 'Vnfmod'
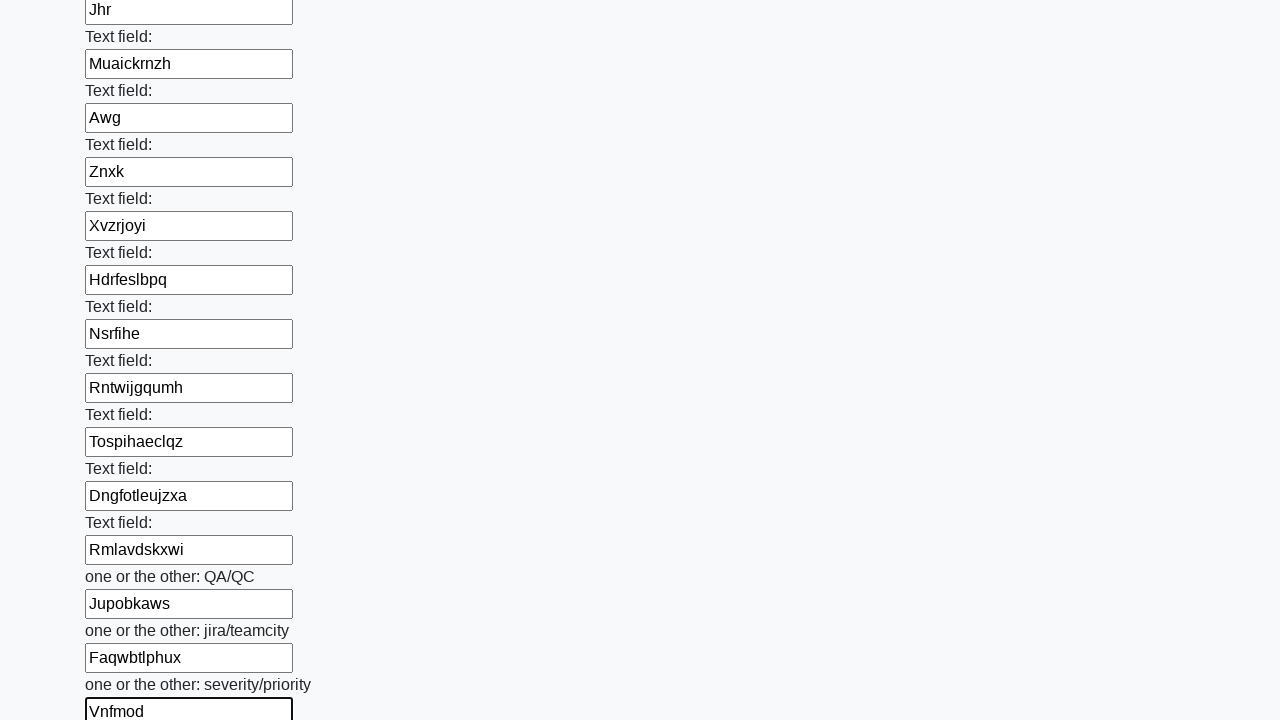

Filled input field with randomly generated text: 'Ackf'
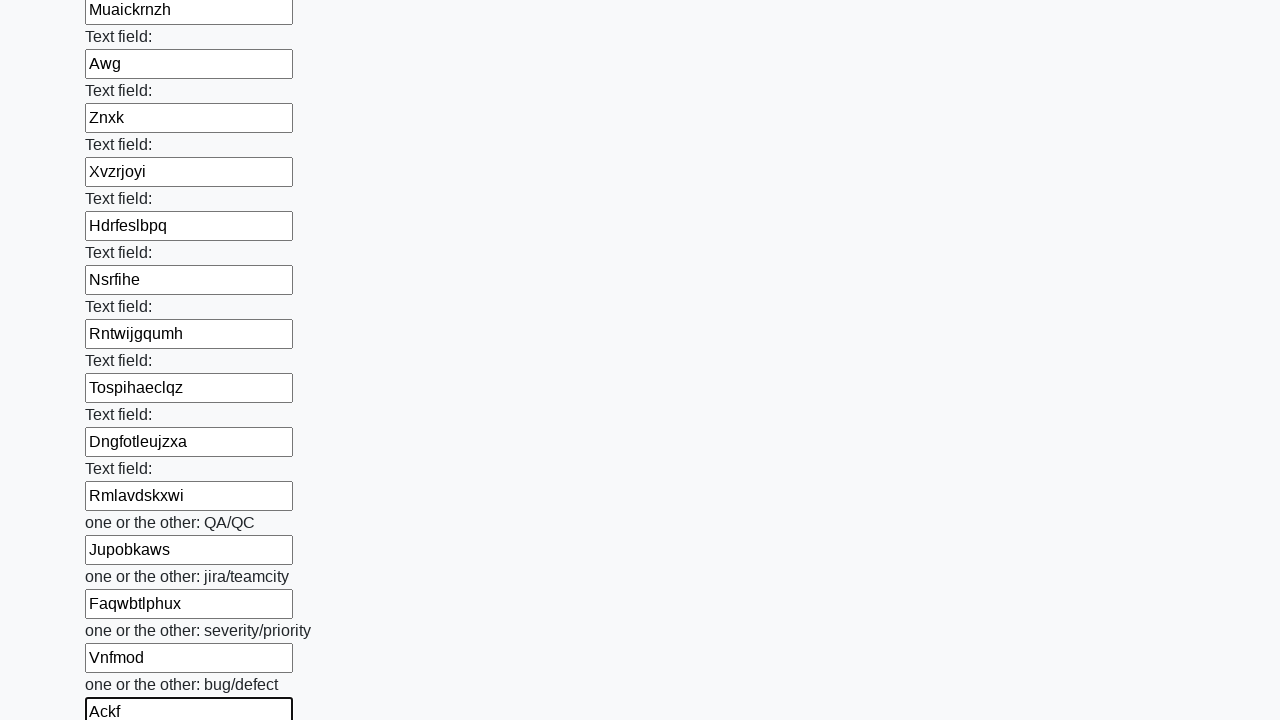

Filled input field with randomly generated text: 'Bhlgxzyvt'
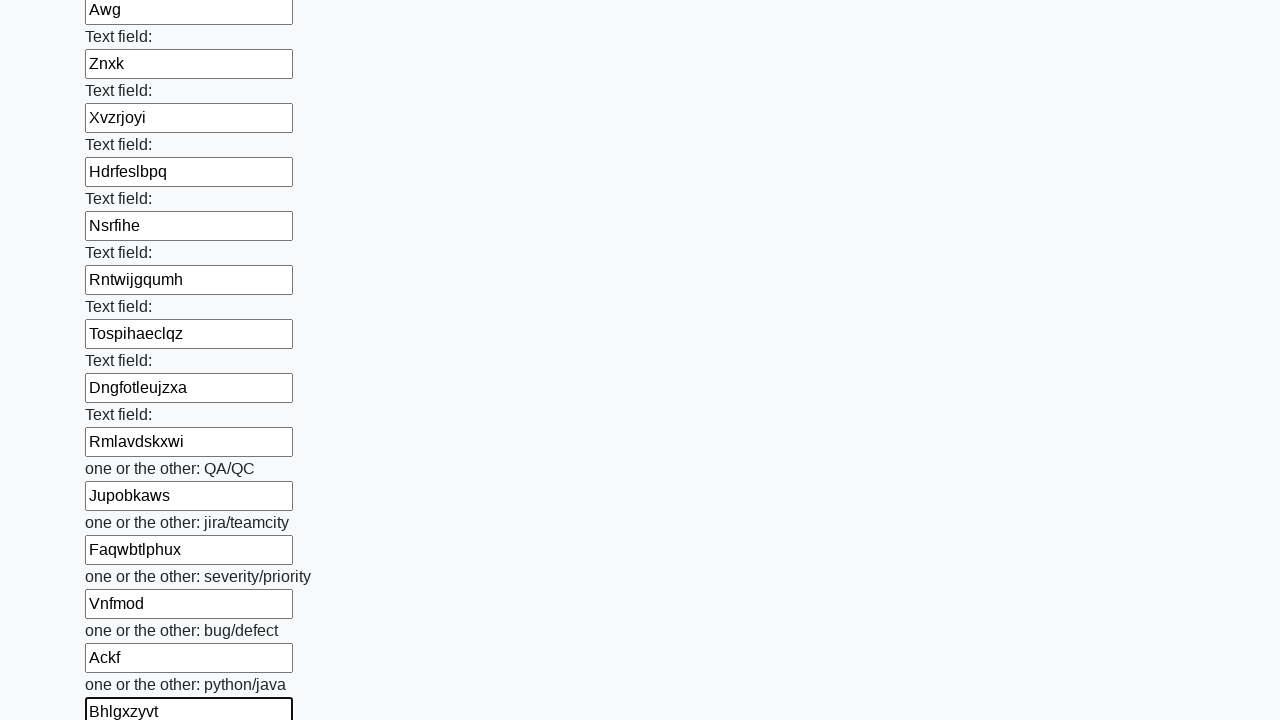

Filled input field with randomly generated text: 'Otak'
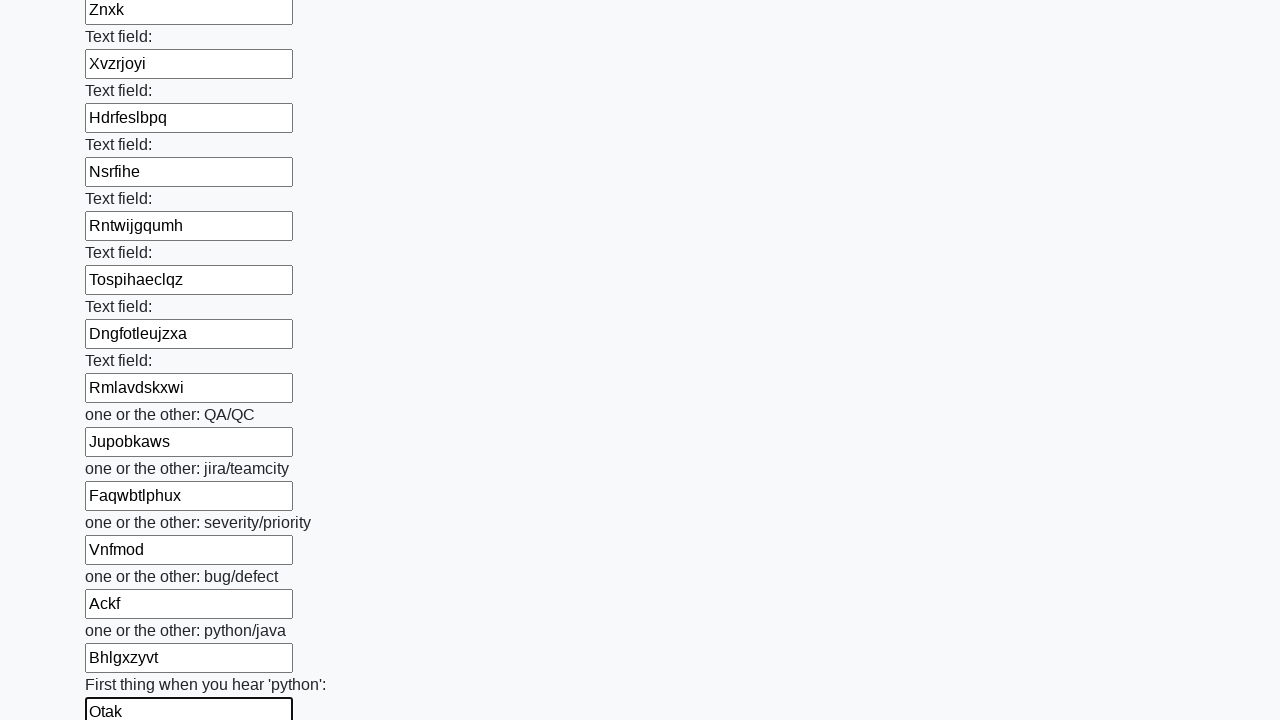

Filled input field with randomly generated text: 'Hegtkjsp'
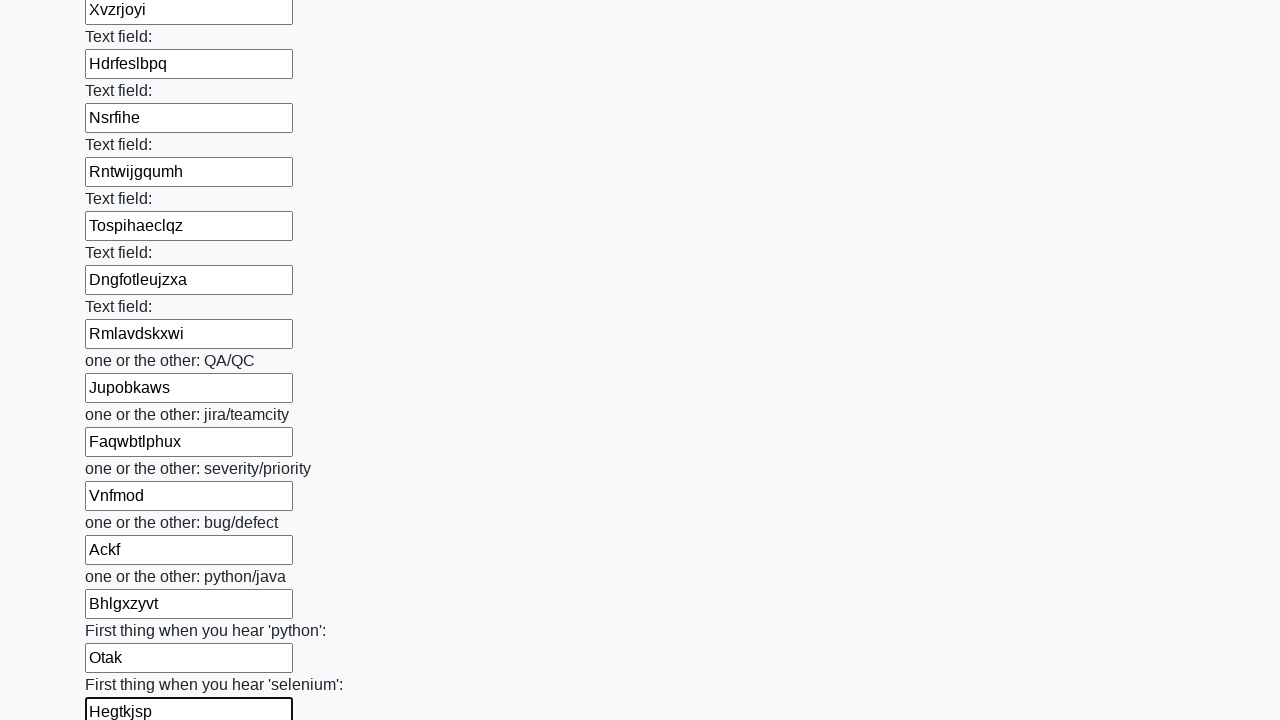

Filled input field with randomly generated text: 'Respm'
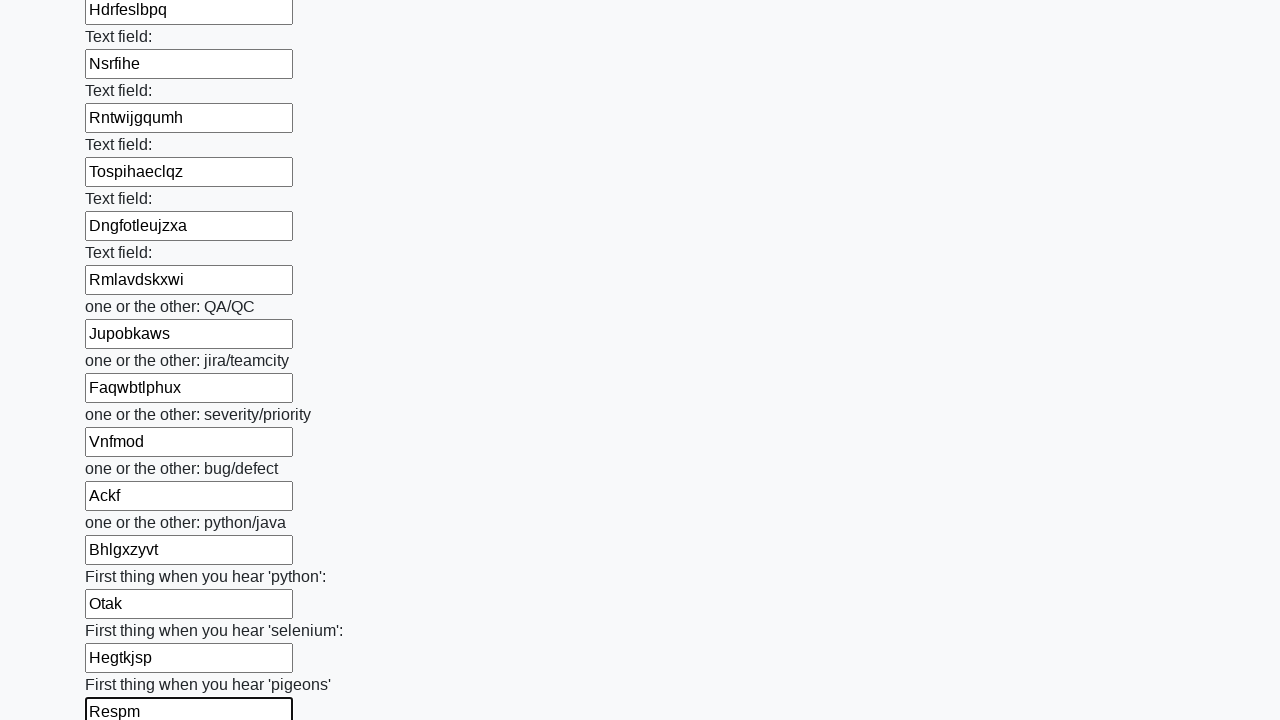

Filled input field with randomly generated text: 'Yzxpsibegnku'
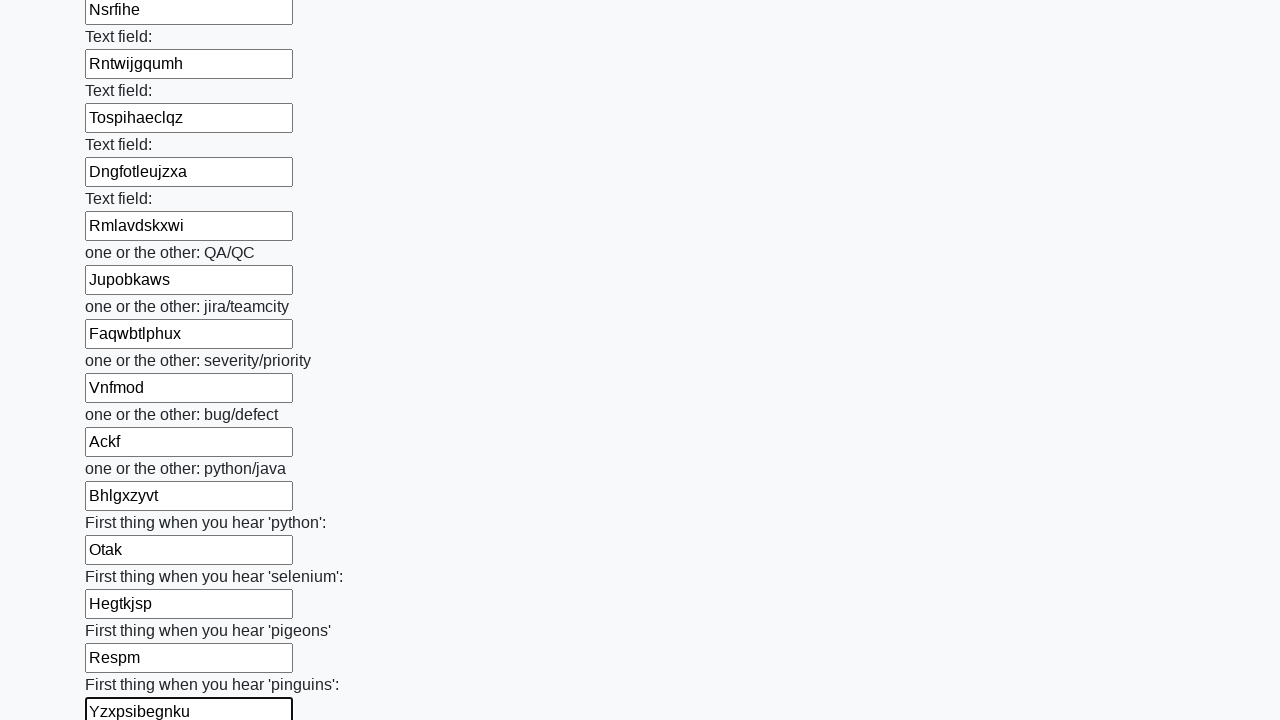

Filled input field with randomly generated text: 'Otj'
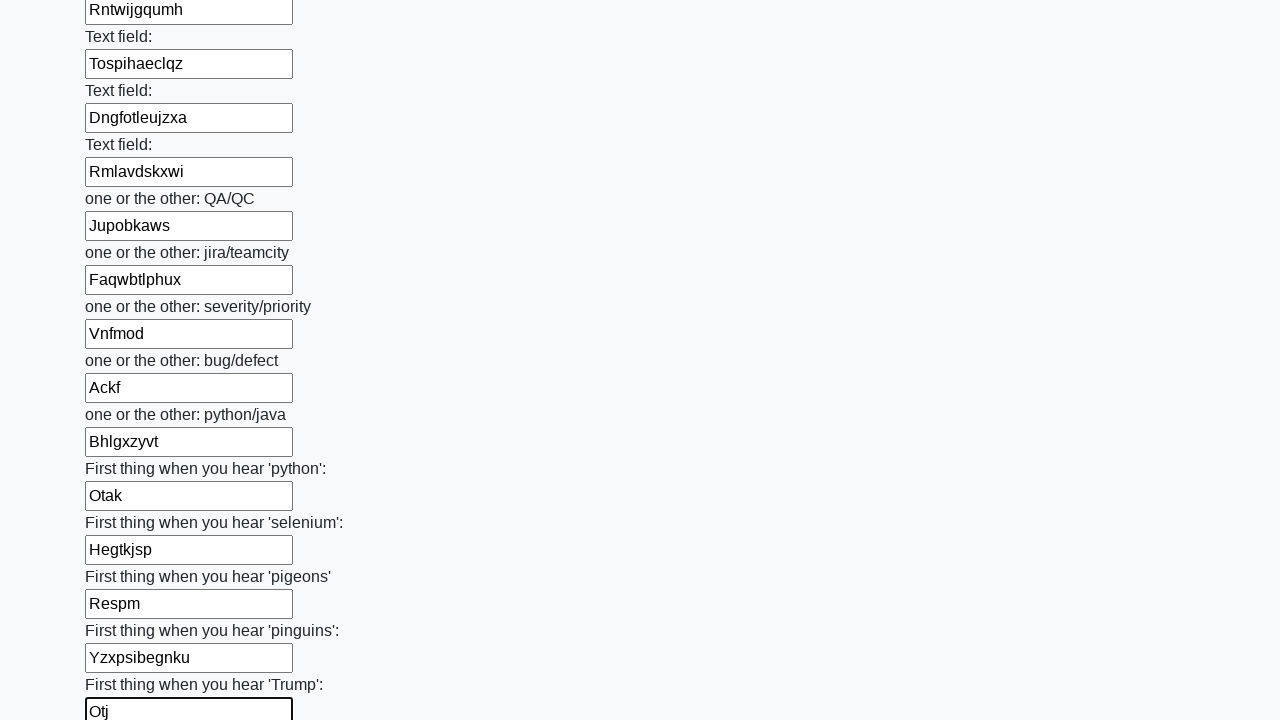

Filled input field with randomly generated text: 'Zotexpklrjuh'
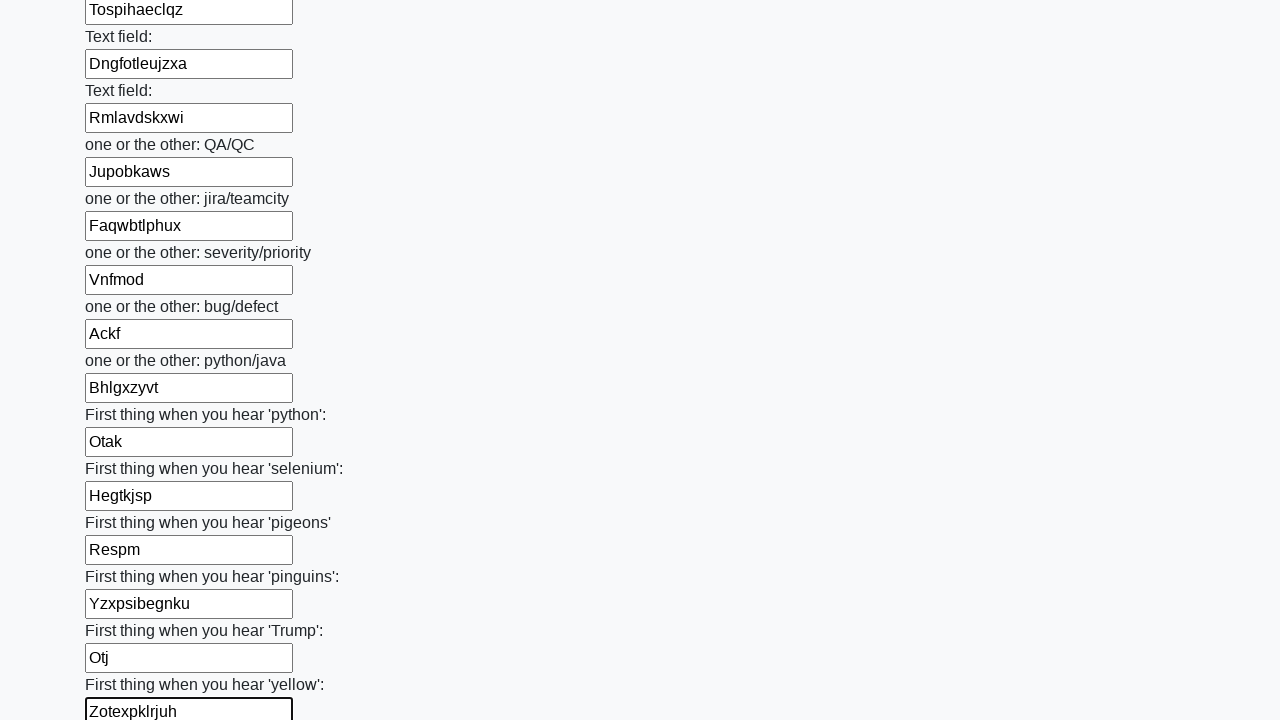

Filled input field with randomly generated text: 'Sdamfio'
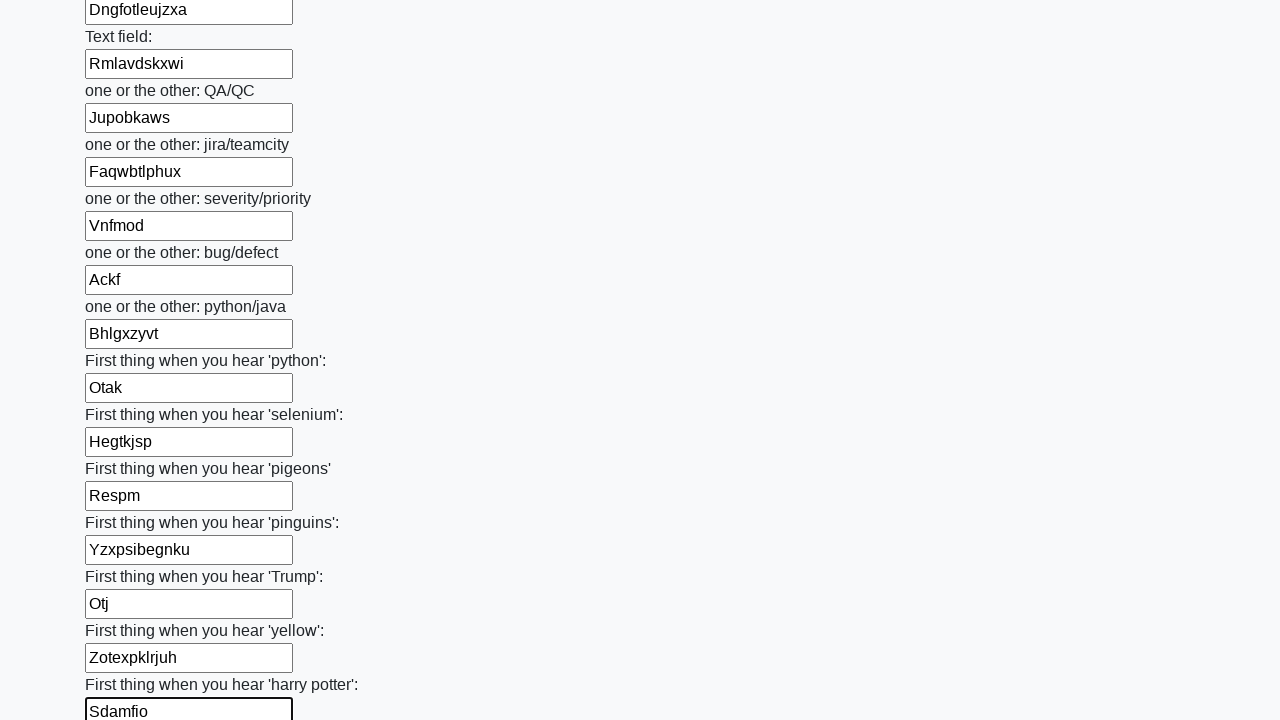

Filled input field with randomly generated text: 'Yobjue'
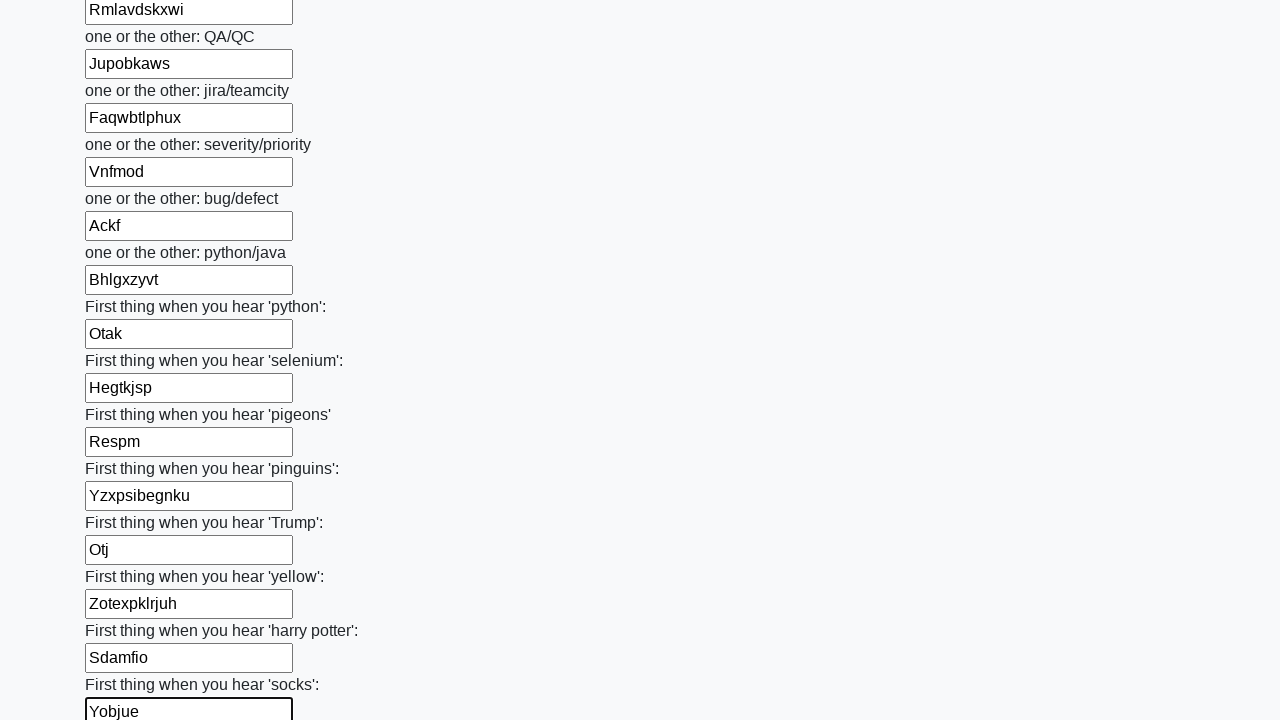

Clicked the submit button at (123, 611) on button.btn
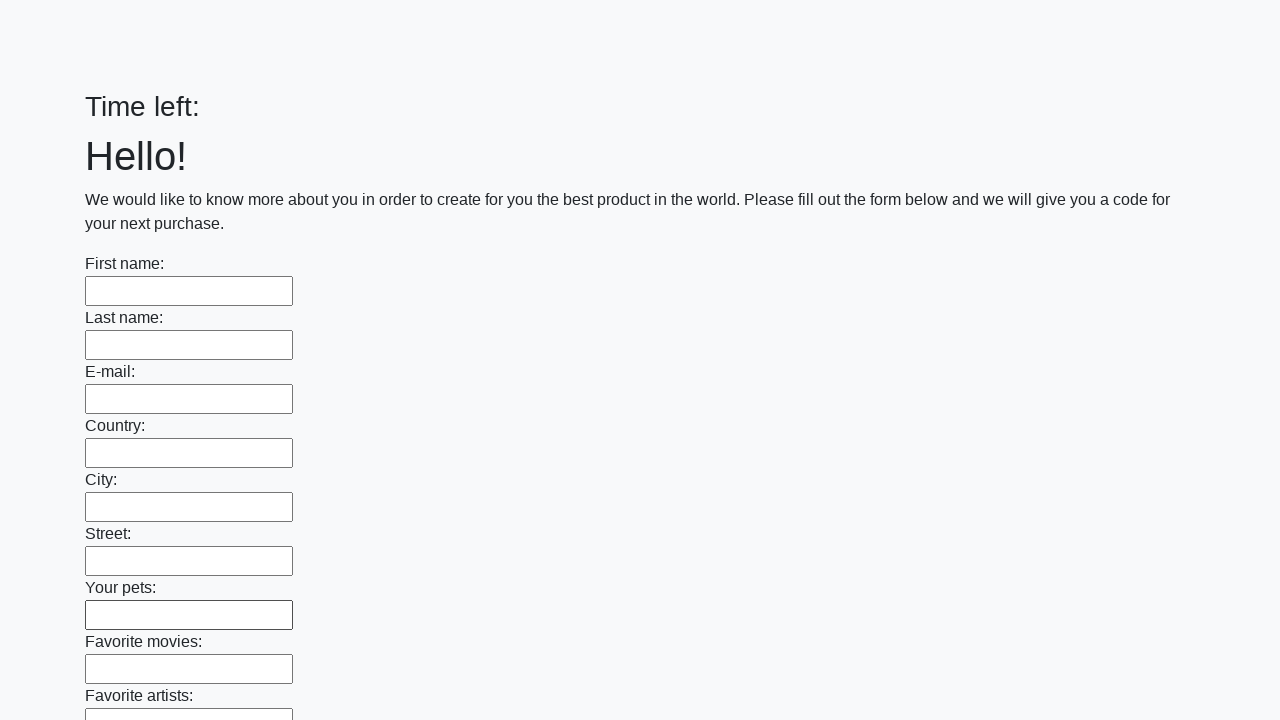

Waited 2 seconds for form submission to complete
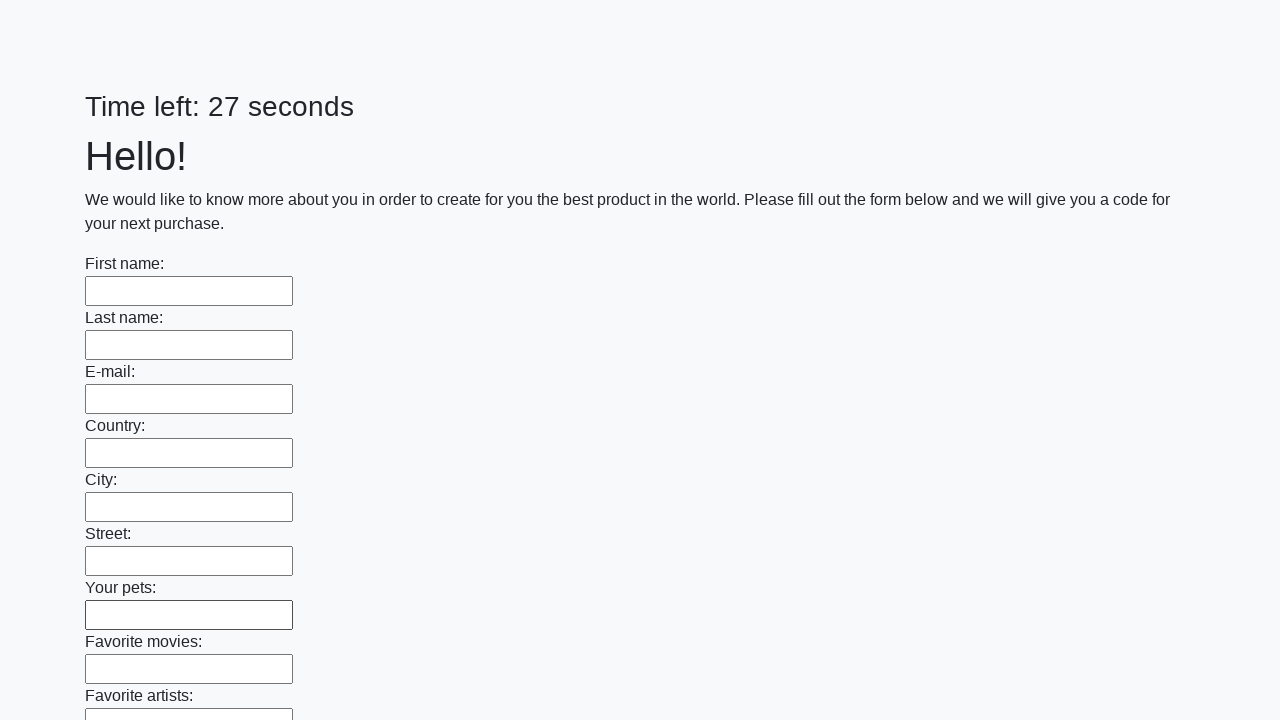

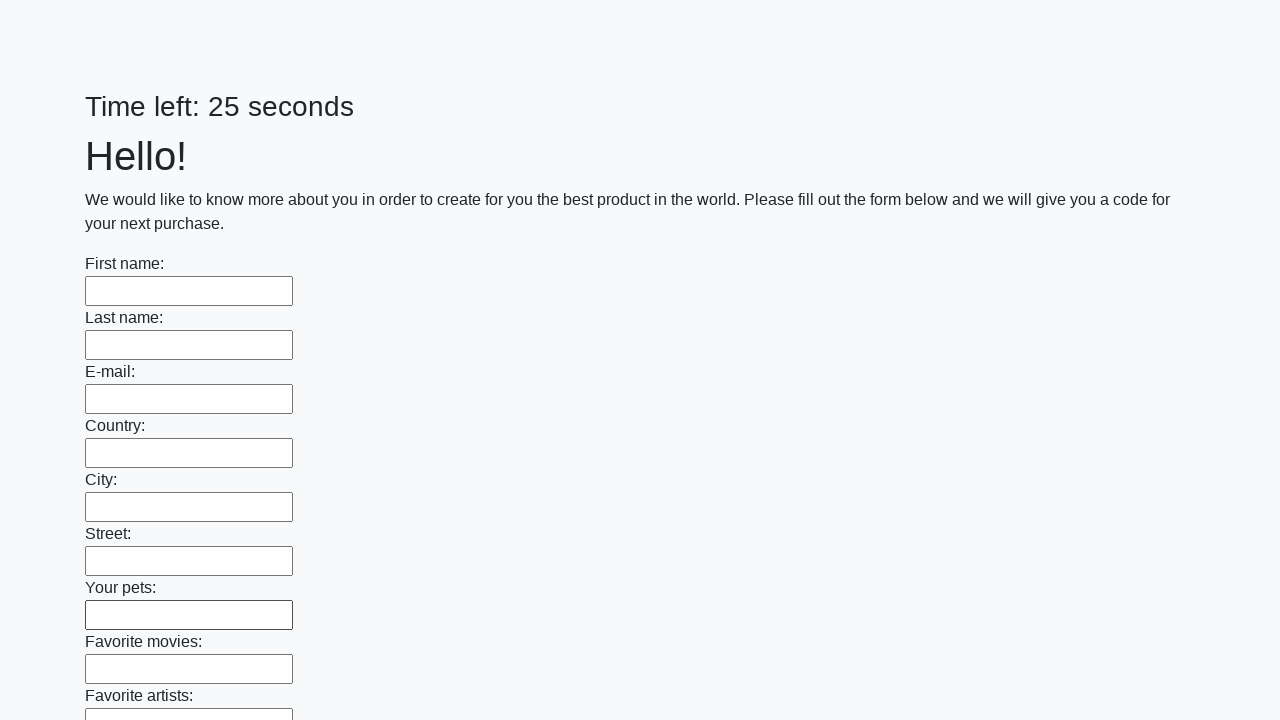